Tests infinite scroll functionality by continuously scrolling to the bottom of the page until no more content loads.

Starting URL: https://www.booksbykilo.in/books?weightrange=201to500gm

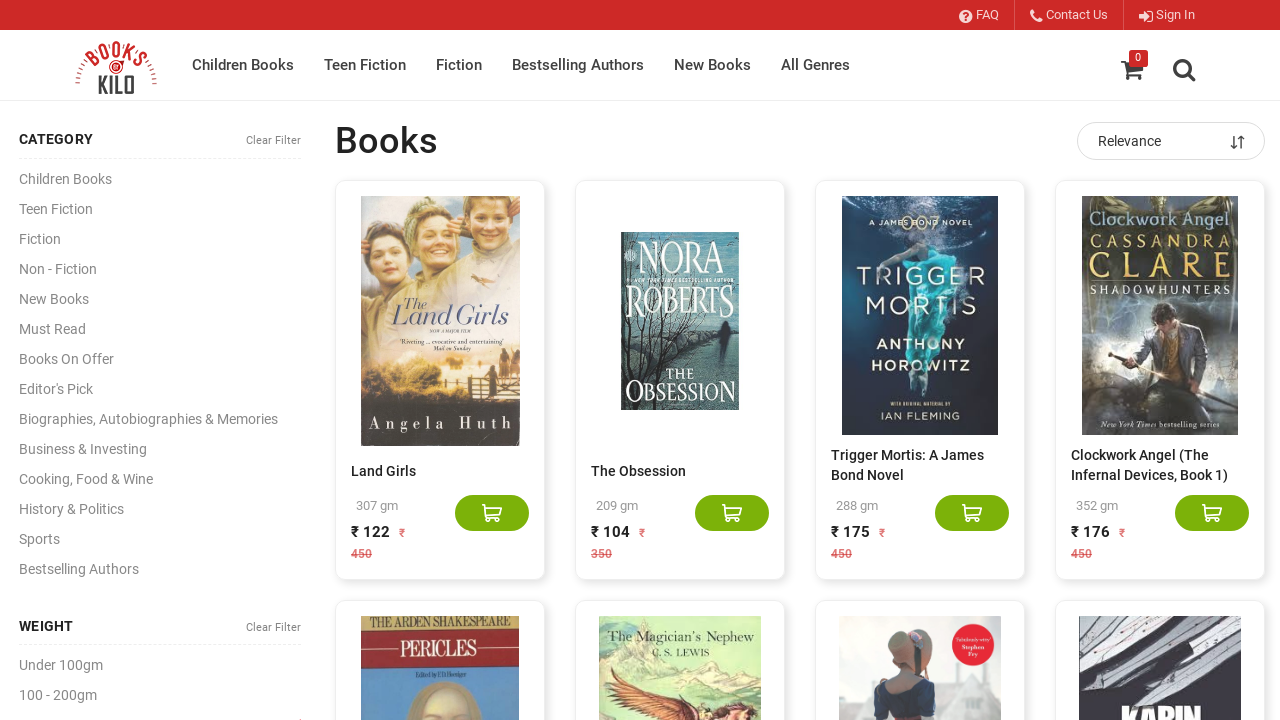

Waited for initial page load to complete (networkidle)
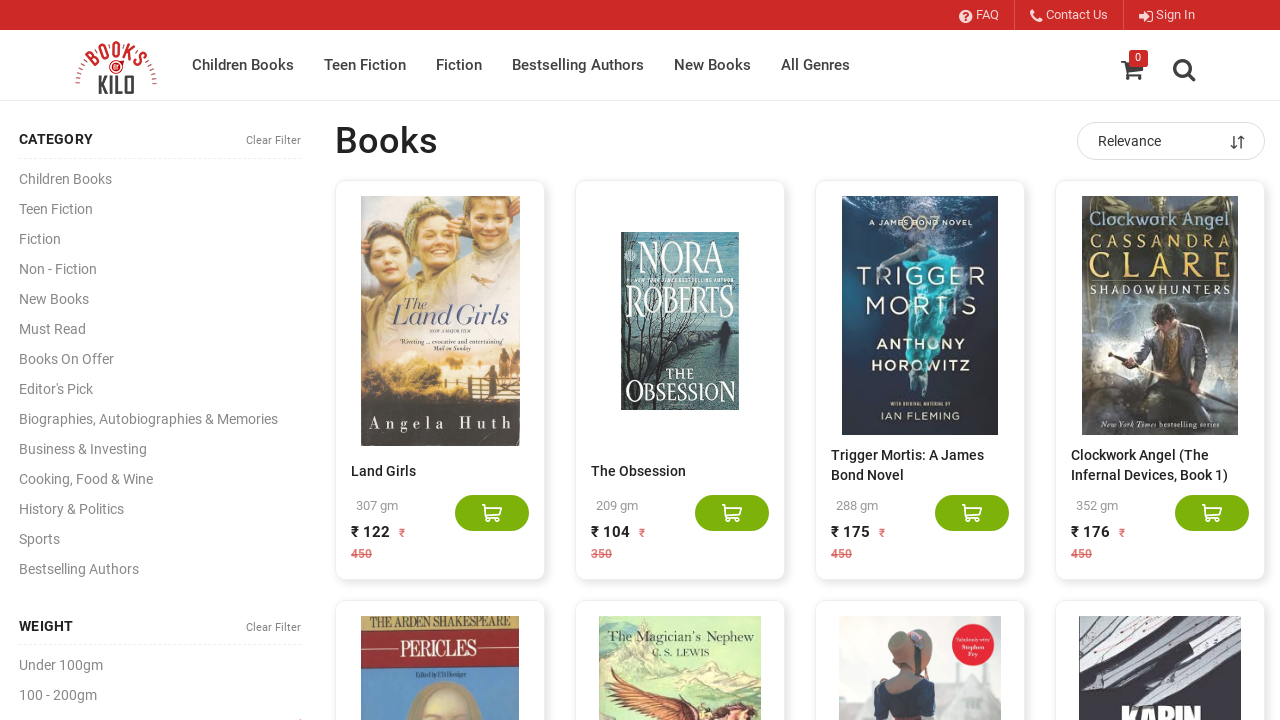

Evaluated current scroll height
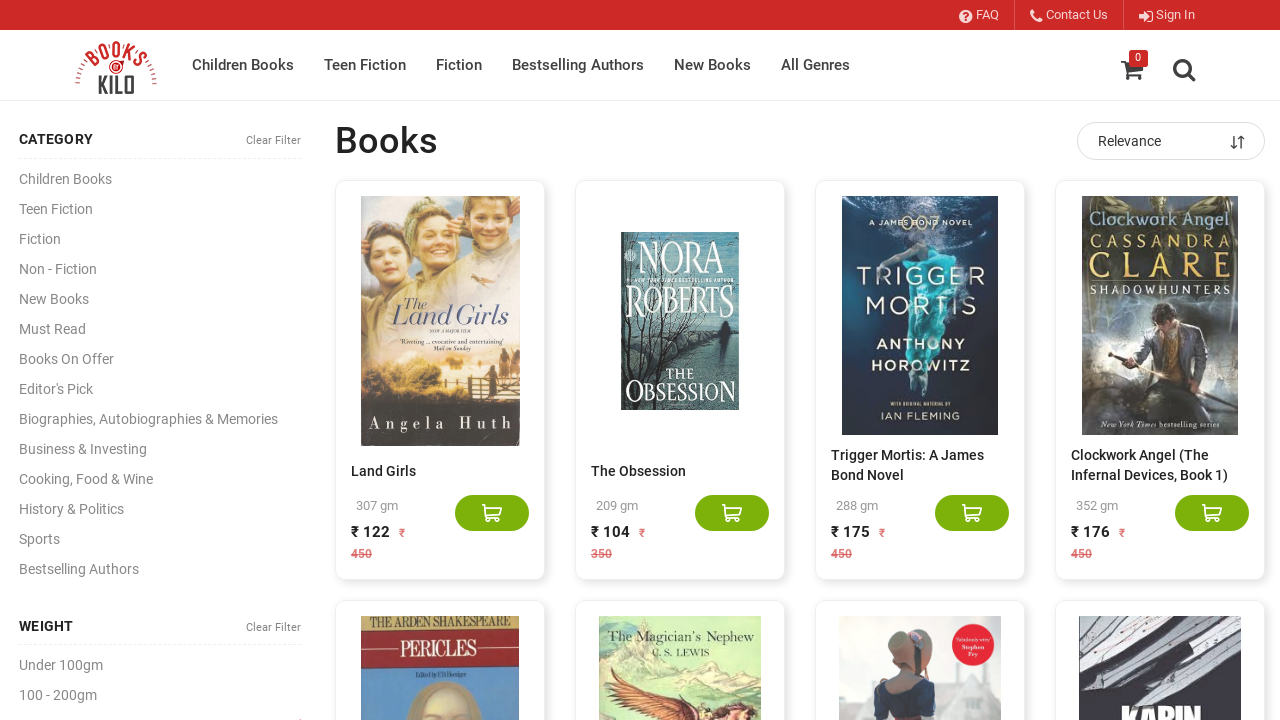

Scrolled to bottom of page
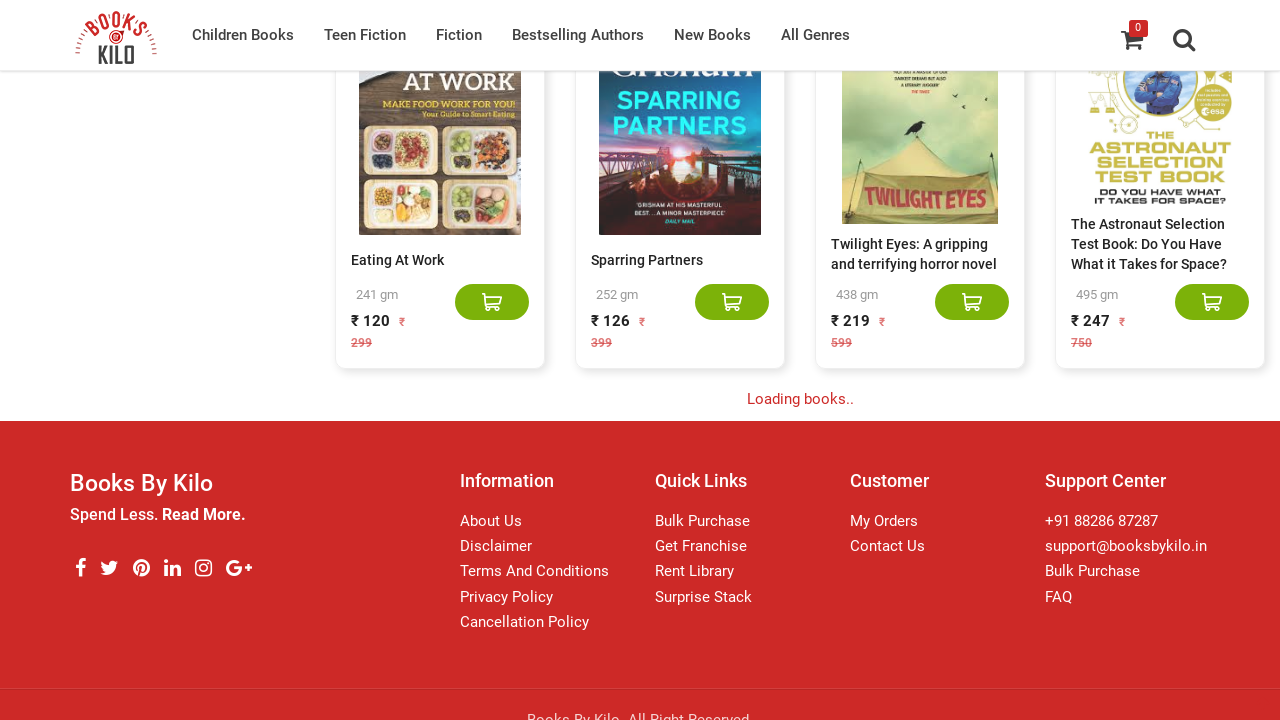

Waited 2 seconds for new content to load
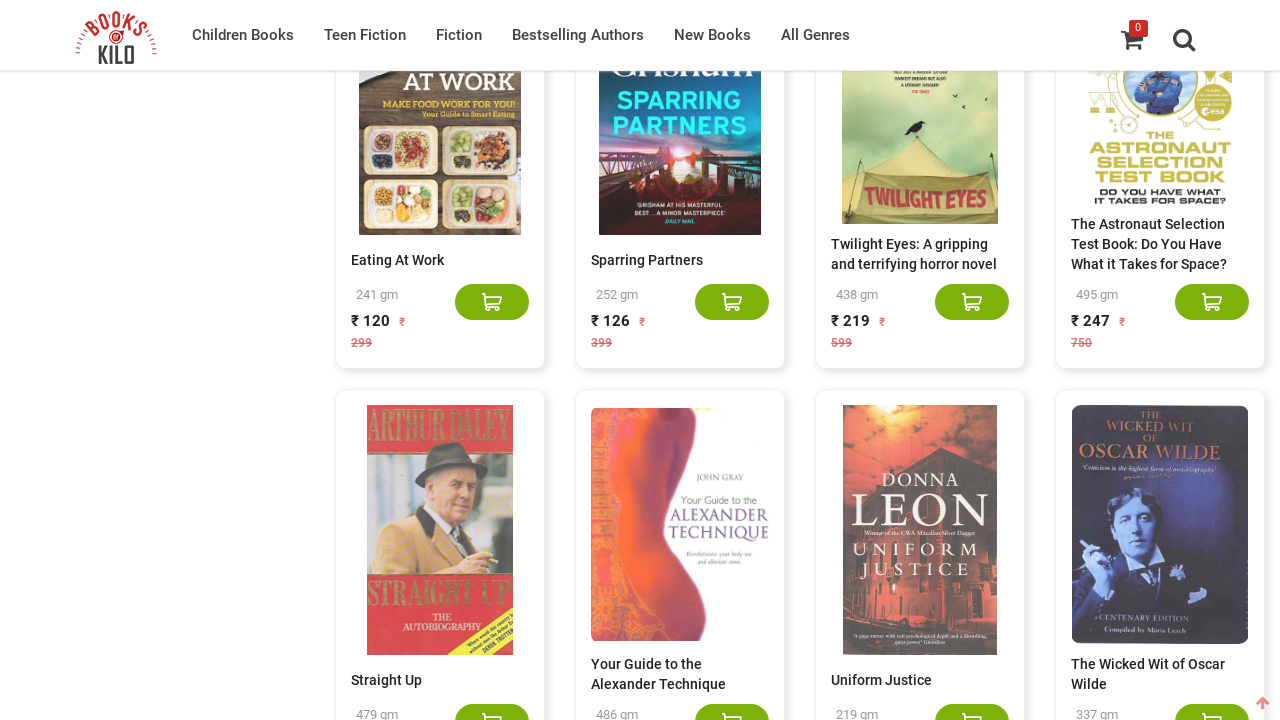

Waited for network to become idle after scroll
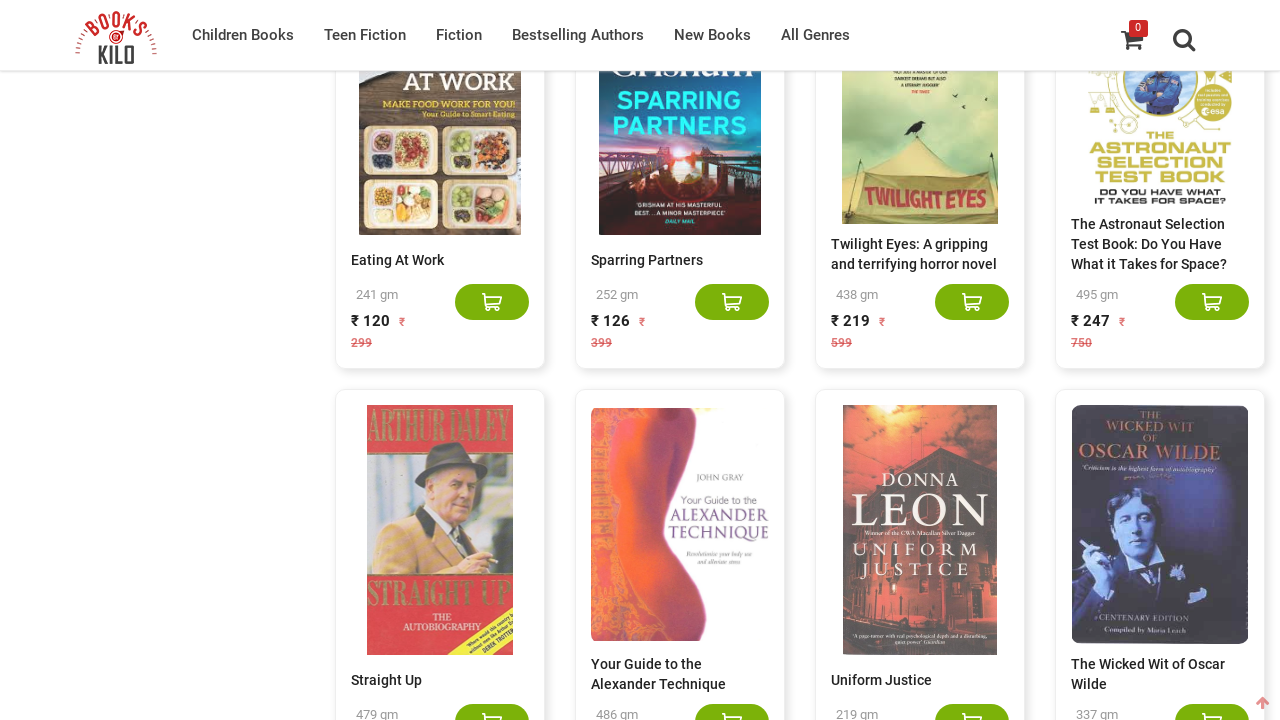

Evaluated new scroll height after loading
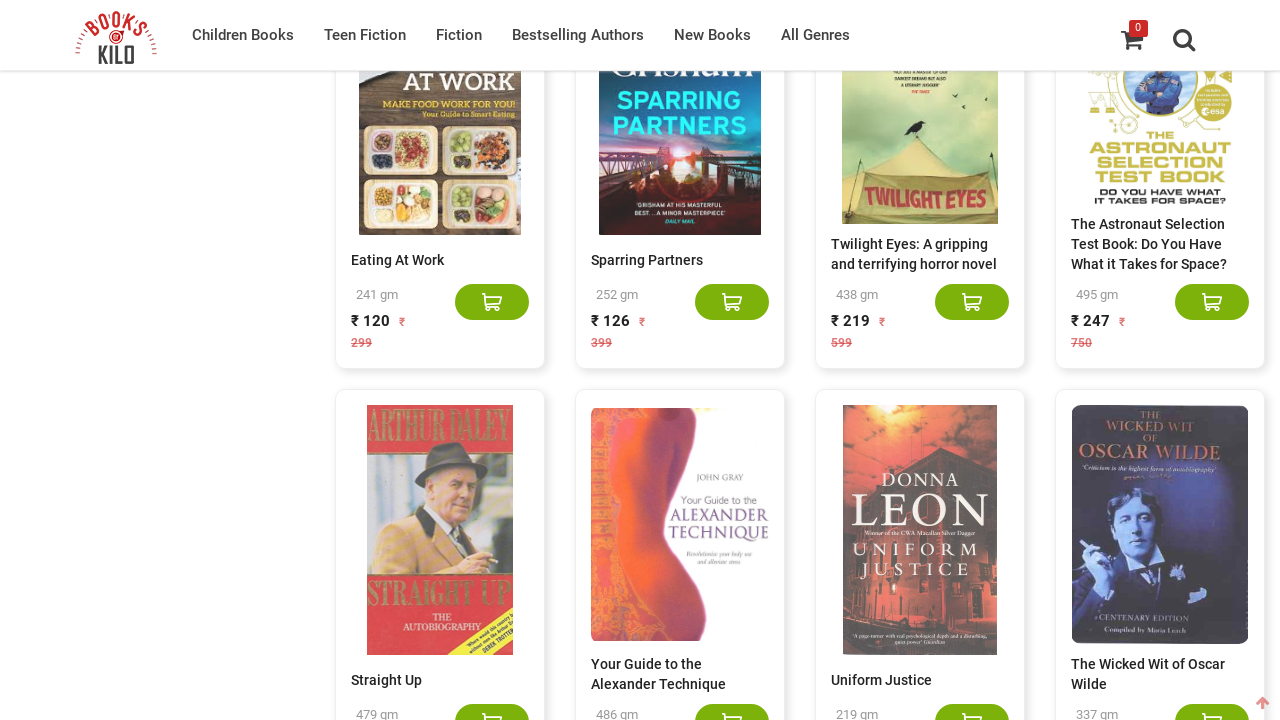

Evaluated current scroll height
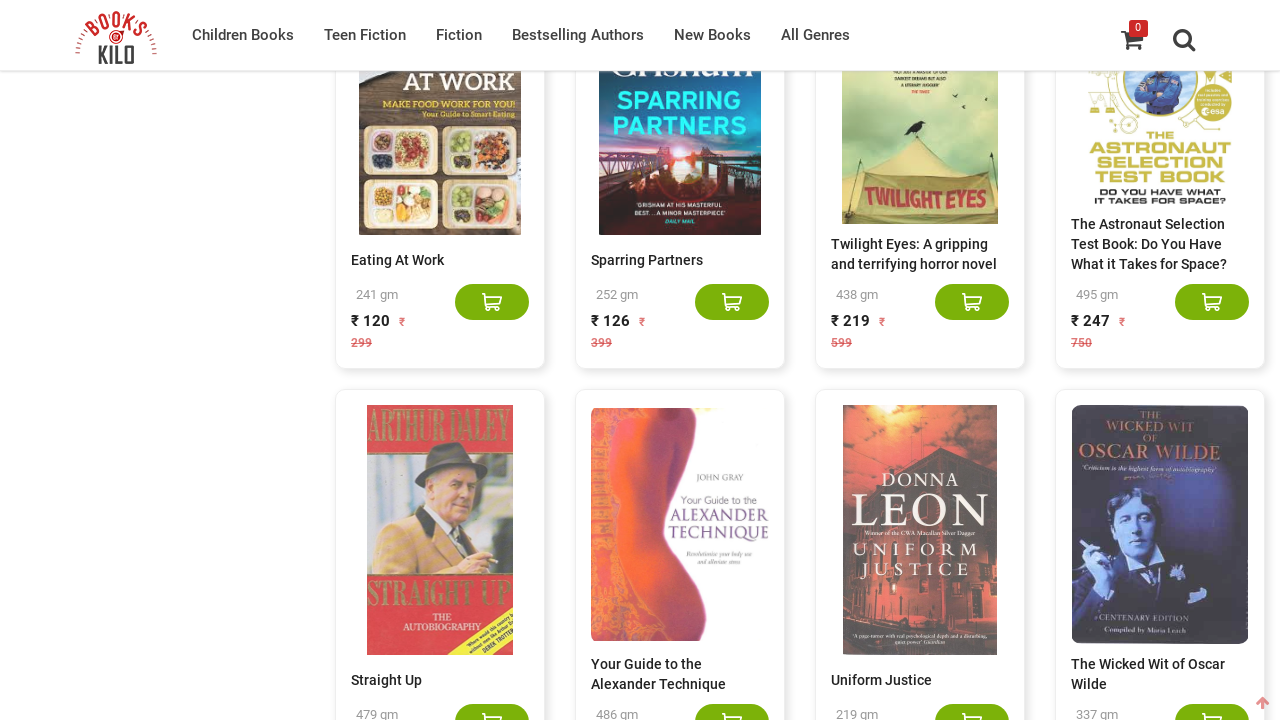

Scrolled to bottom of page
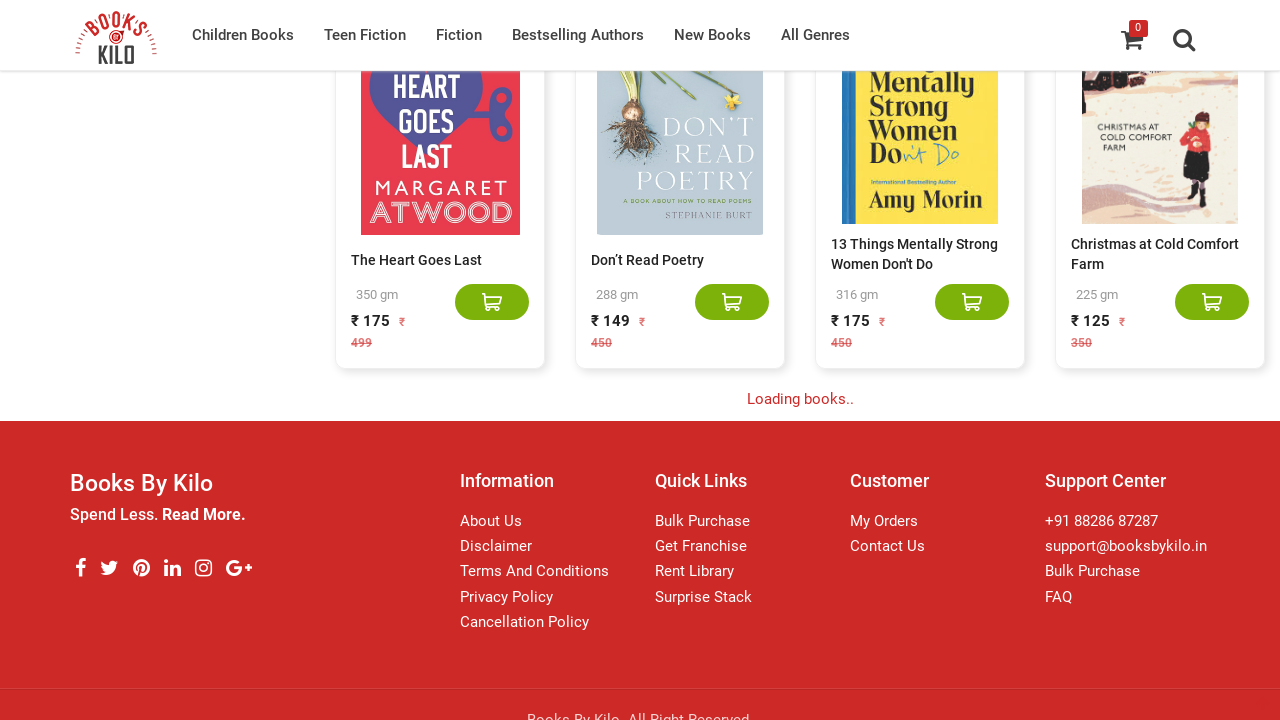

Waited 2 seconds for new content to load
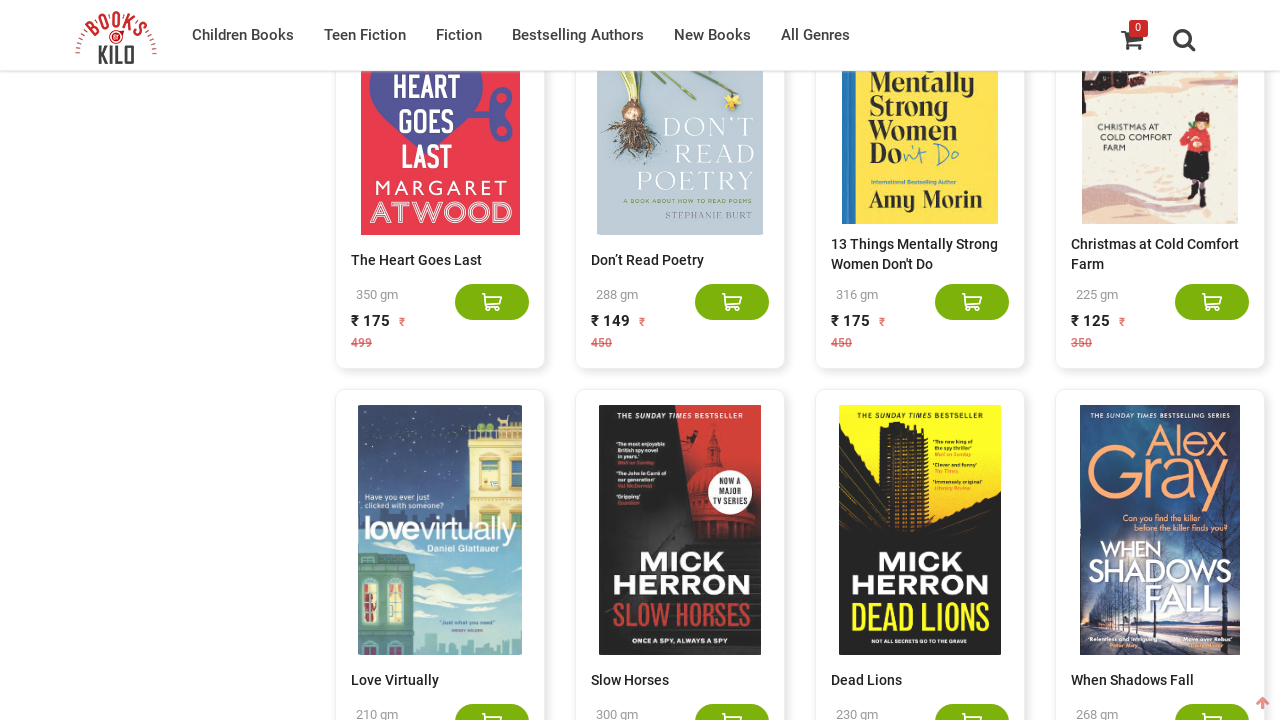

Waited for network to become idle after scroll
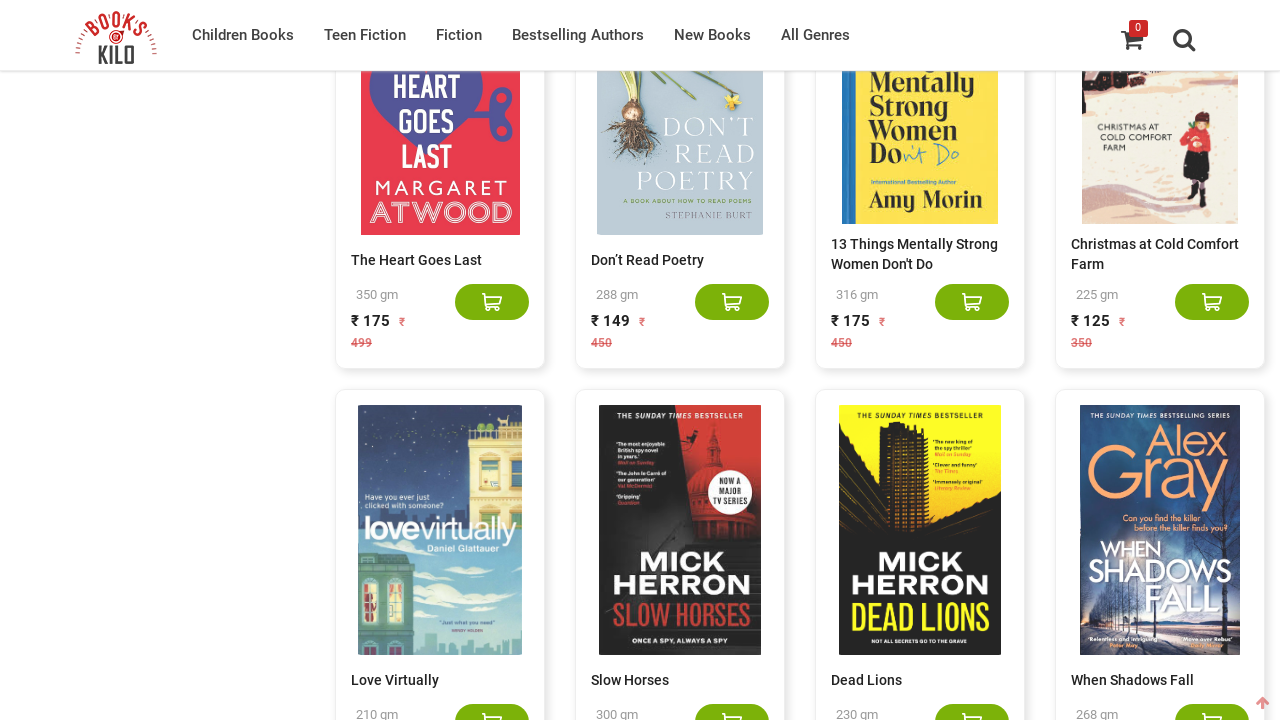

Evaluated new scroll height after loading
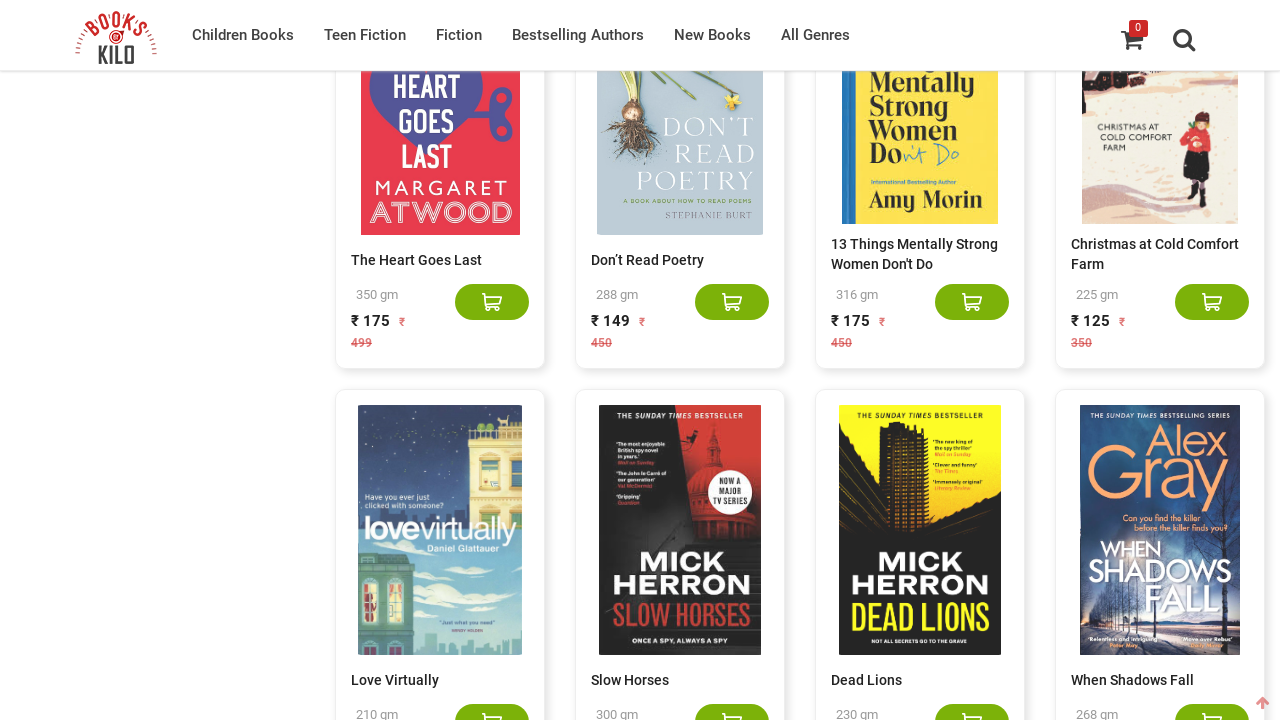

Evaluated current scroll height
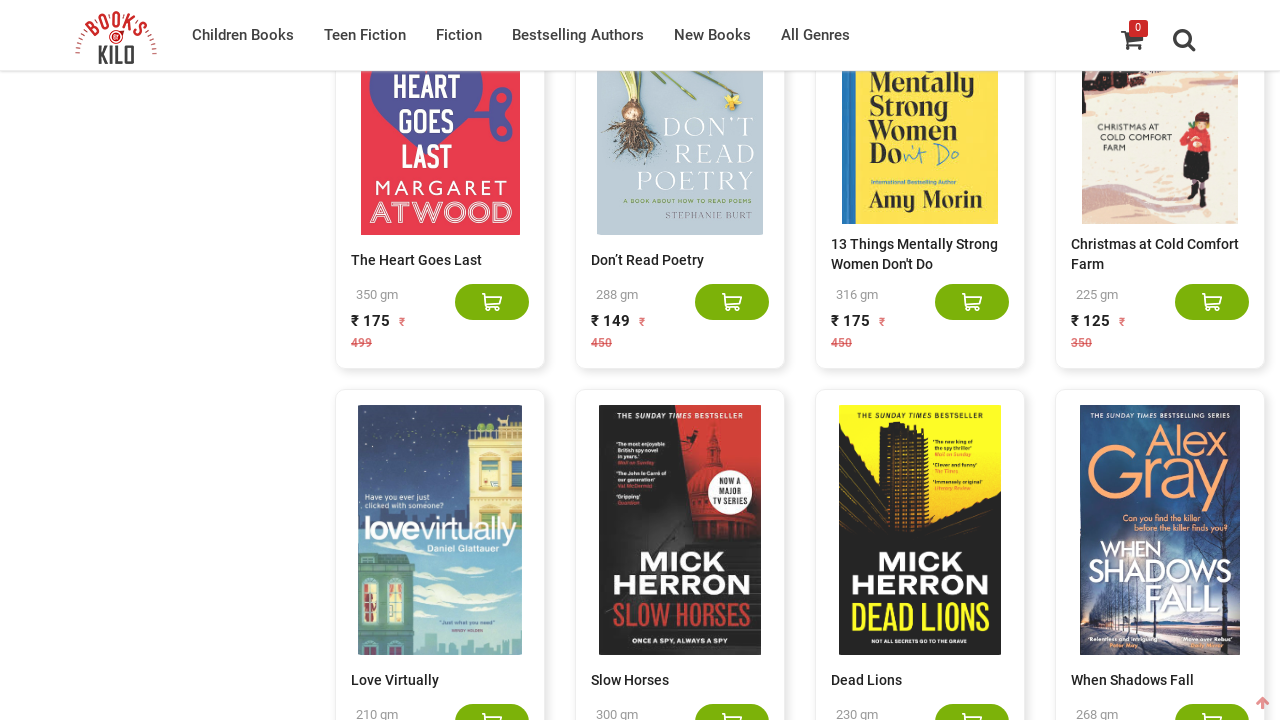

Scrolled to bottom of page
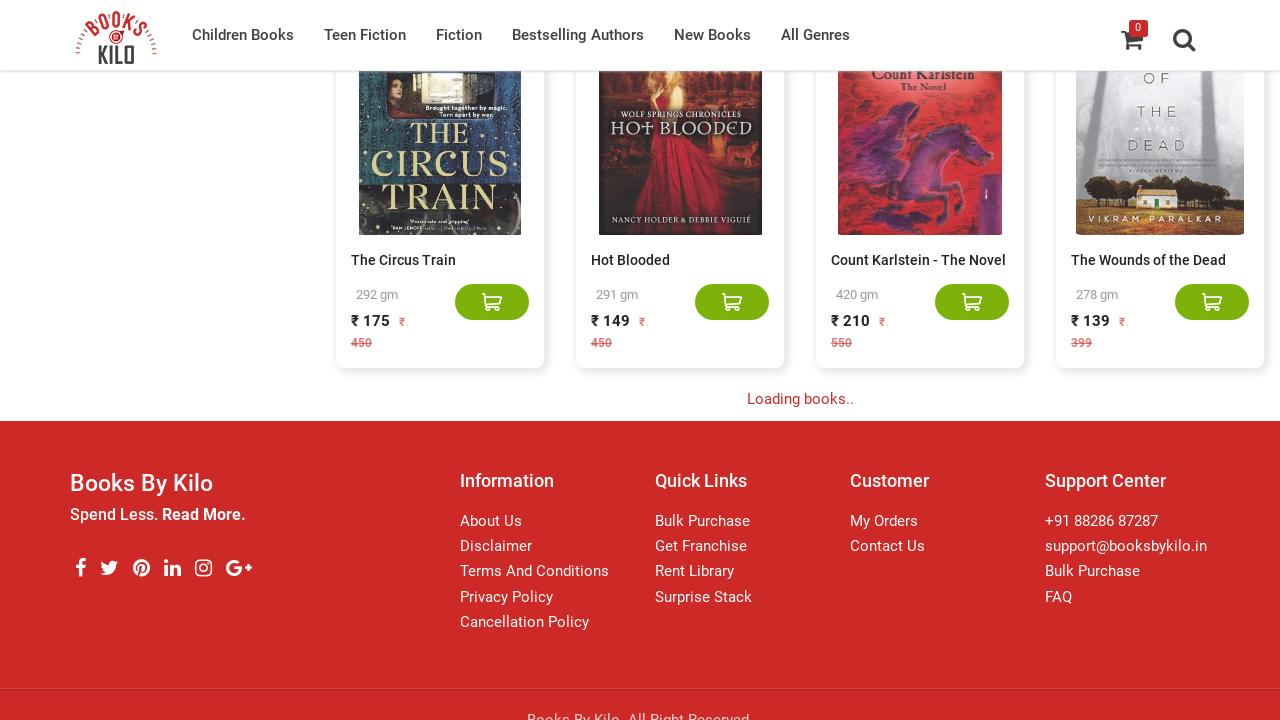

Waited 2 seconds for new content to load
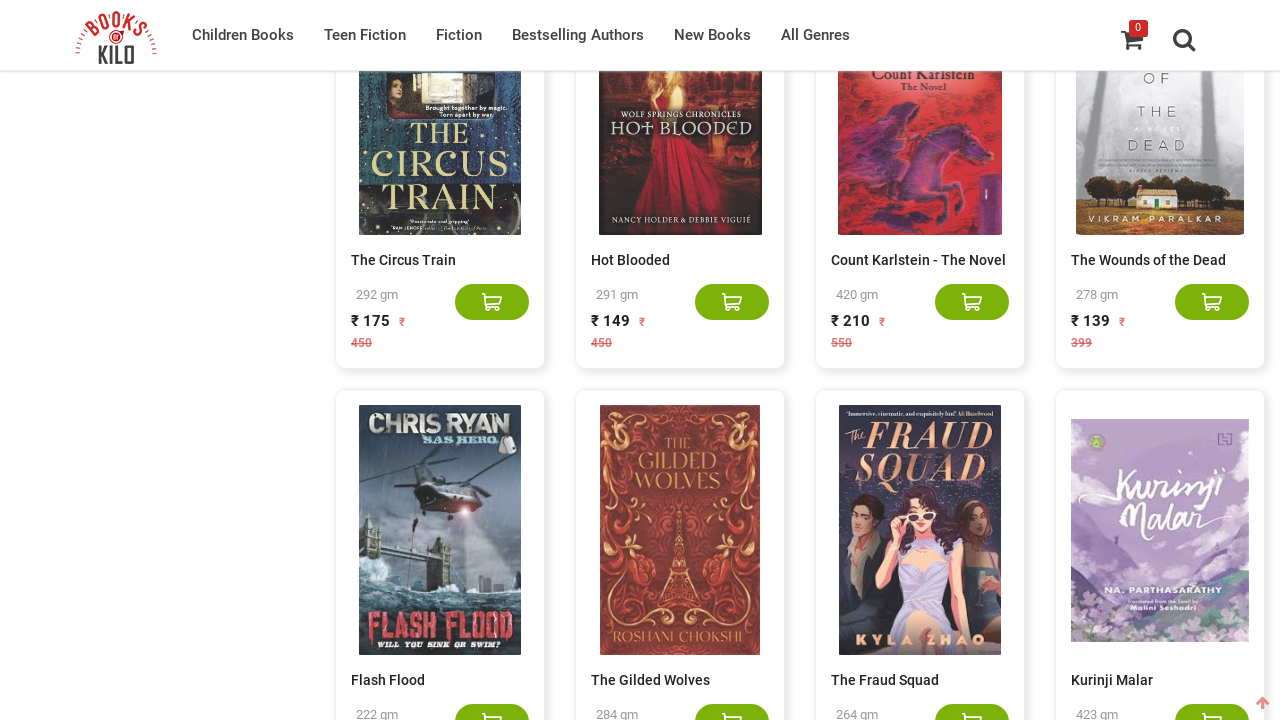

Waited for network to become idle after scroll
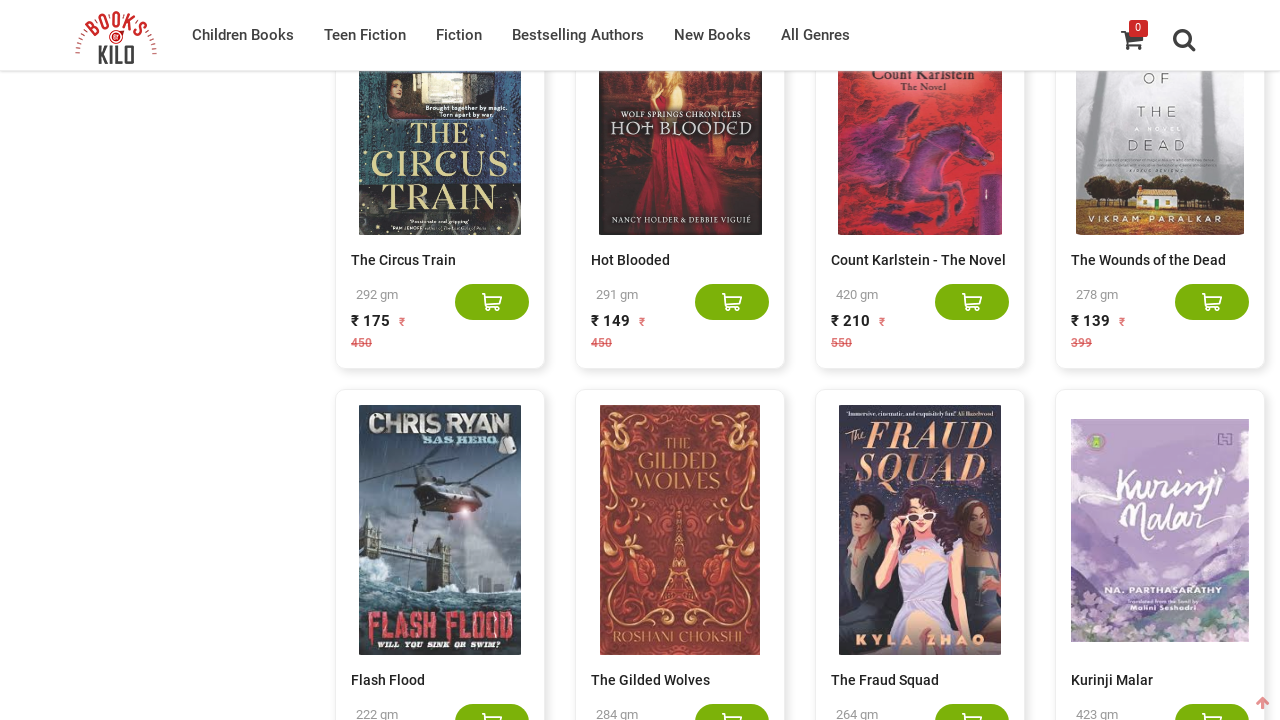

Evaluated new scroll height after loading
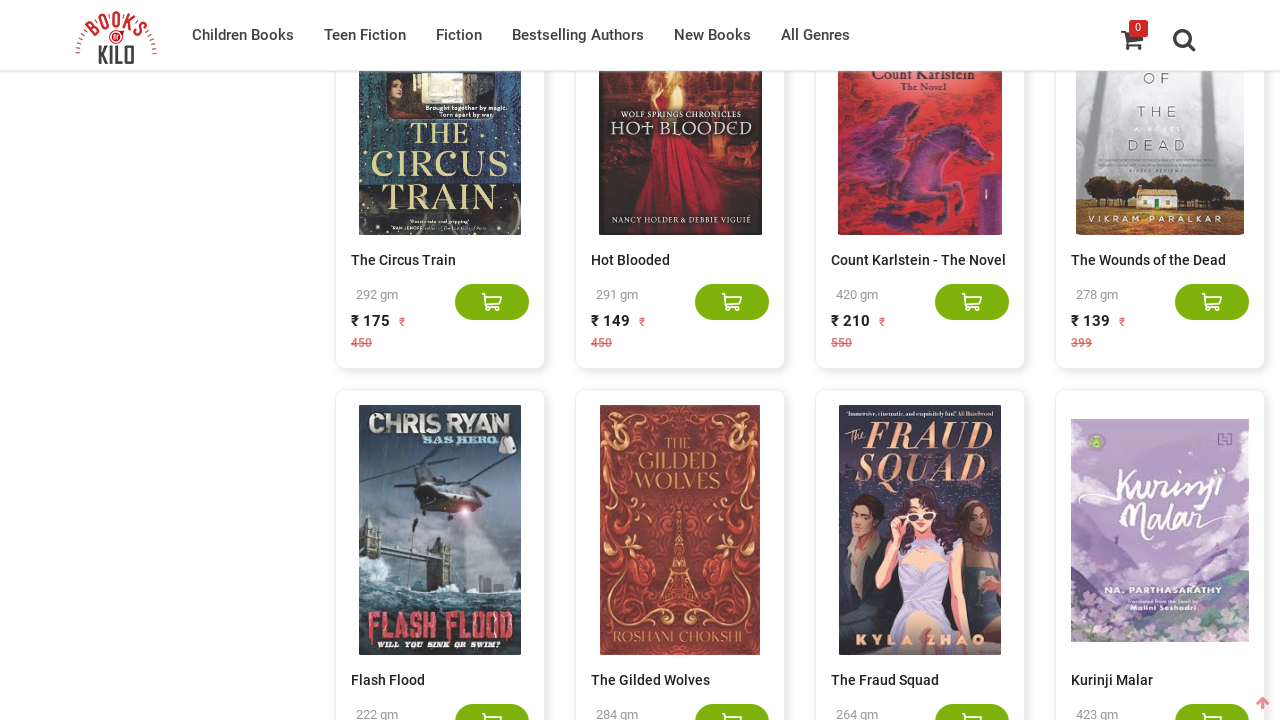

Evaluated current scroll height
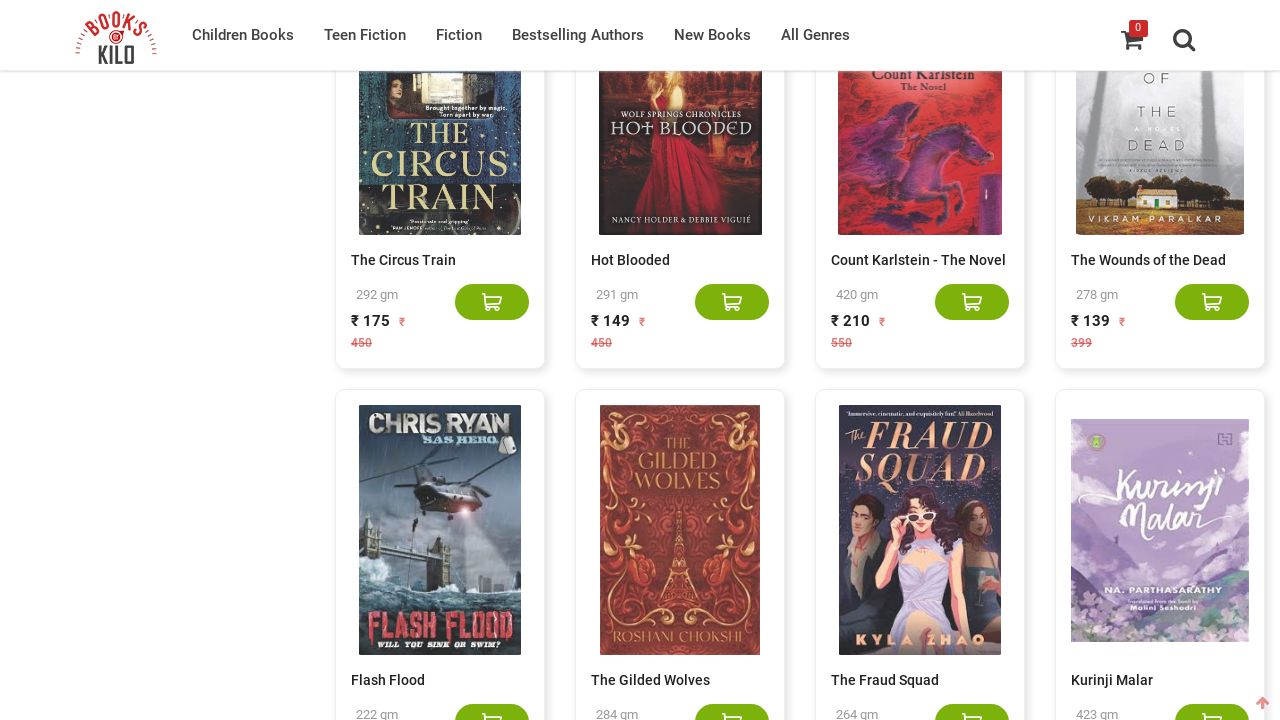

Scrolled to bottom of page
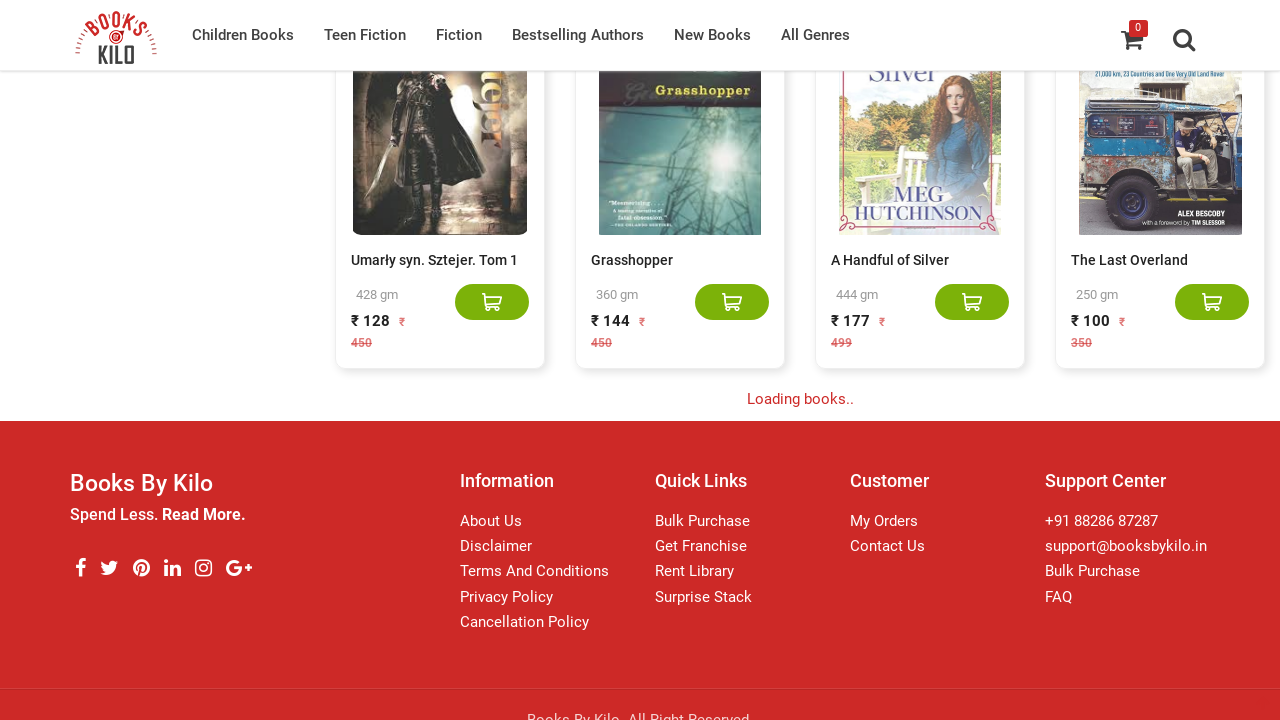

Waited 2 seconds for new content to load
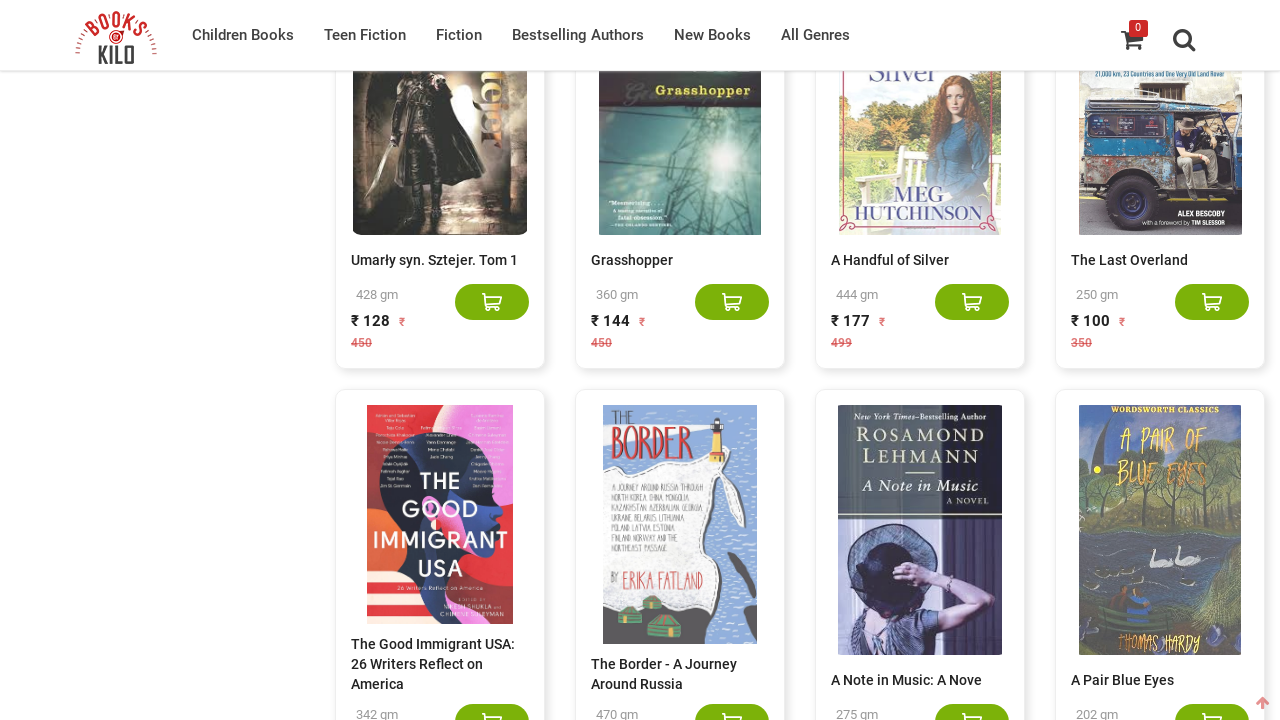

Waited for network to become idle after scroll
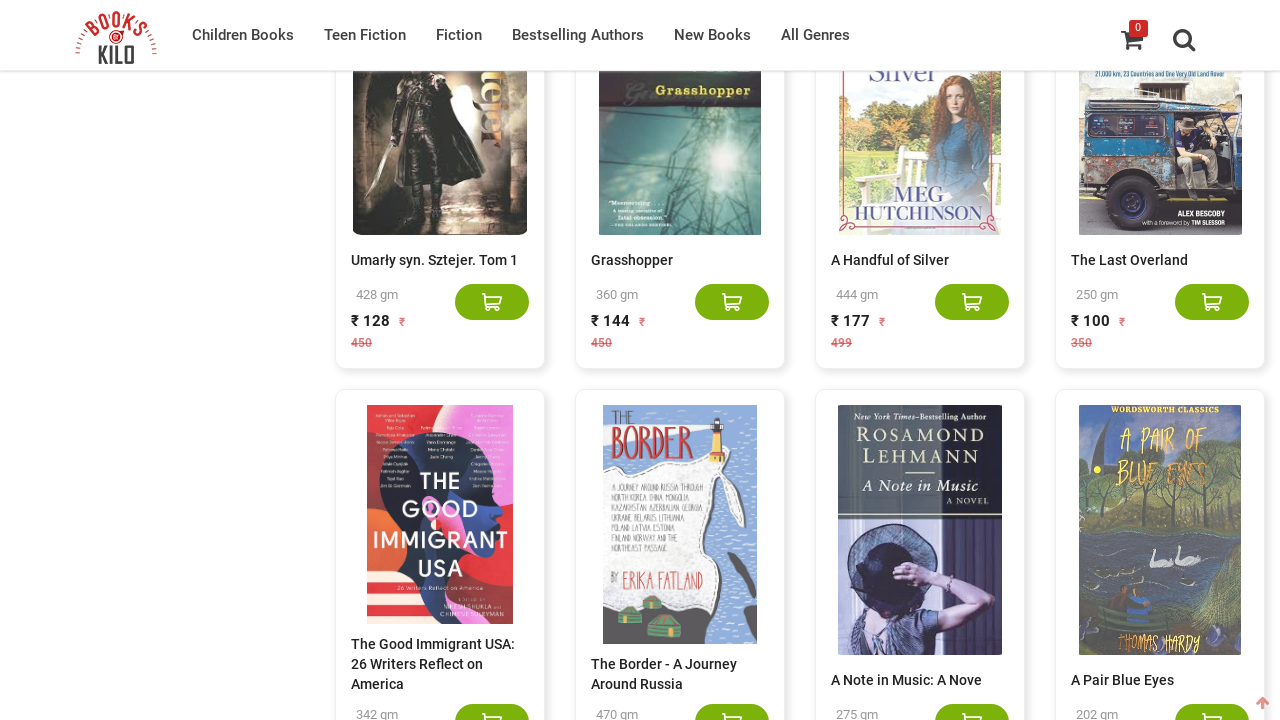

Evaluated new scroll height after loading
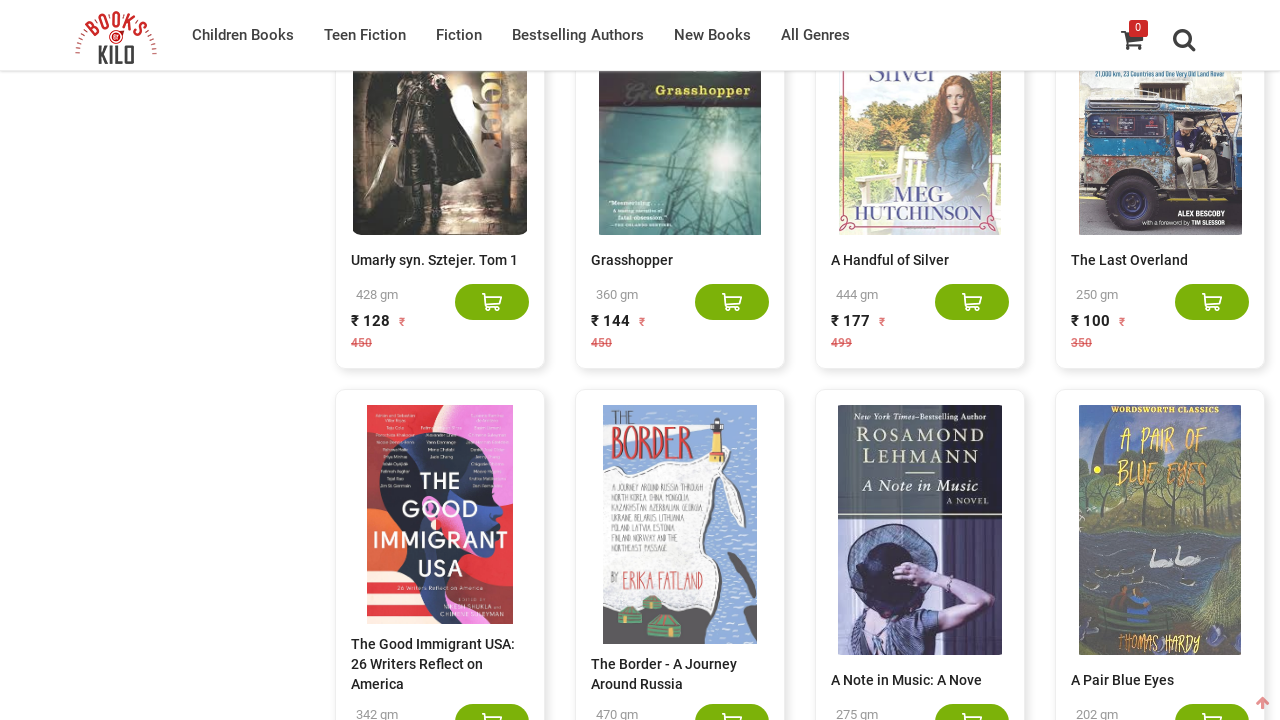

Evaluated current scroll height
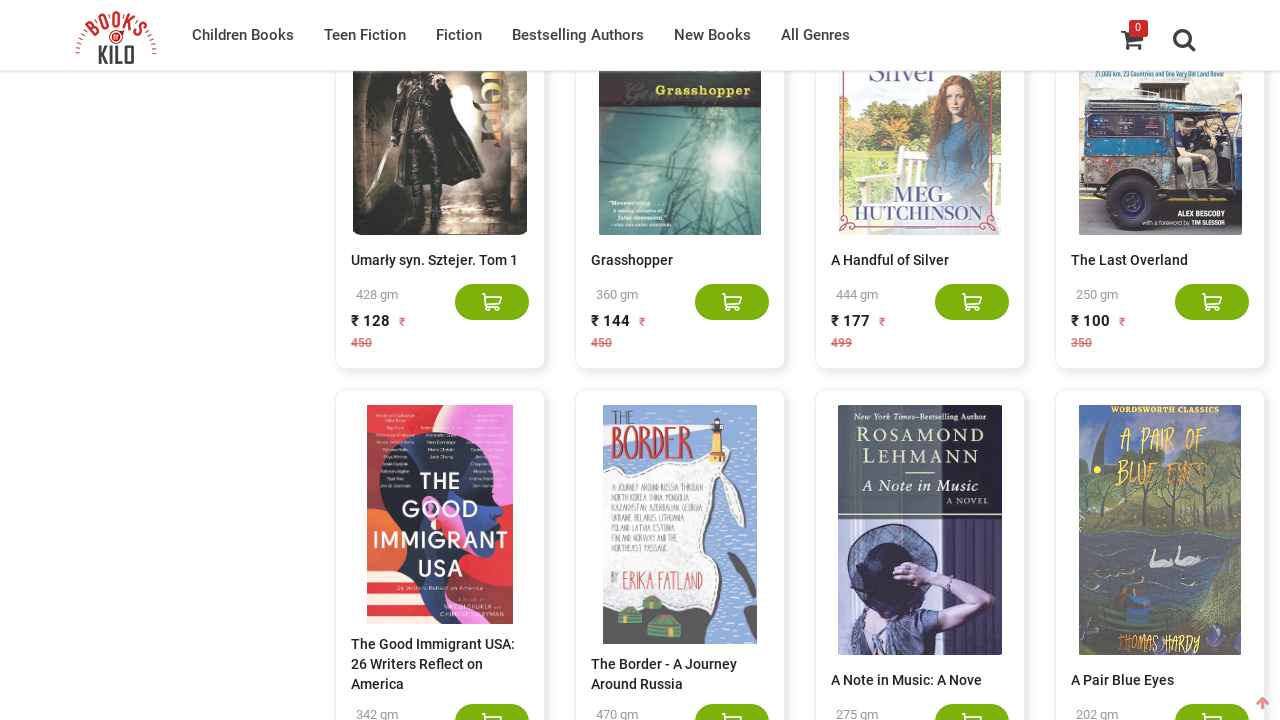

Scrolled to bottom of page
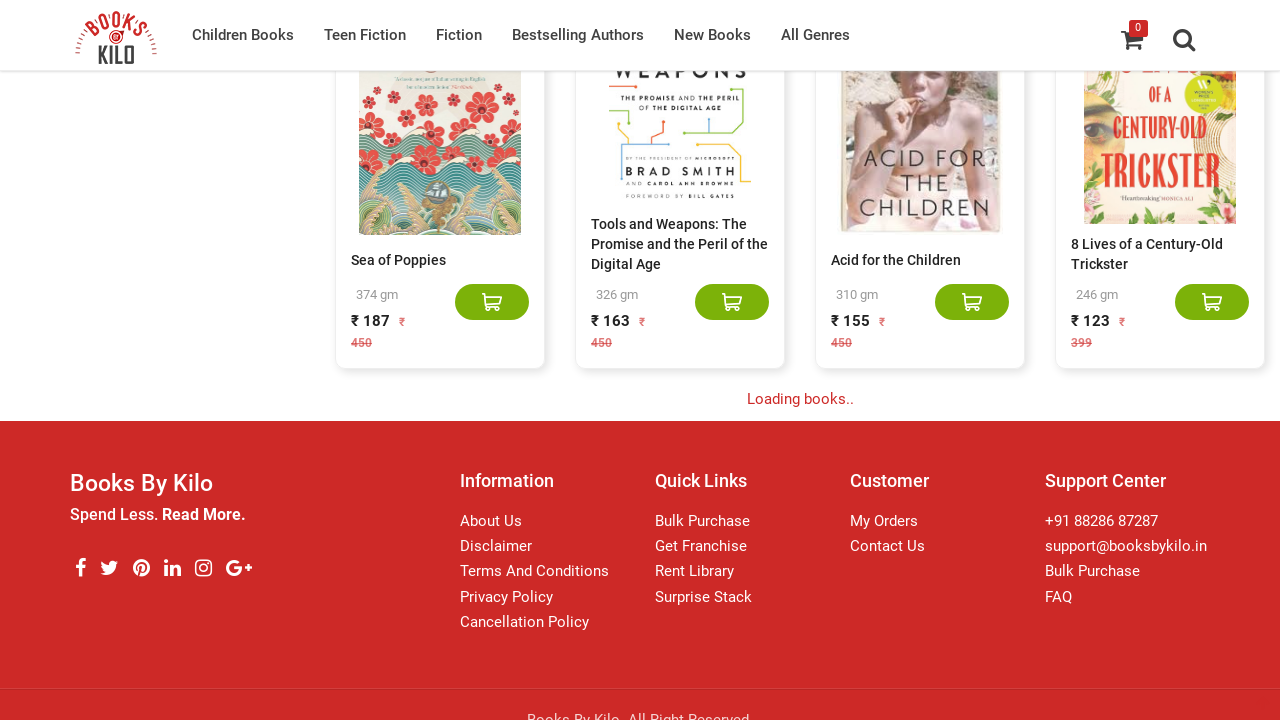

Waited 2 seconds for new content to load
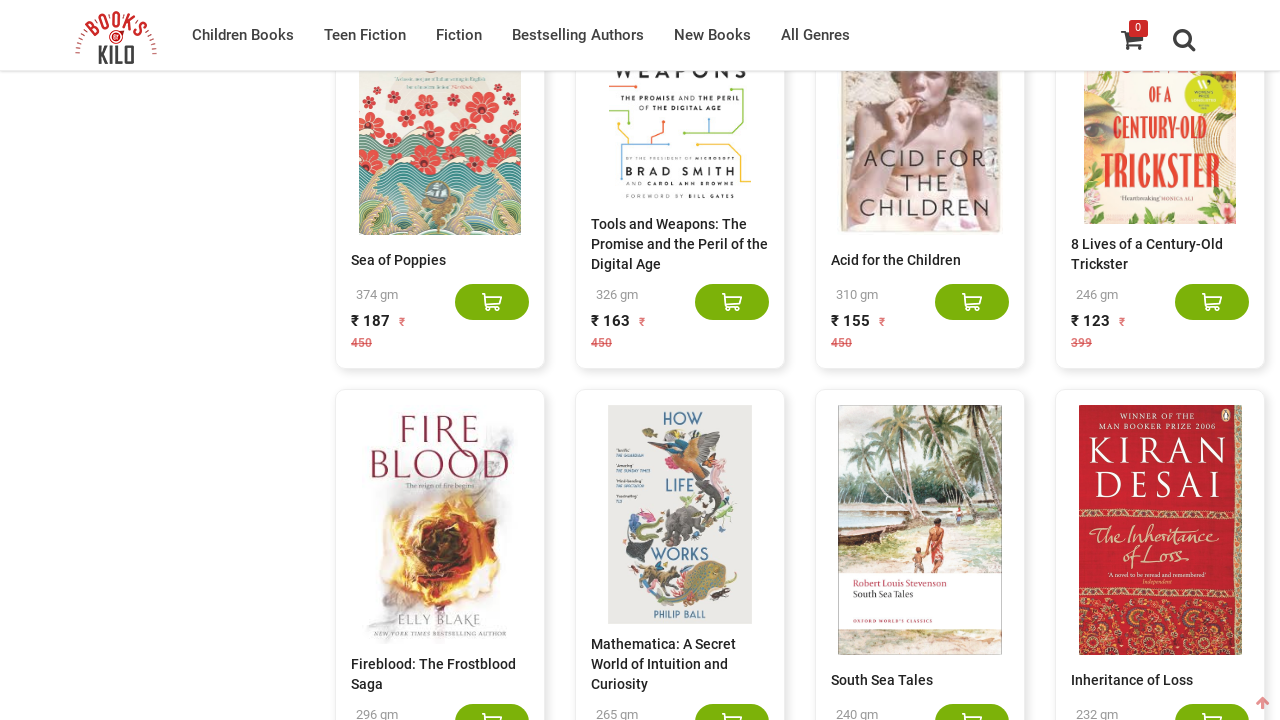

Waited for network to become idle after scroll
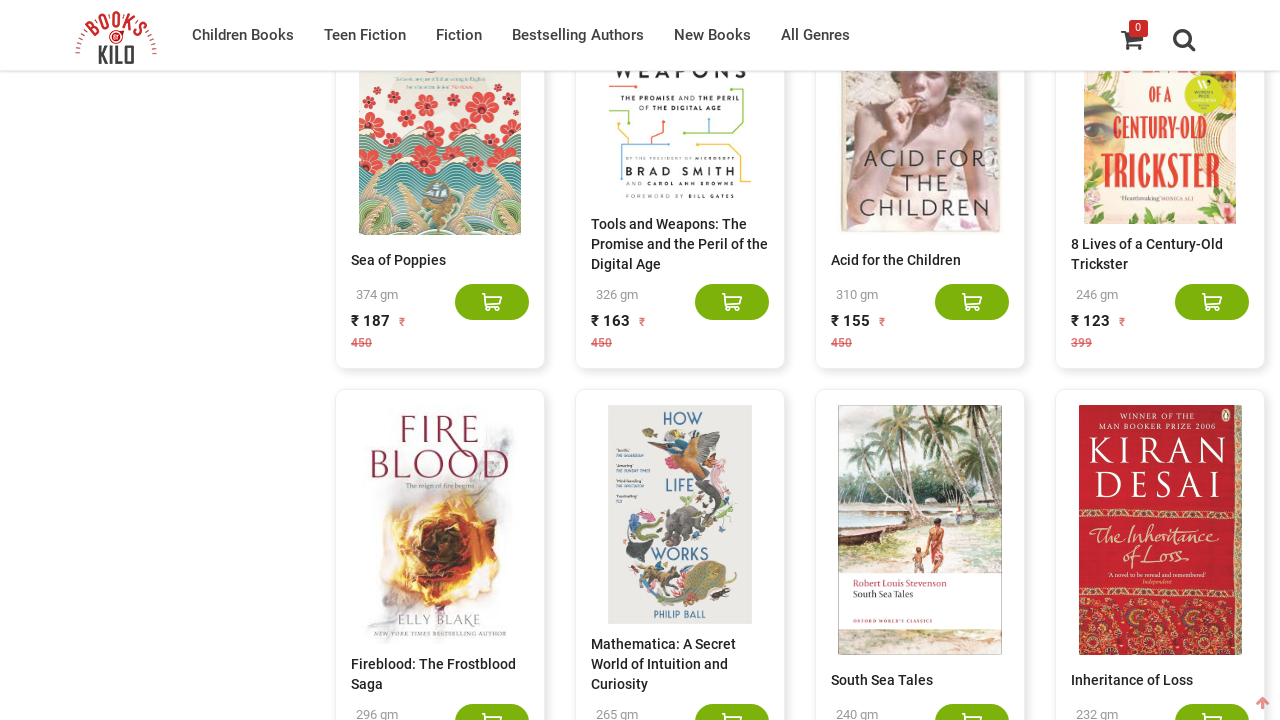

Evaluated new scroll height after loading
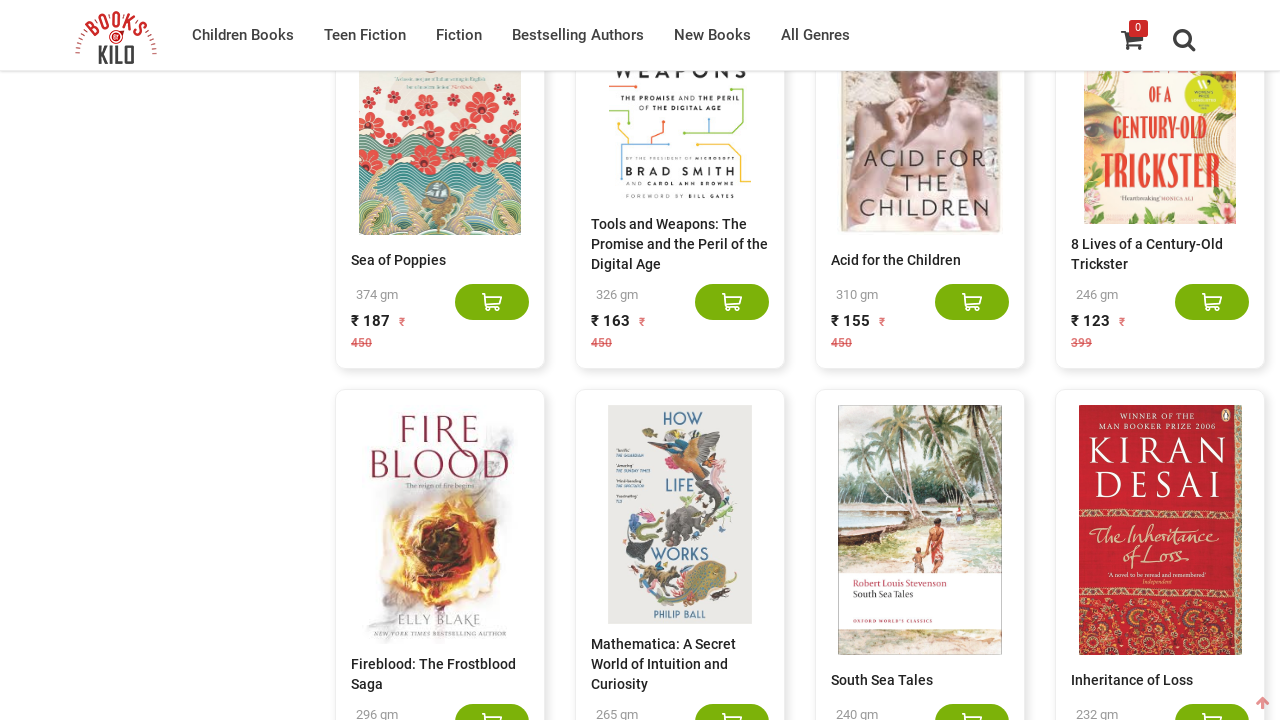

Evaluated current scroll height
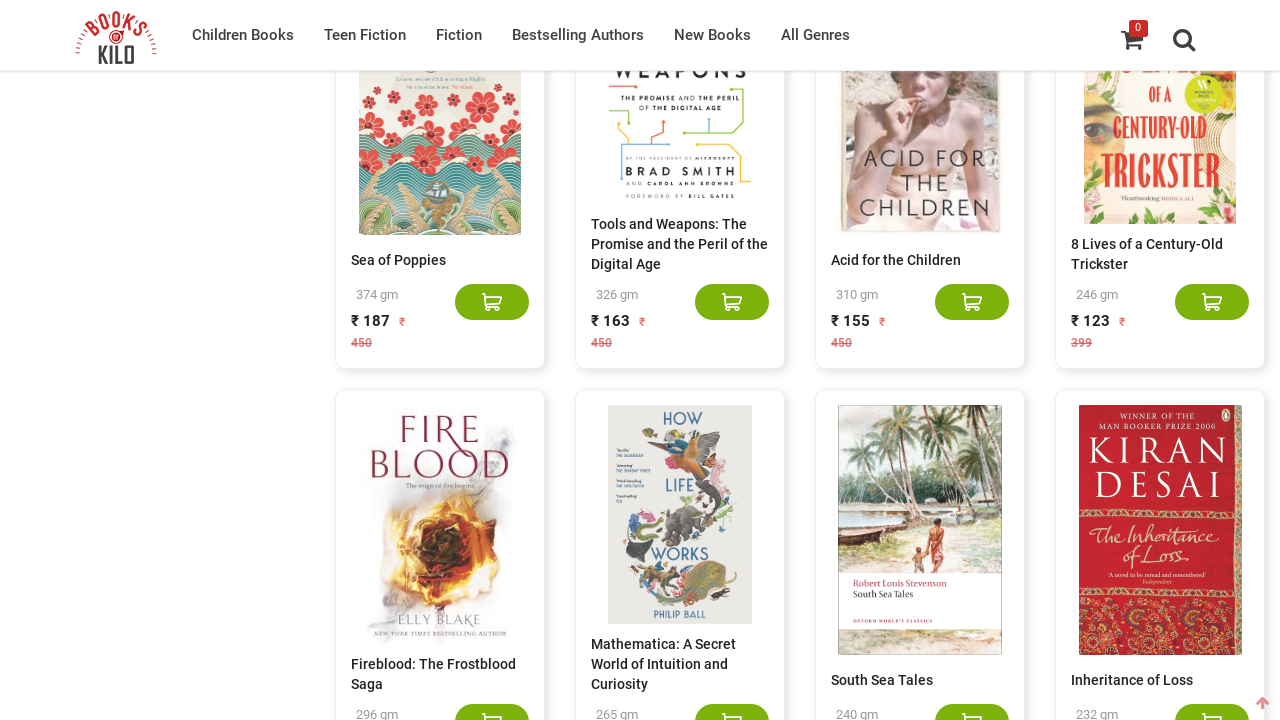

Scrolled to bottom of page
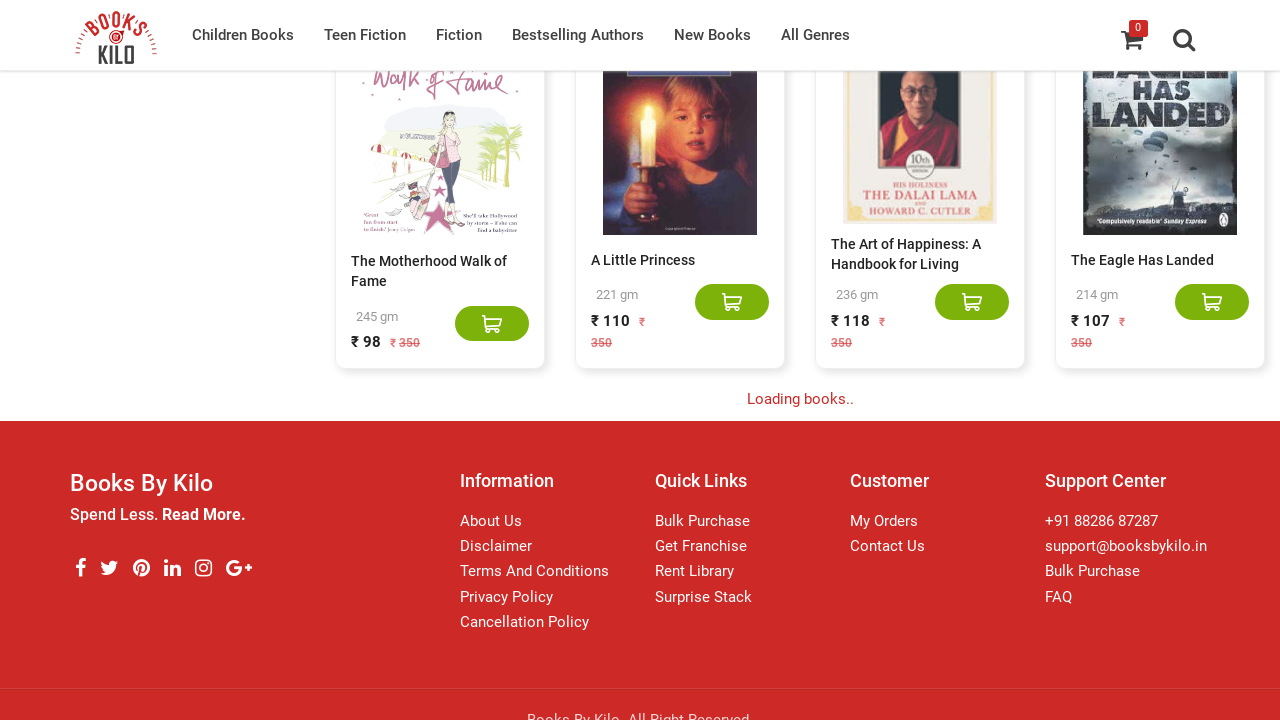

Waited 2 seconds for new content to load
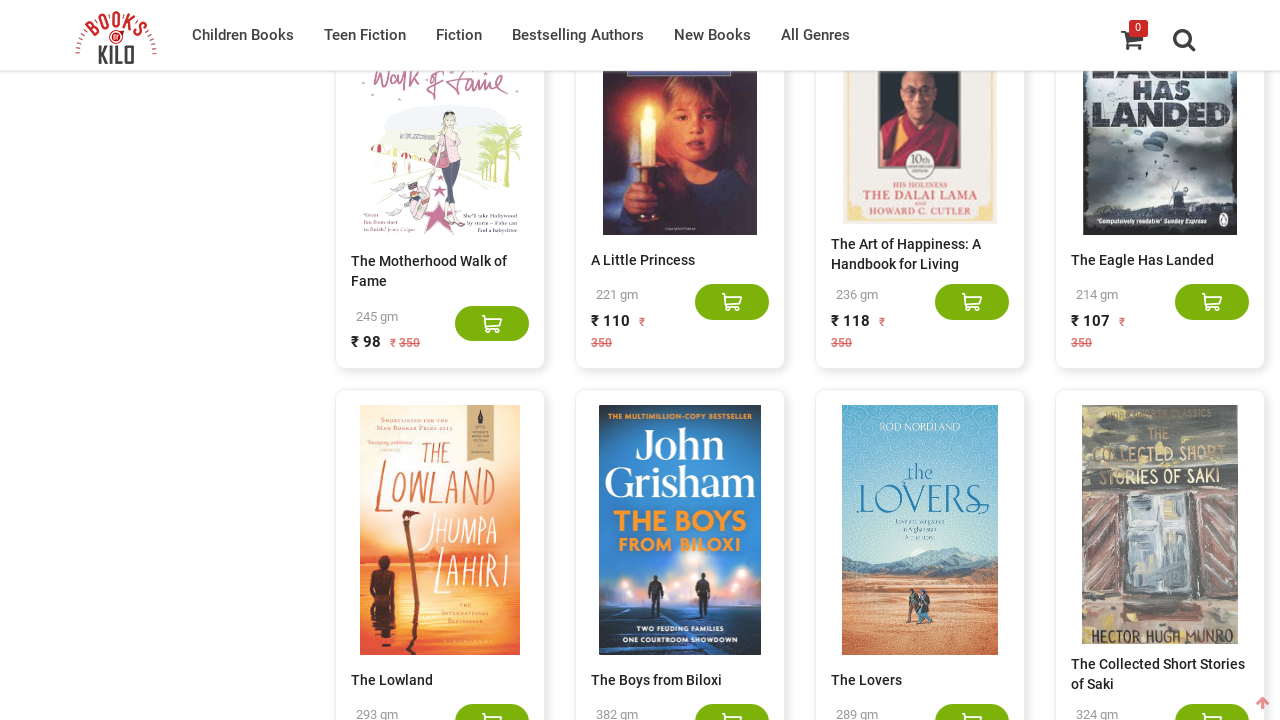

Waited for network to become idle after scroll
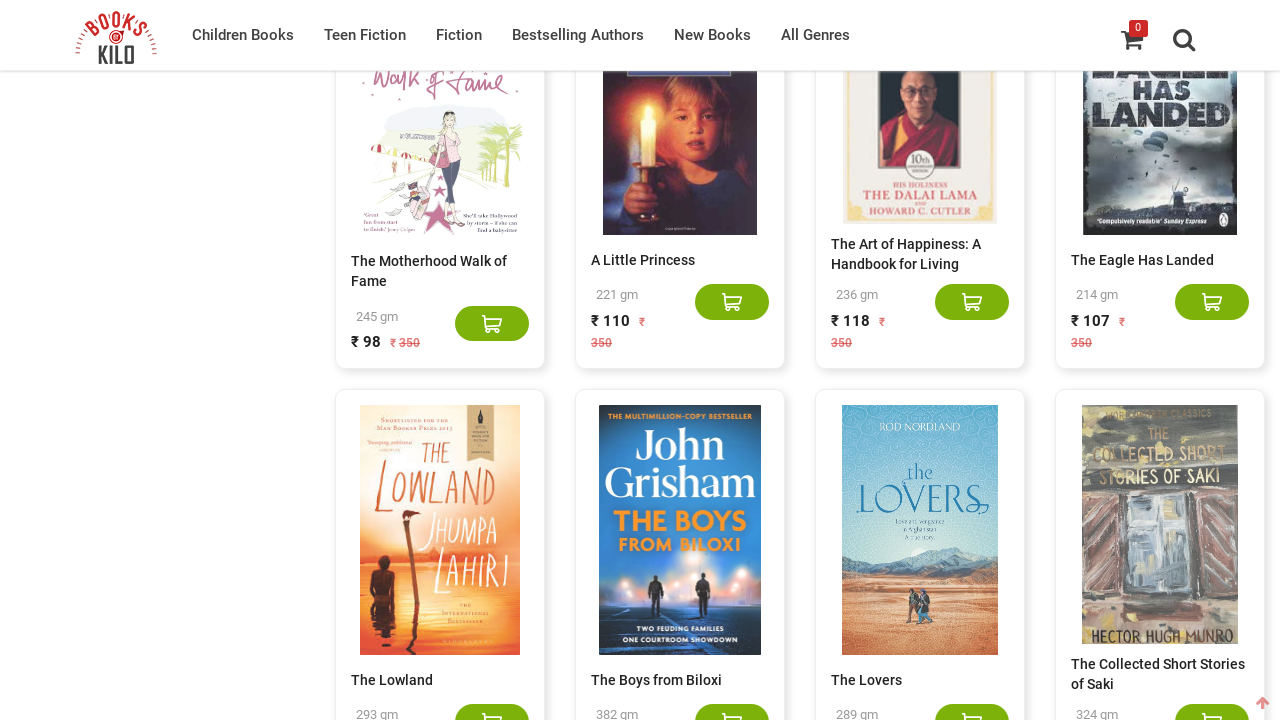

Evaluated new scroll height after loading
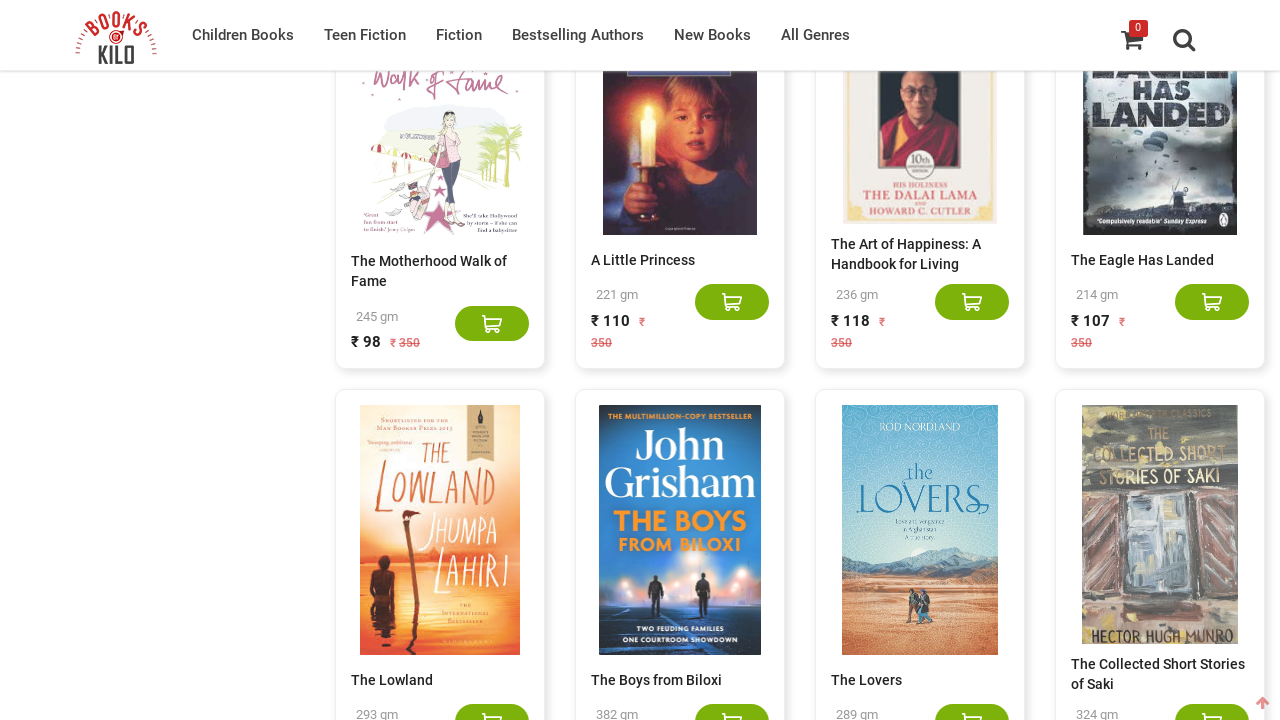

Evaluated current scroll height
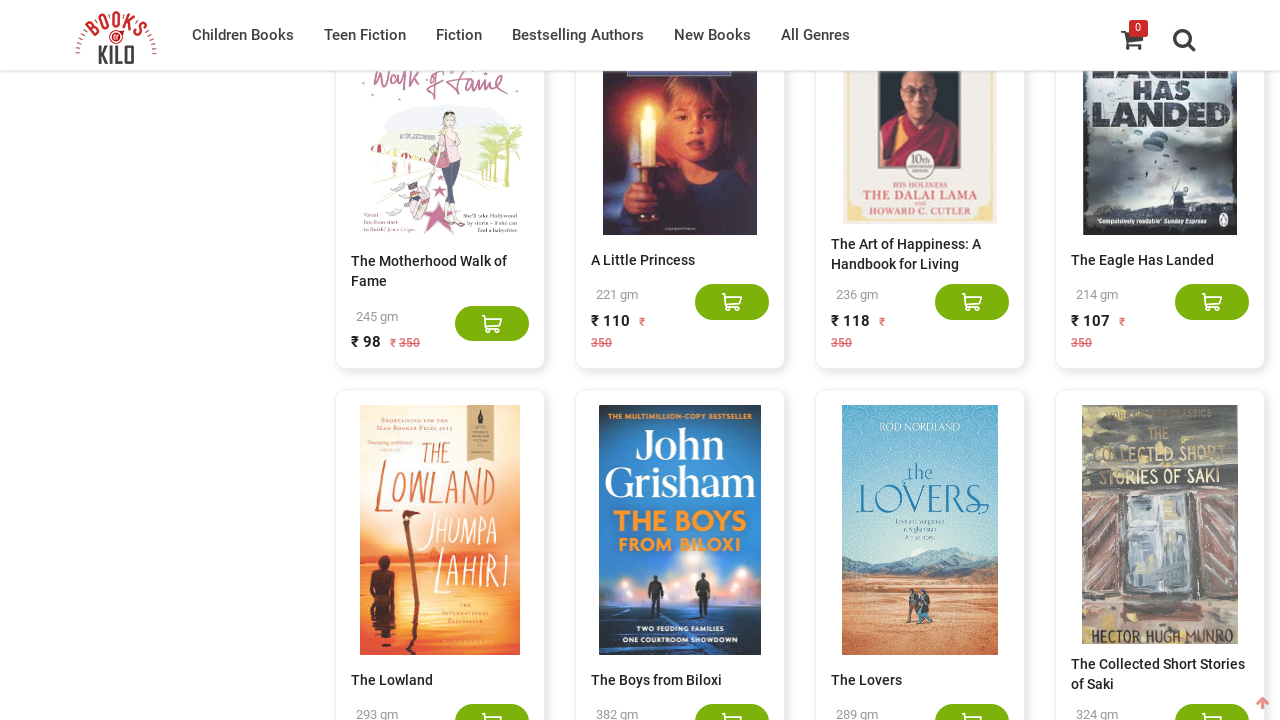

Scrolled to bottom of page
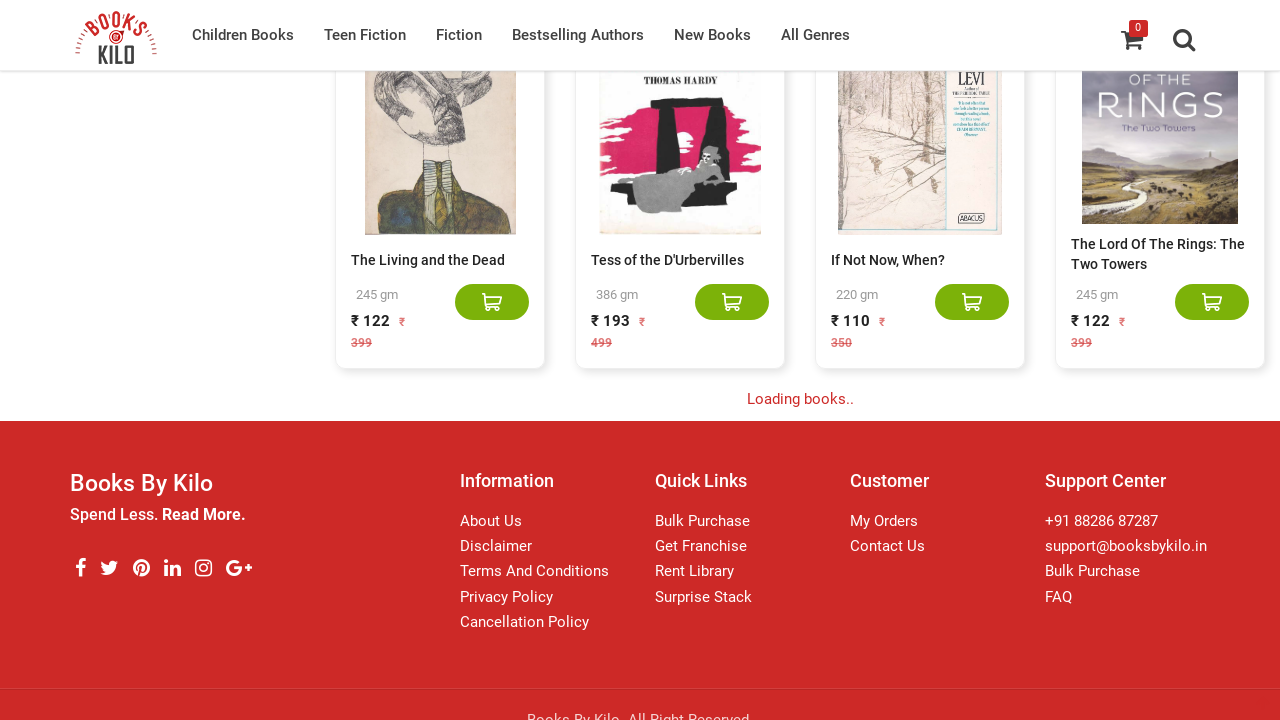

Waited 2 seconds for new content to load
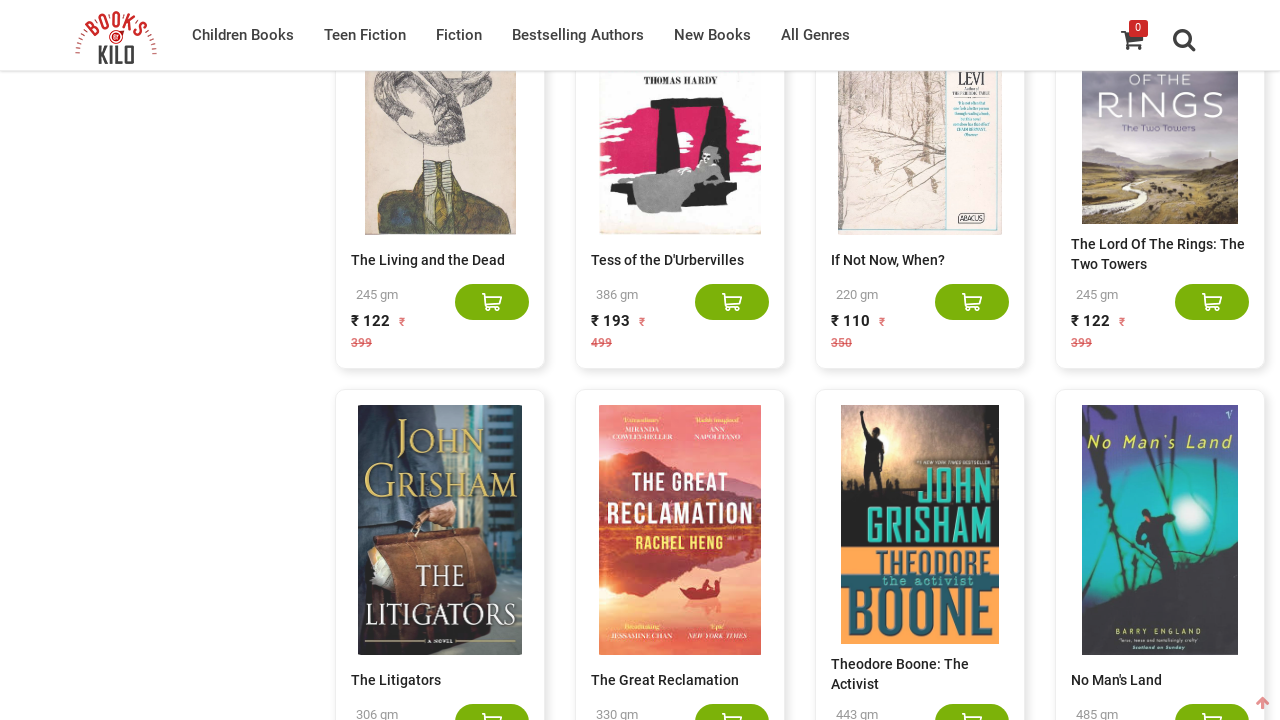

Waited for network to become idle after scroll
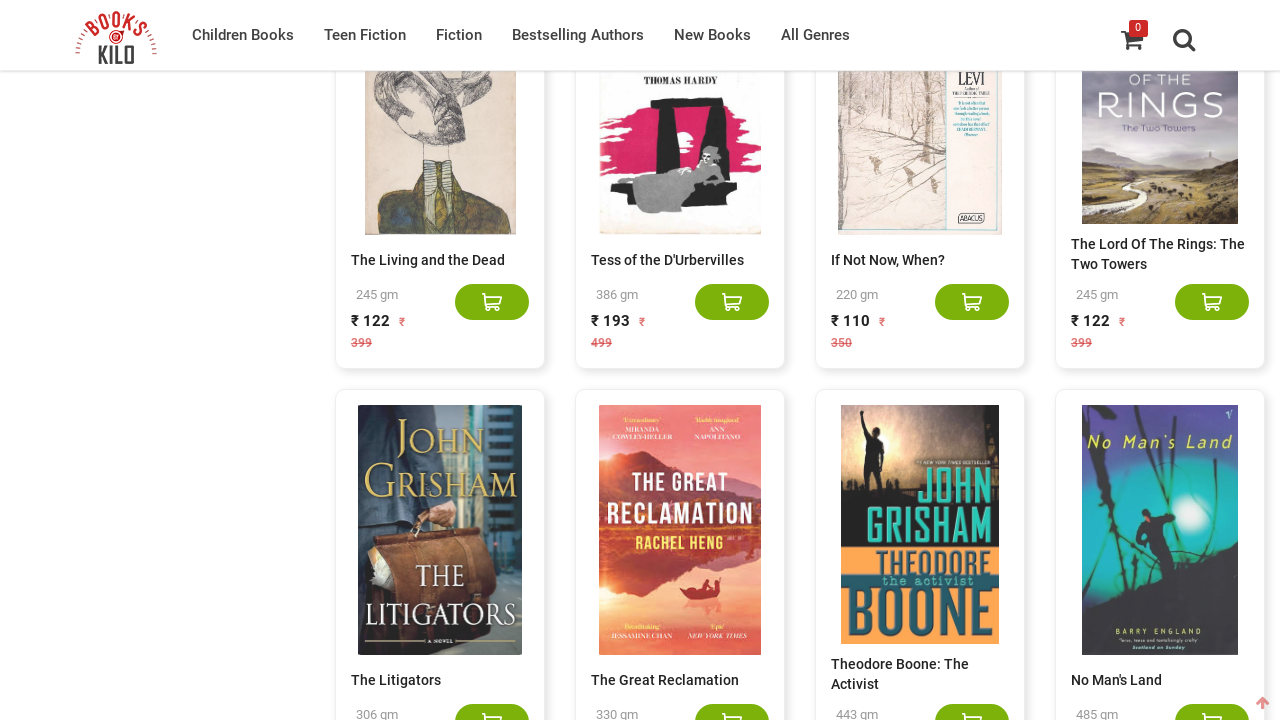

Evaluated new scroll height after loading
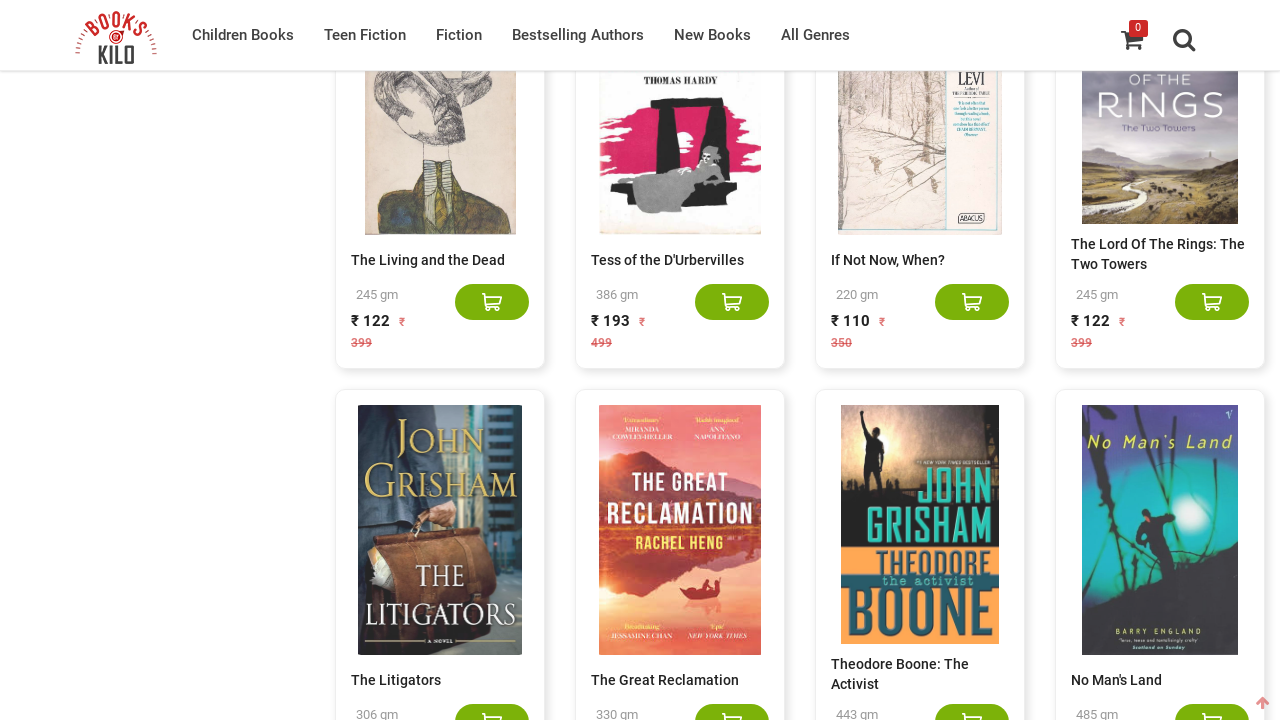

Evaluated current scroll height
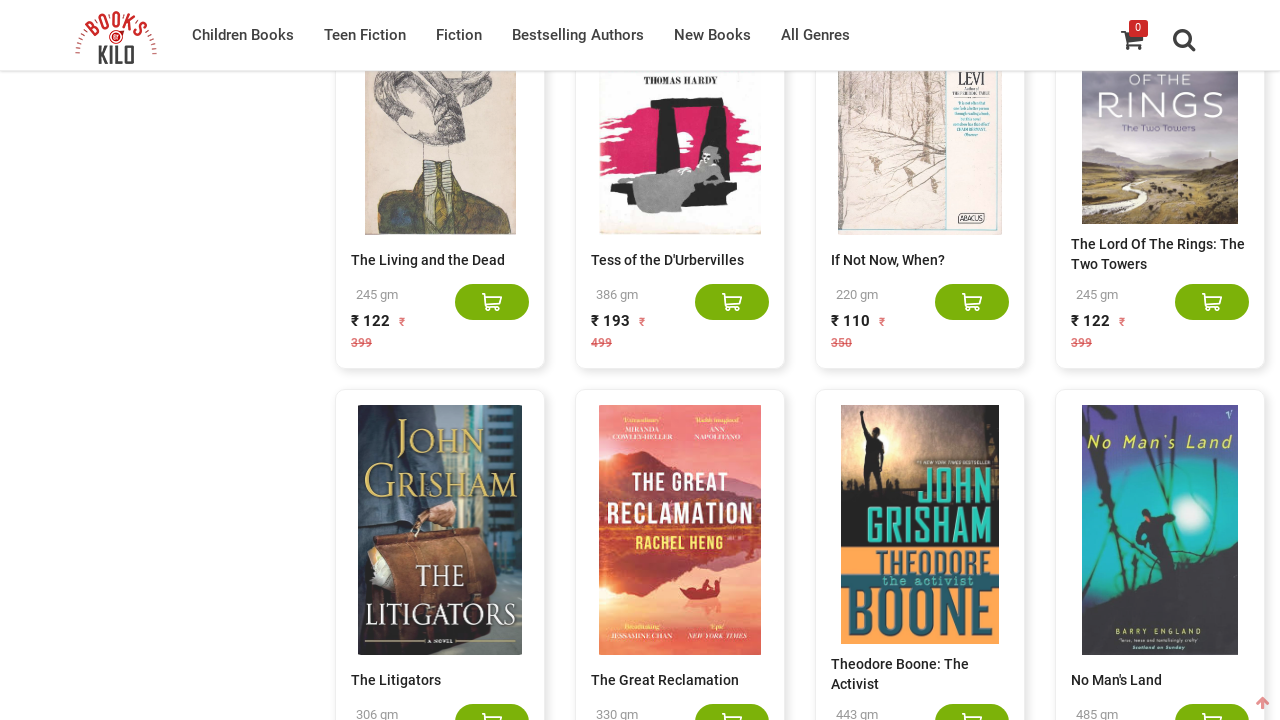

Scrolled to bottom of page
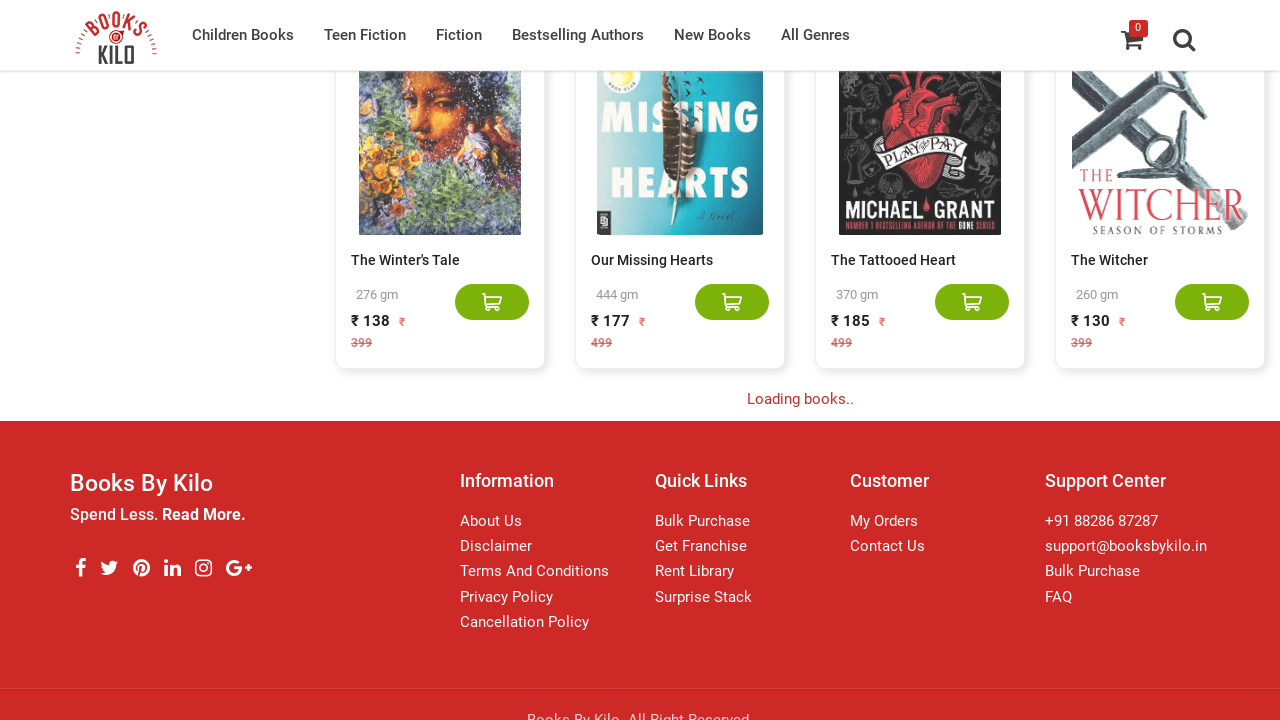

Waited 2 seconds for new content to load
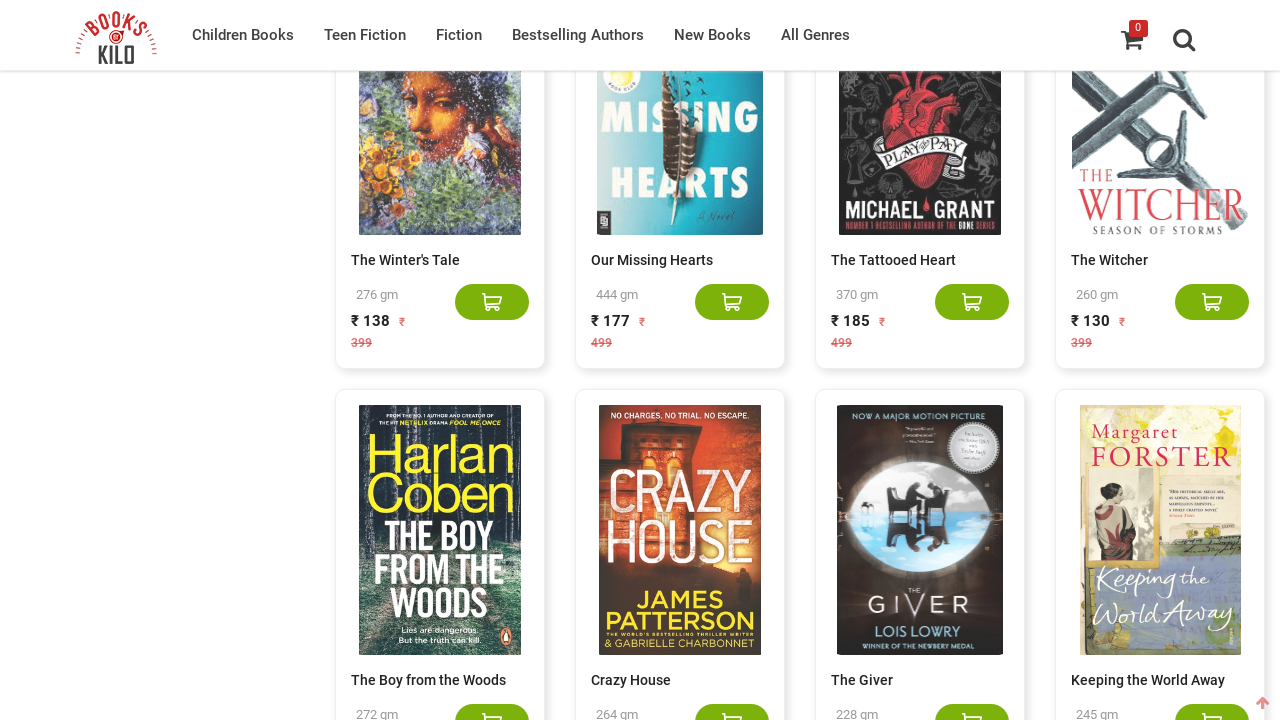

Waited for network to become idle after scroll
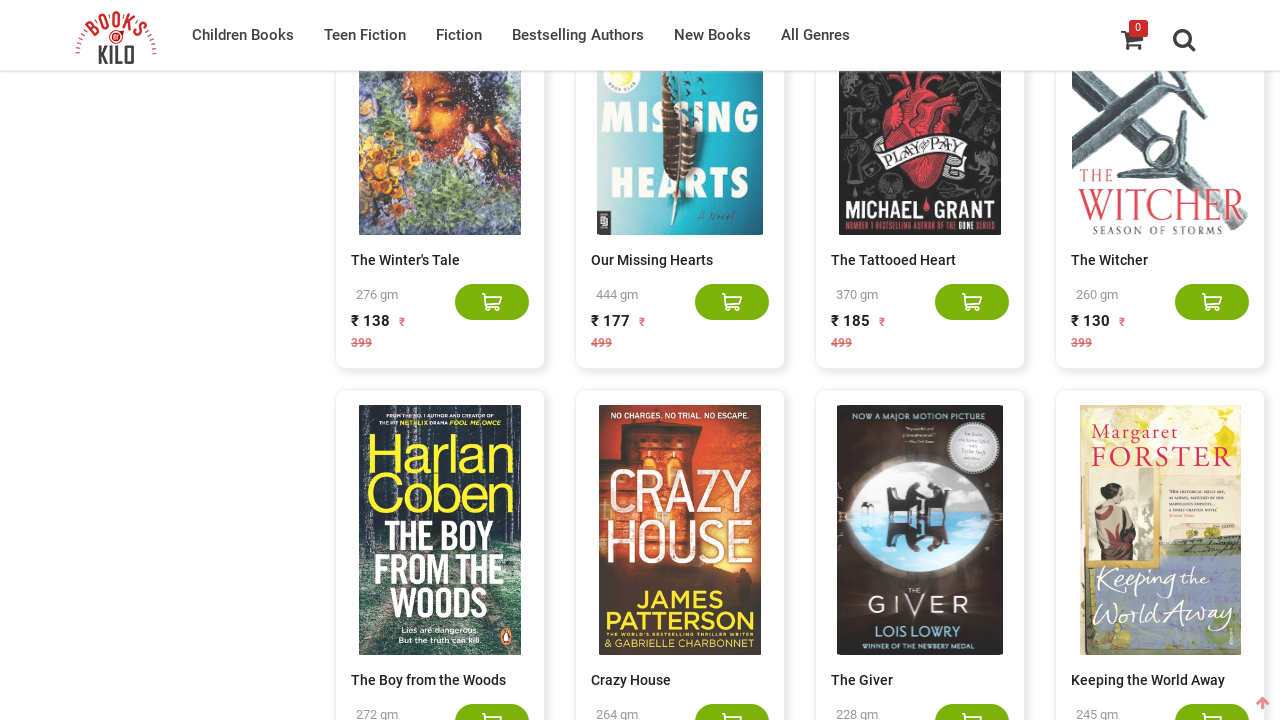

Evaluated new scroll height after loading
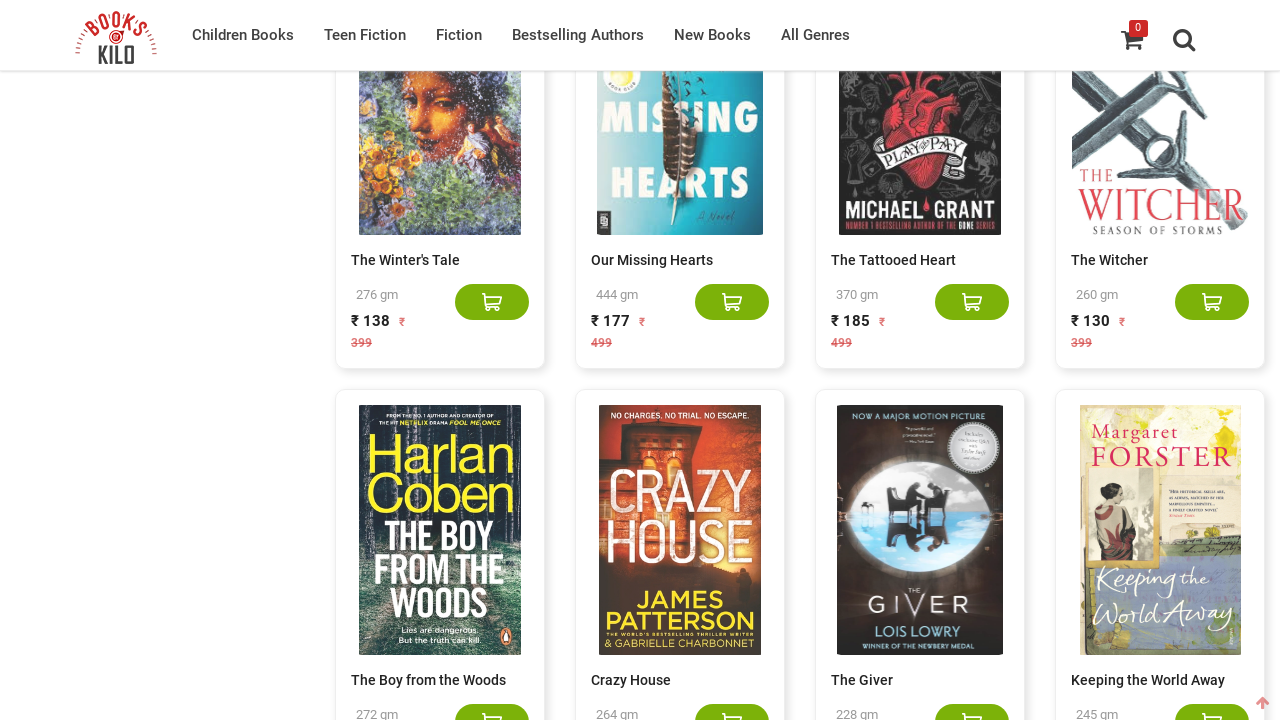

Evaluated current scroll height
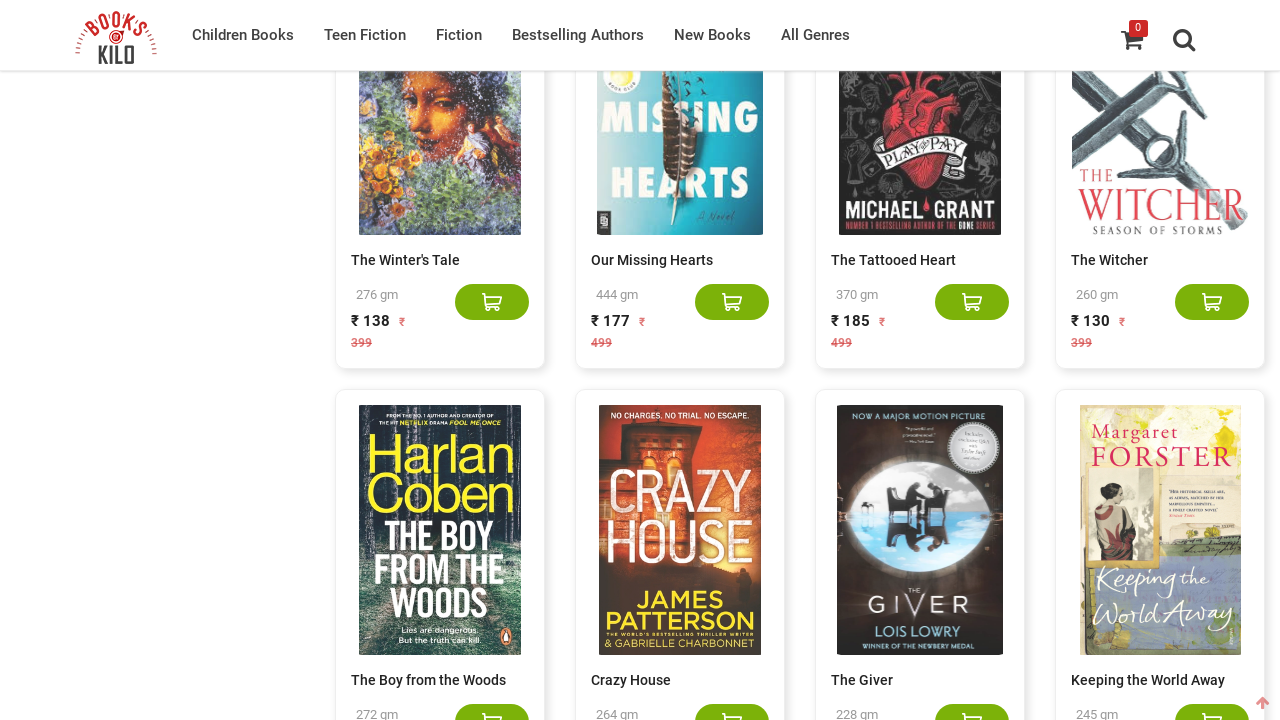

Scrolled to bottom of page
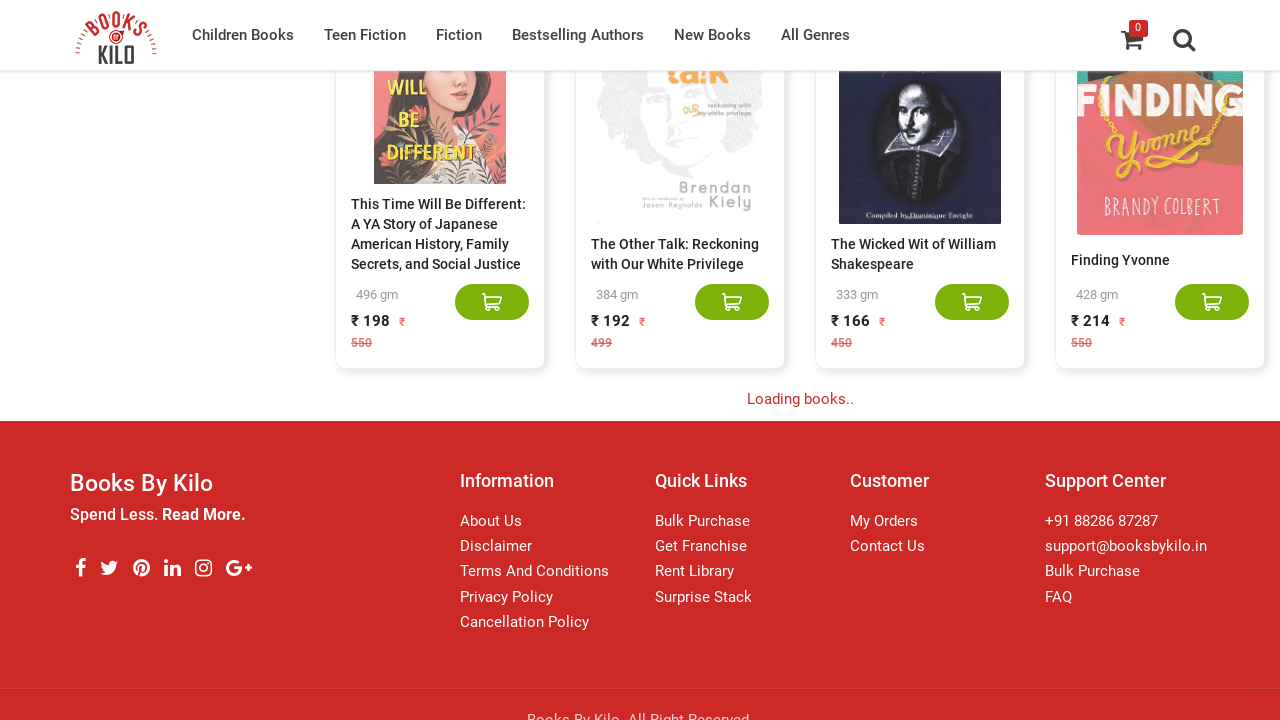

Waited 2 seconds for new content to load
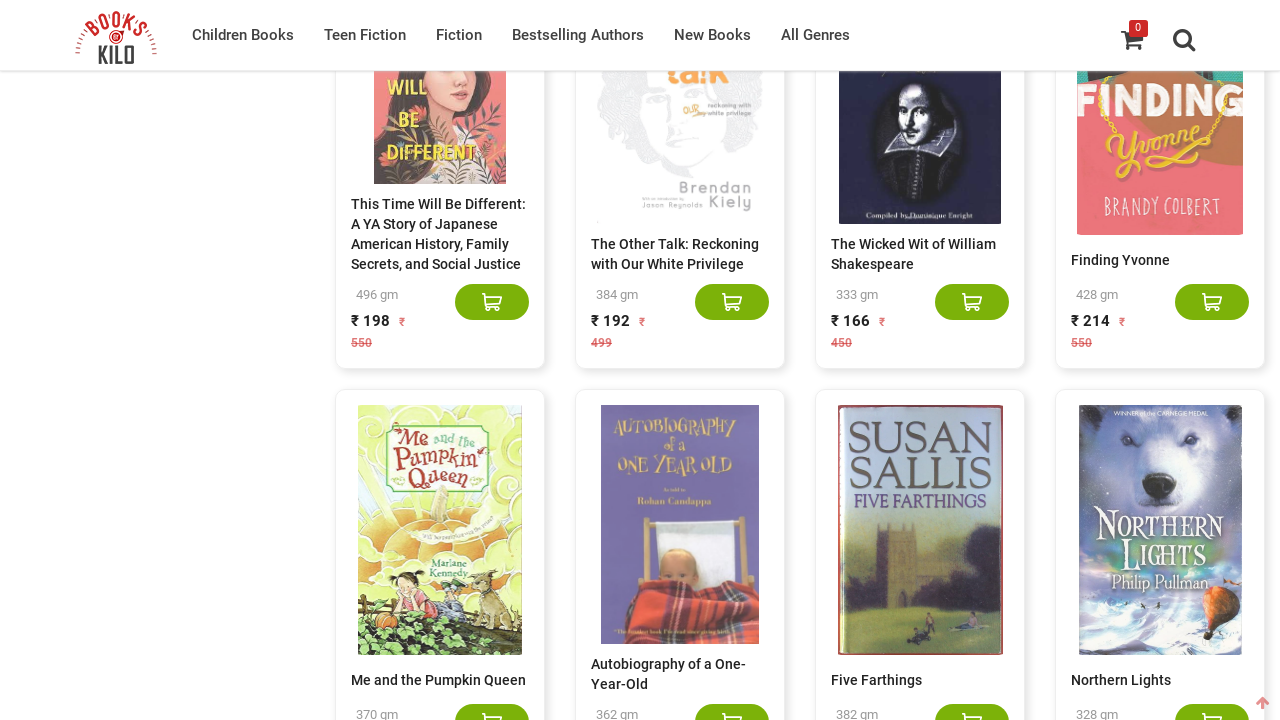

Waited for network to become idle after scroll
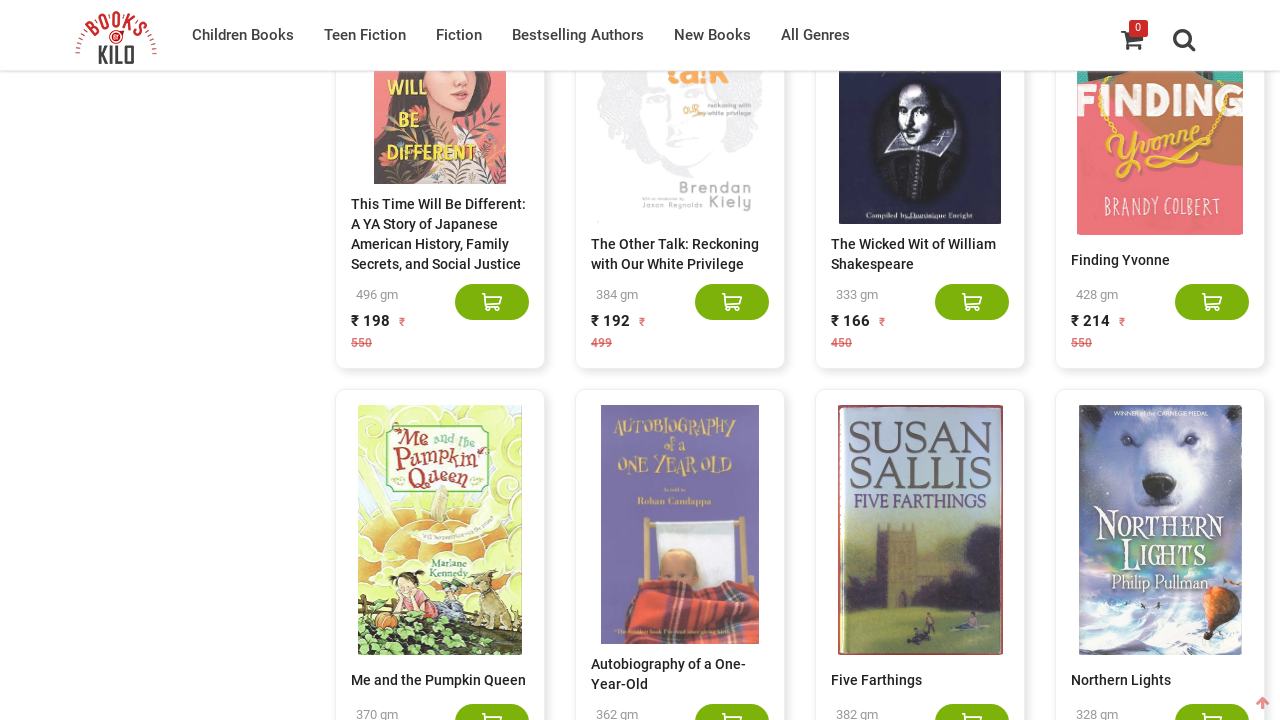

Evaluated new scroll height after loading
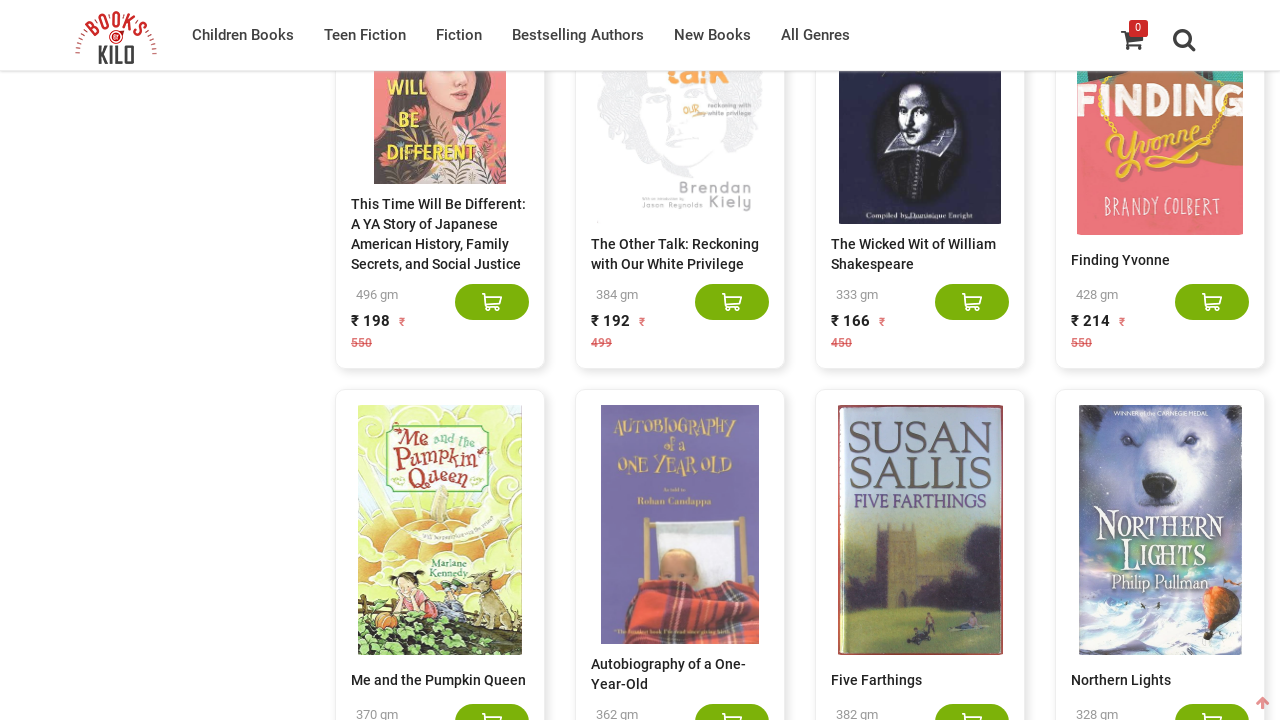

Evaluated current scroll height
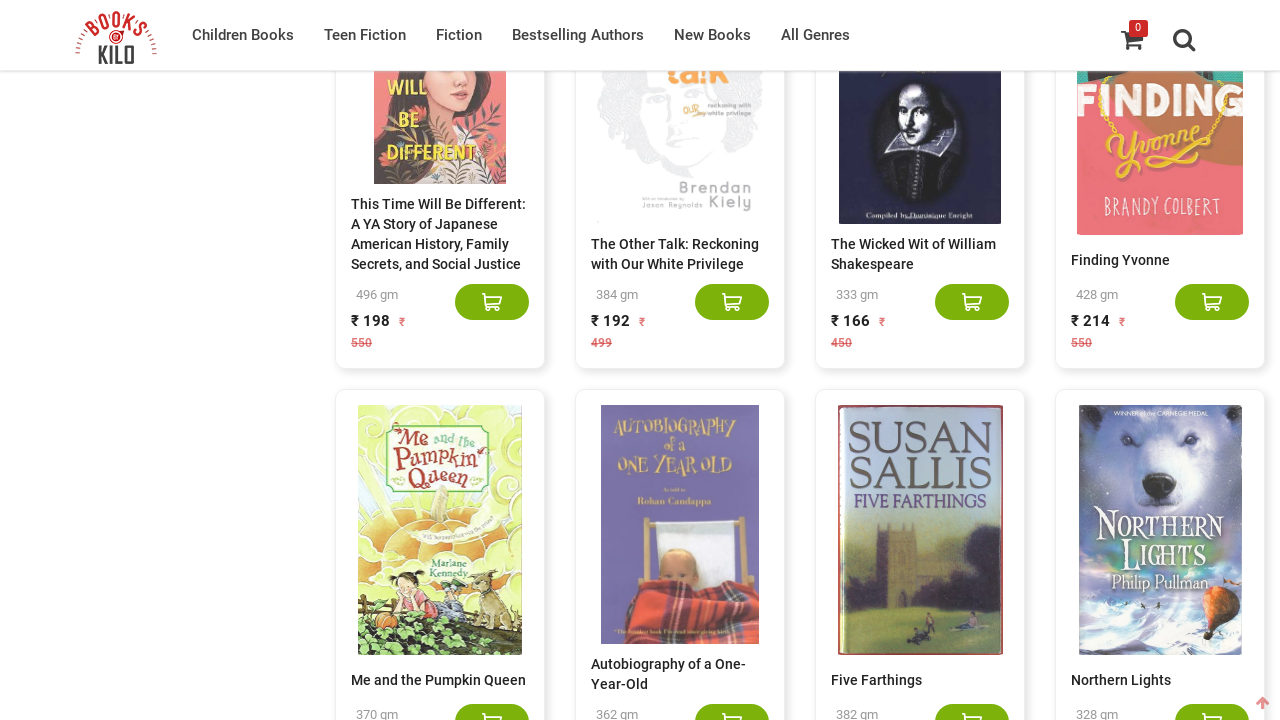

Scrolled to bottom of page
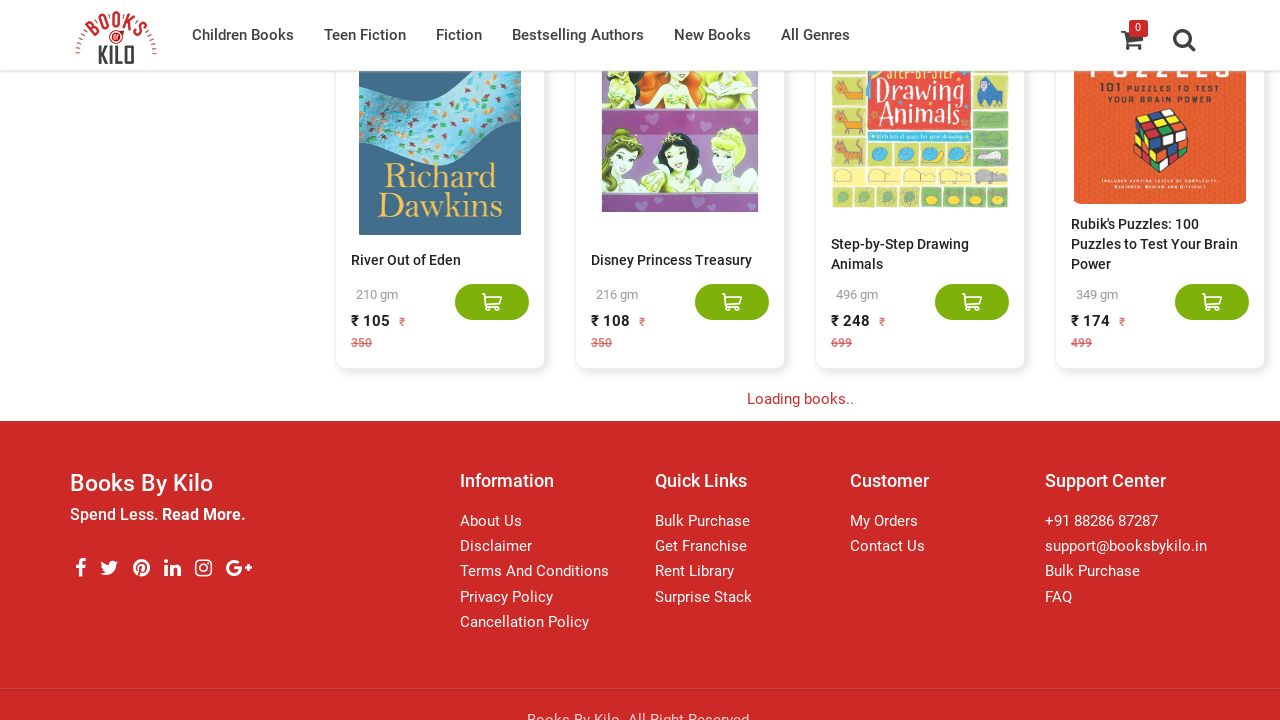

Waited 2 seconds for new content to load
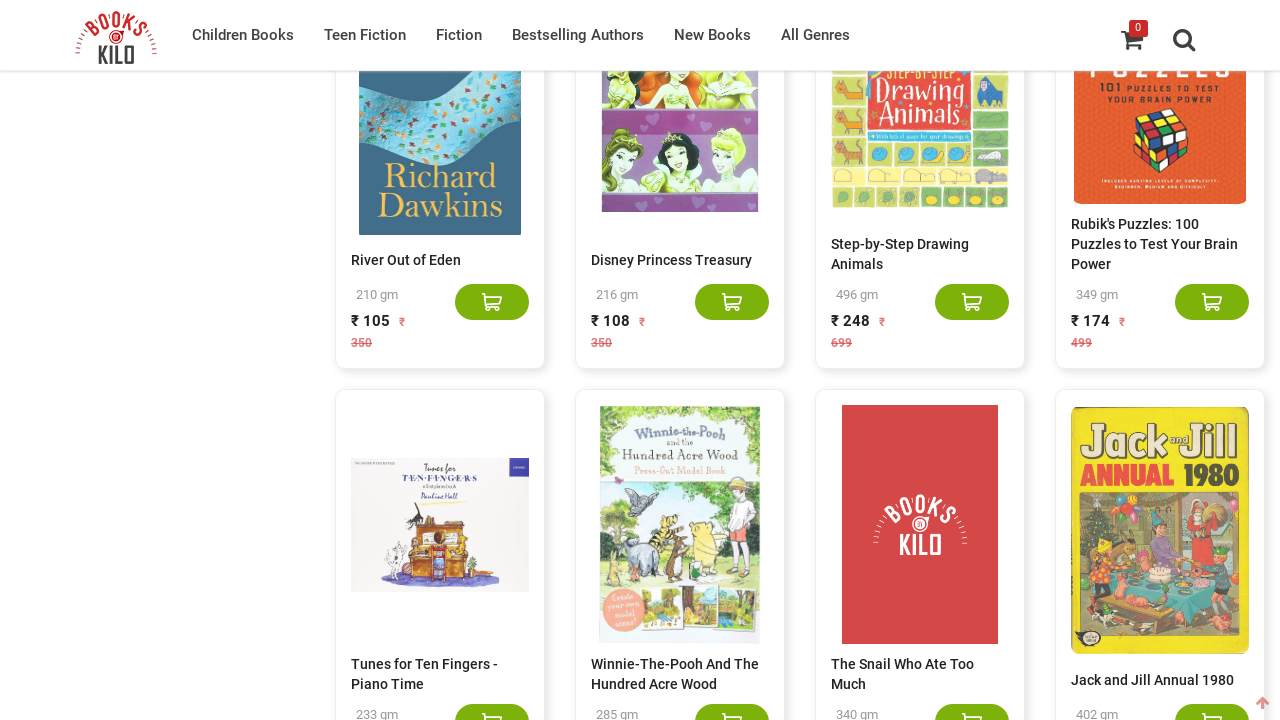

Waited for network to become idle after scroll
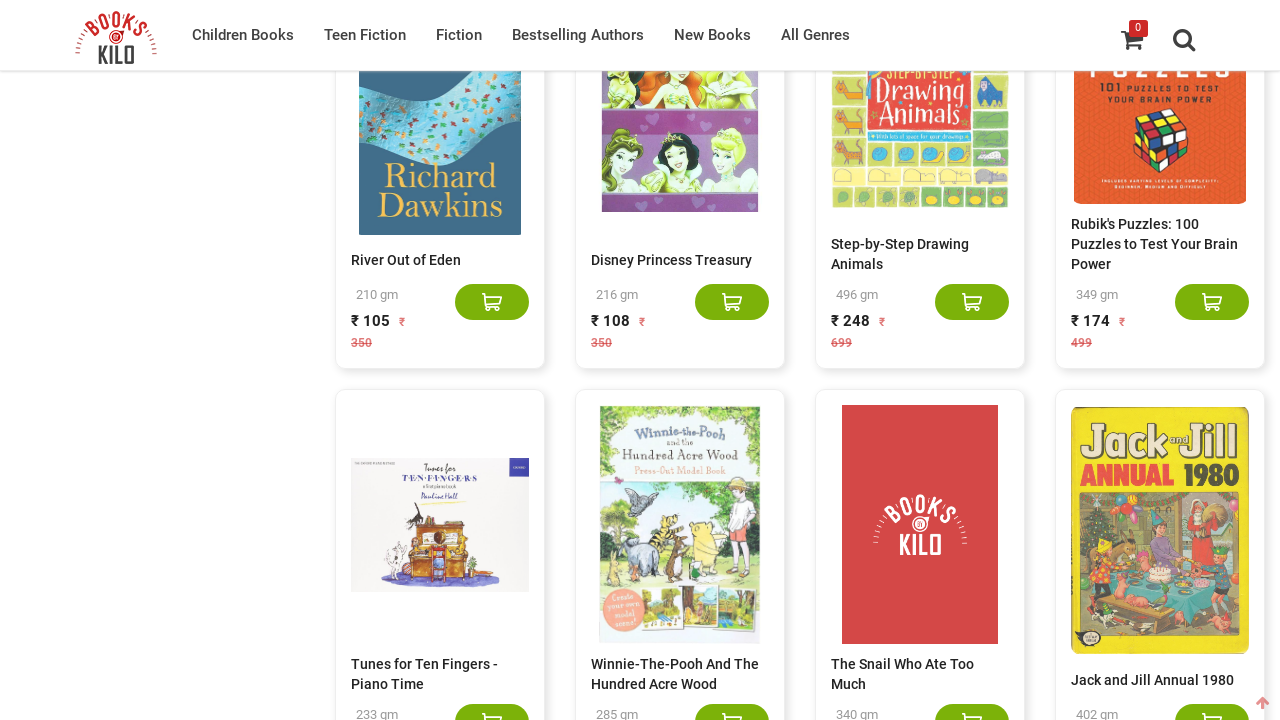

Evaluated new scroll height after loading
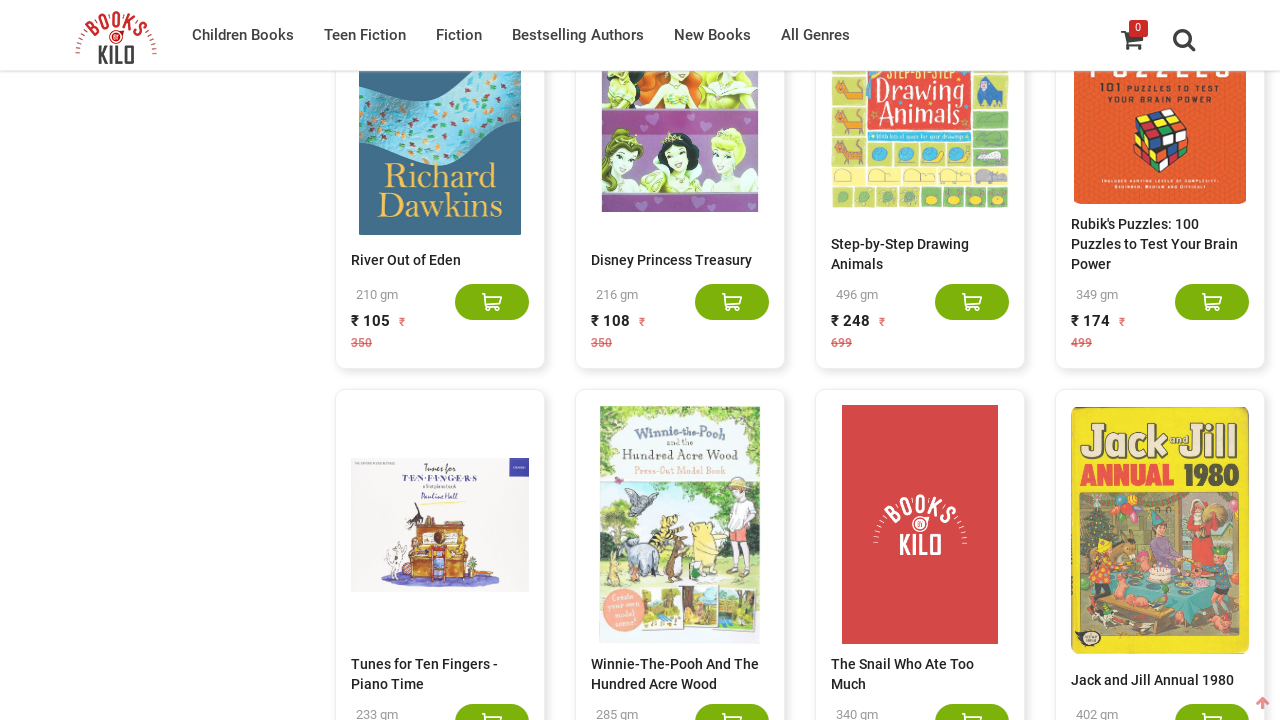

Evaluated current scroll height
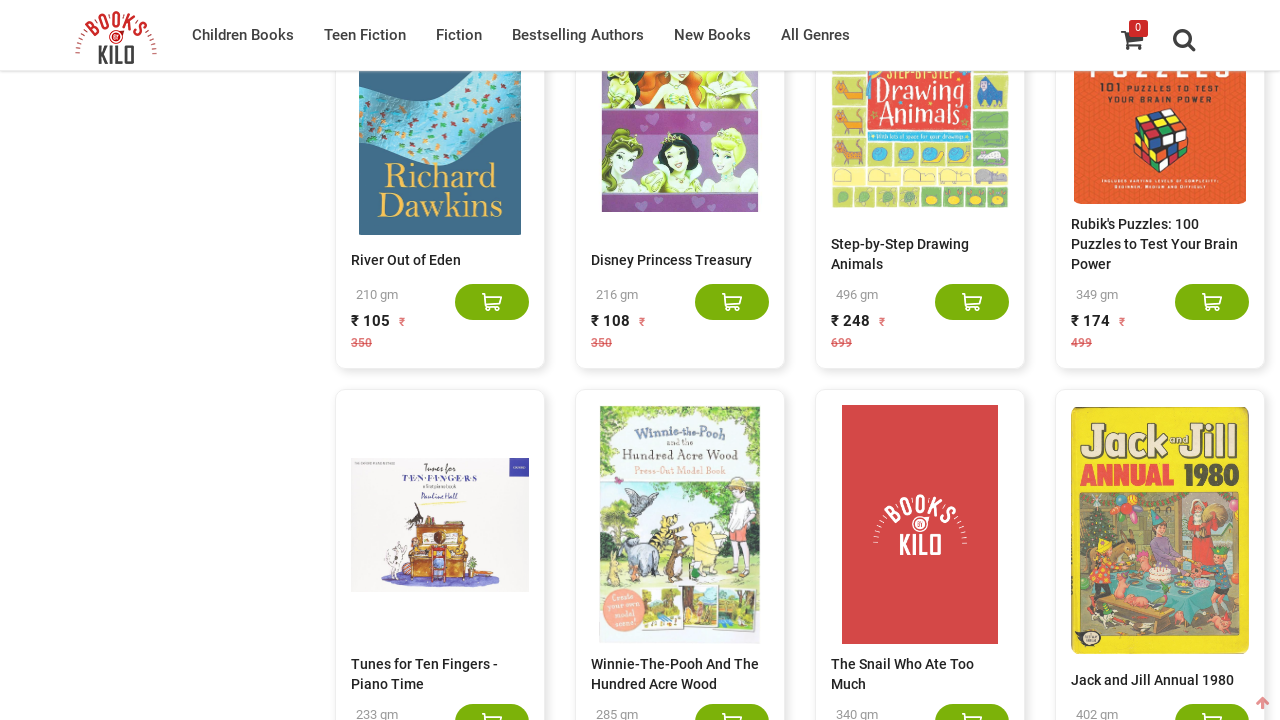

Scrolled to bottom of page
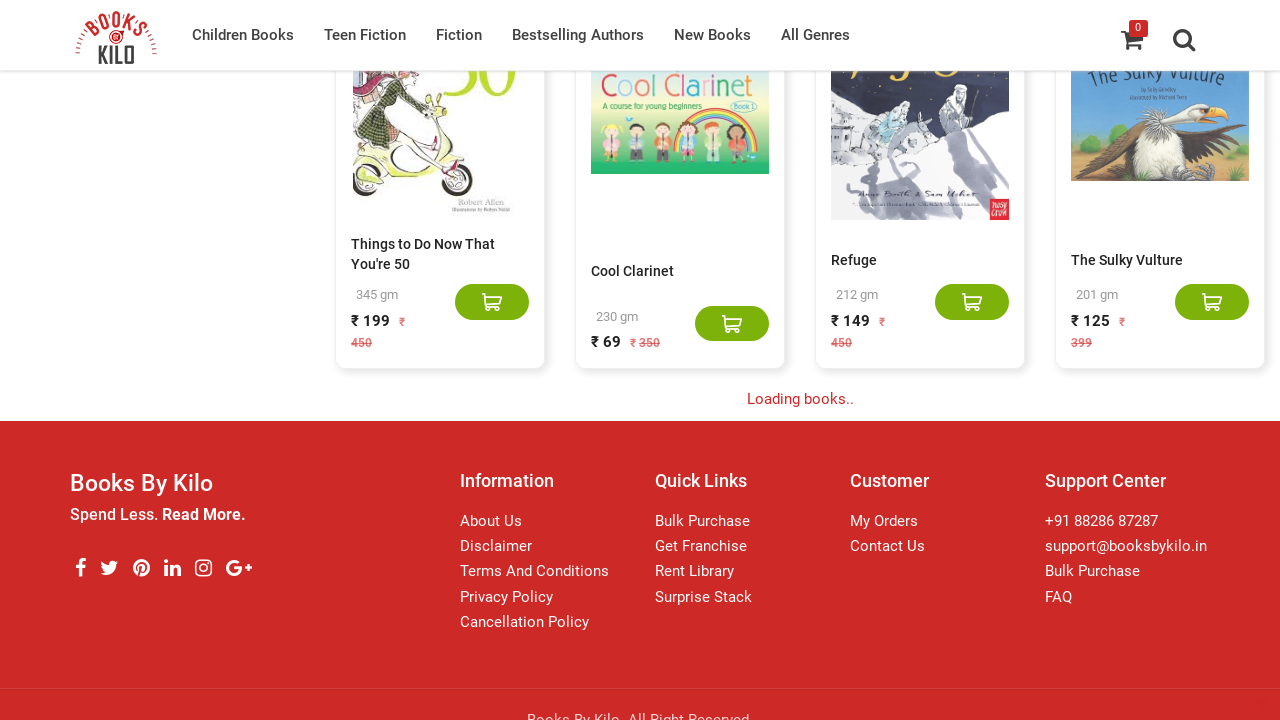

Waited 2 seconds for new content to load
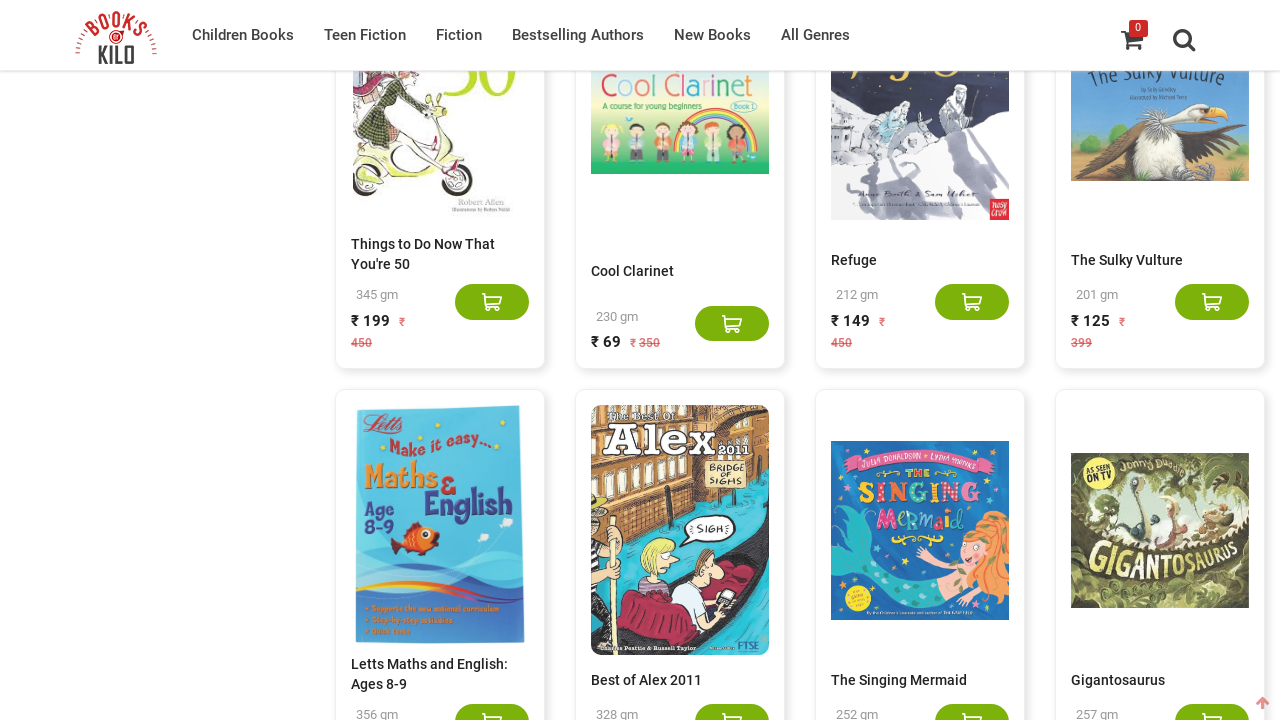

Waited for network to become idle after scroll
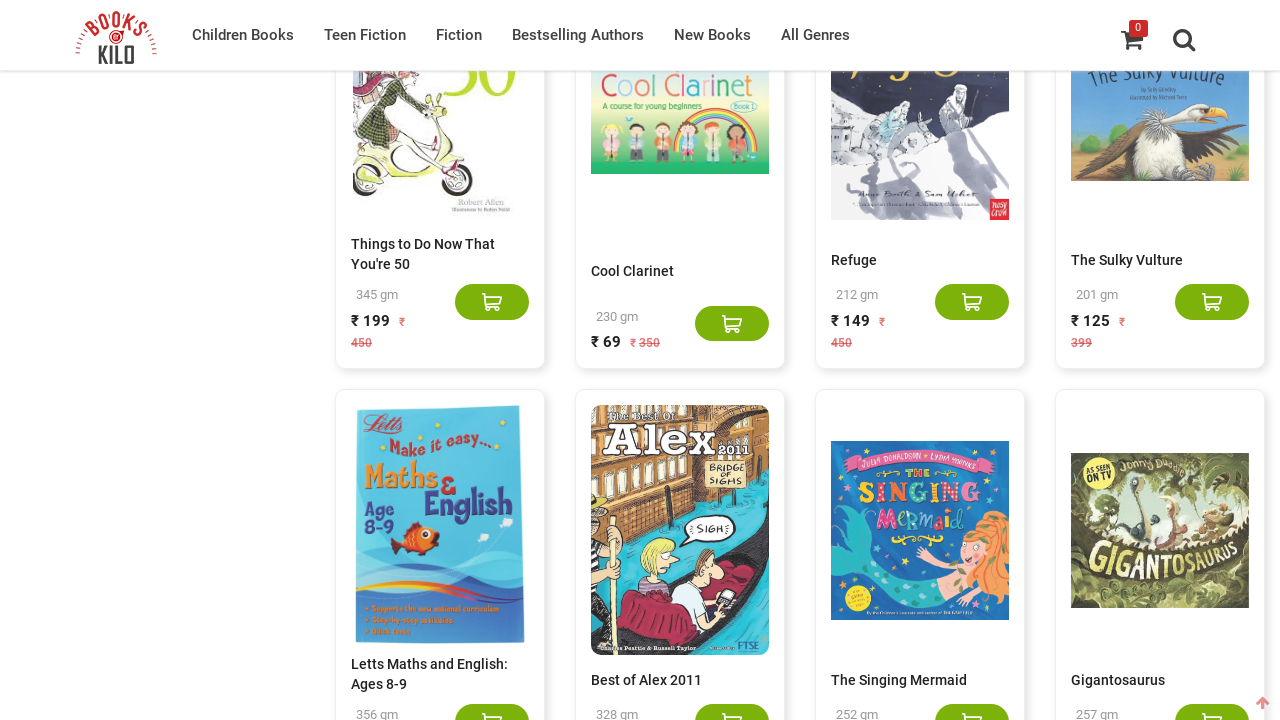

Evaluated new scroll height after loading
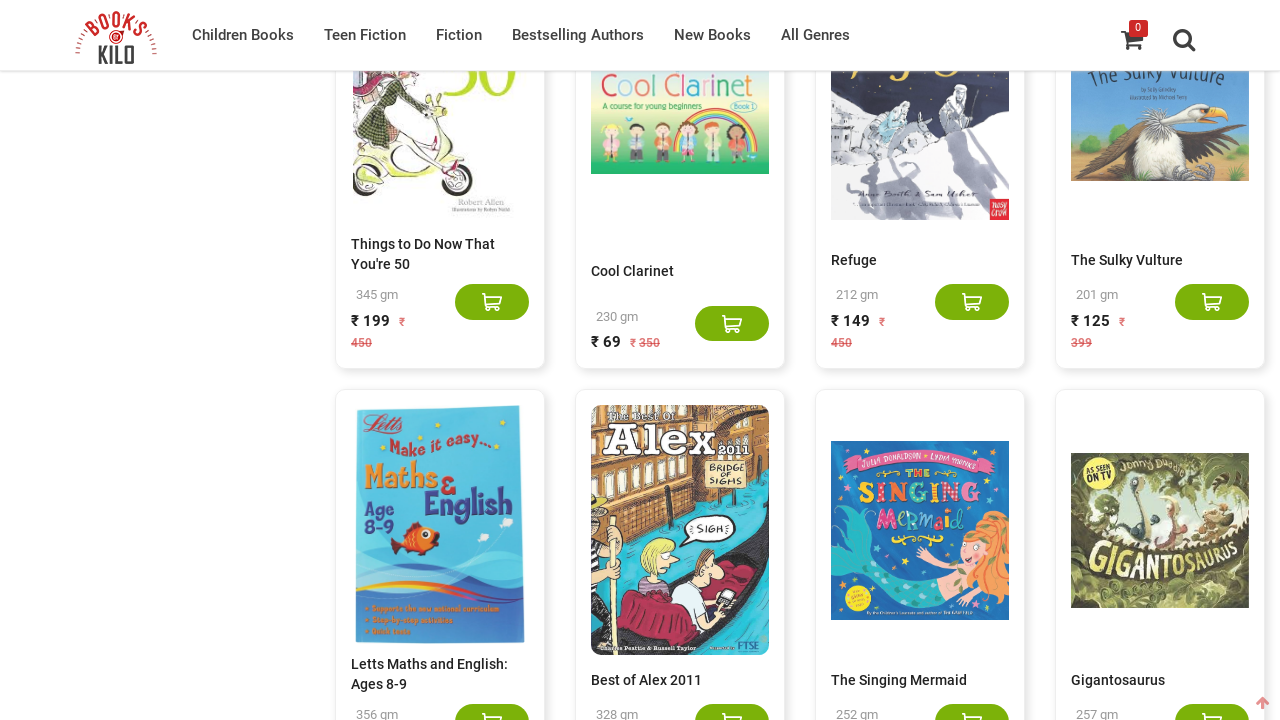

Evaluated current scroll height
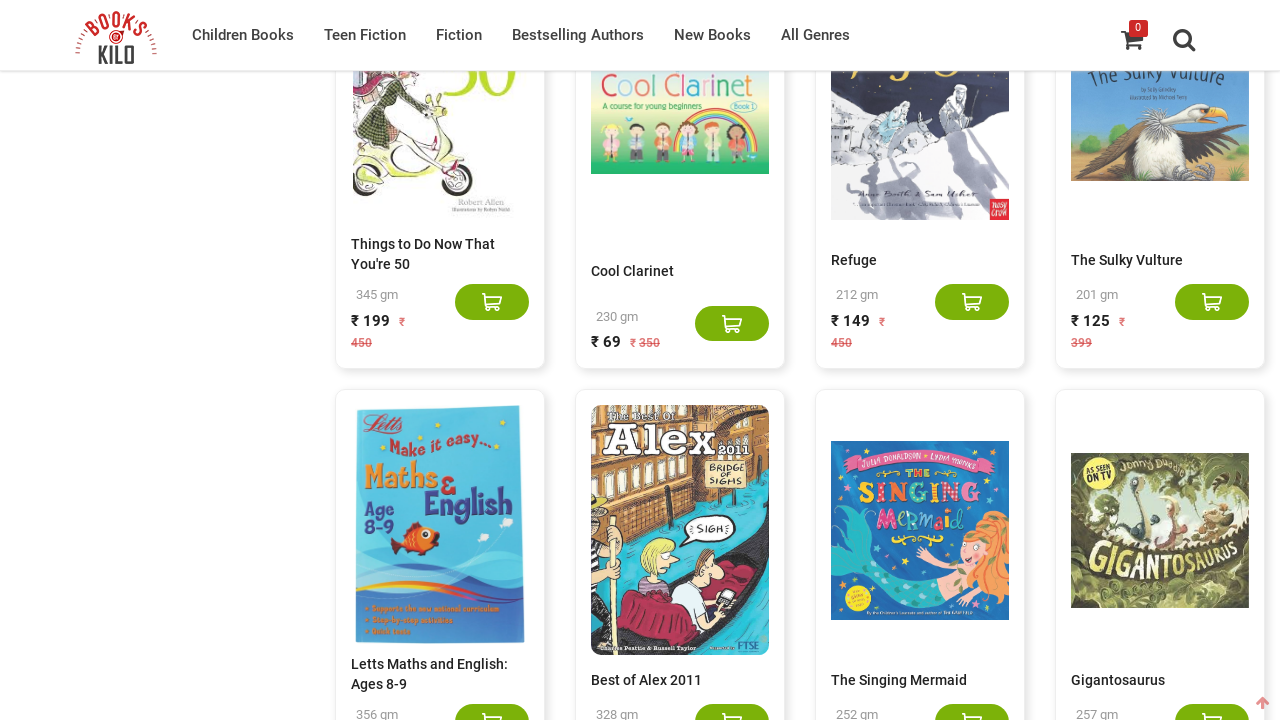

Scrolled to bottom of page
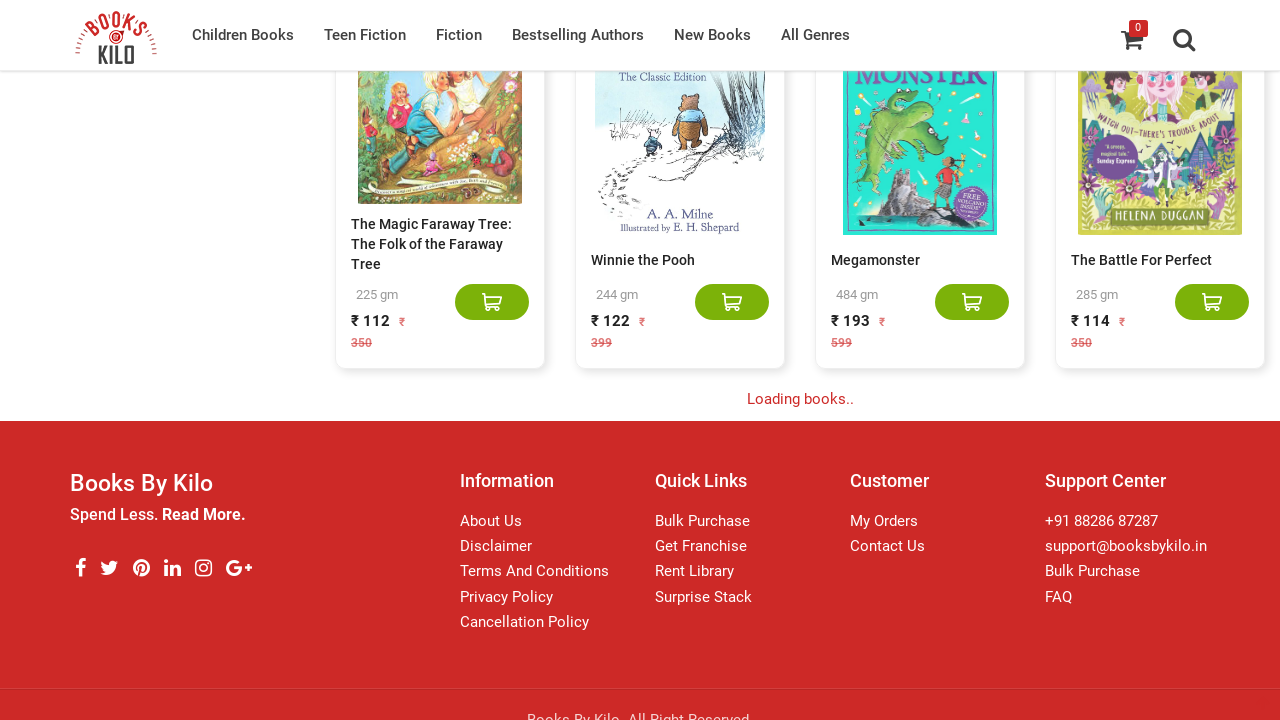

Waited 2 seconds for new content to load
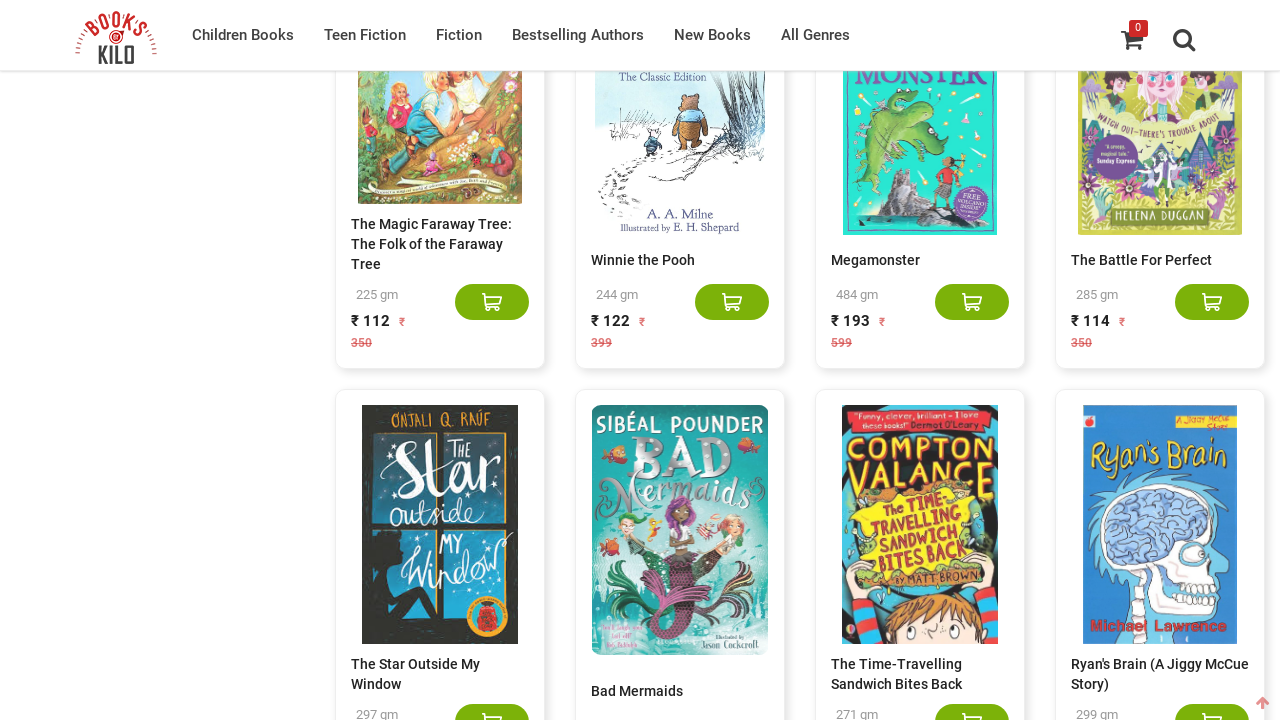

Waited for network to become idle after scroll
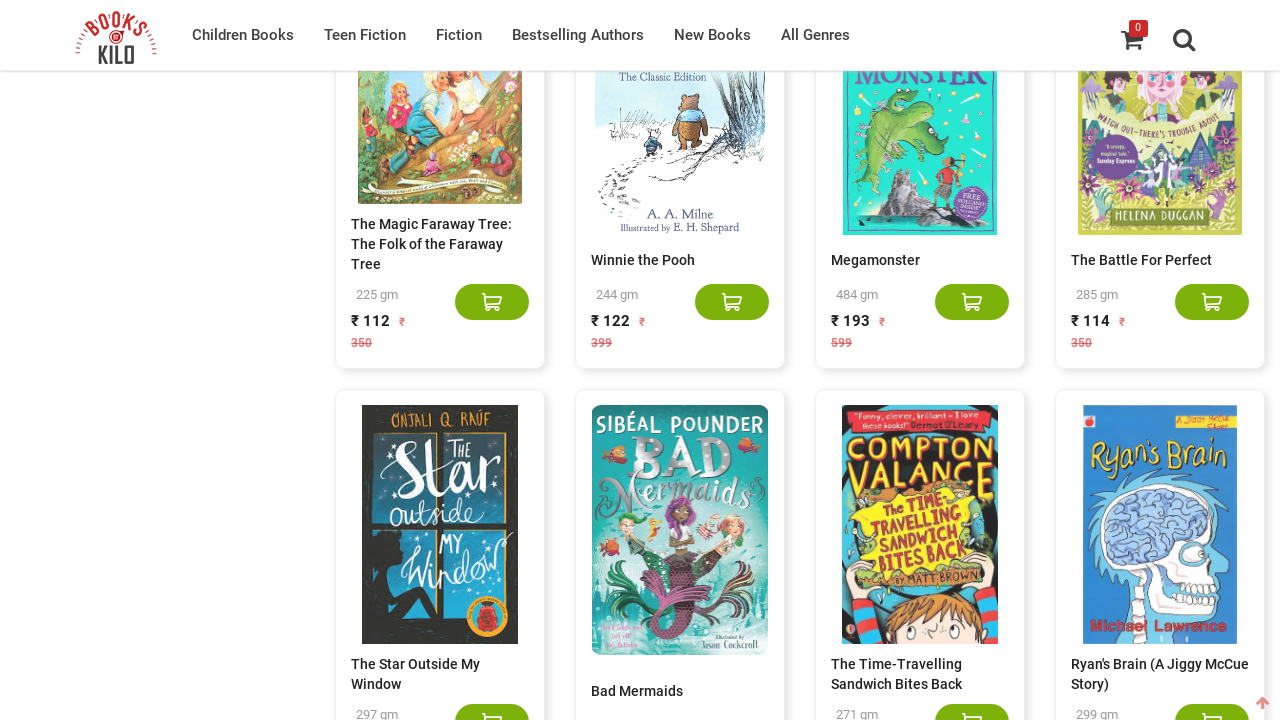

Evaluated new scroll height after loading
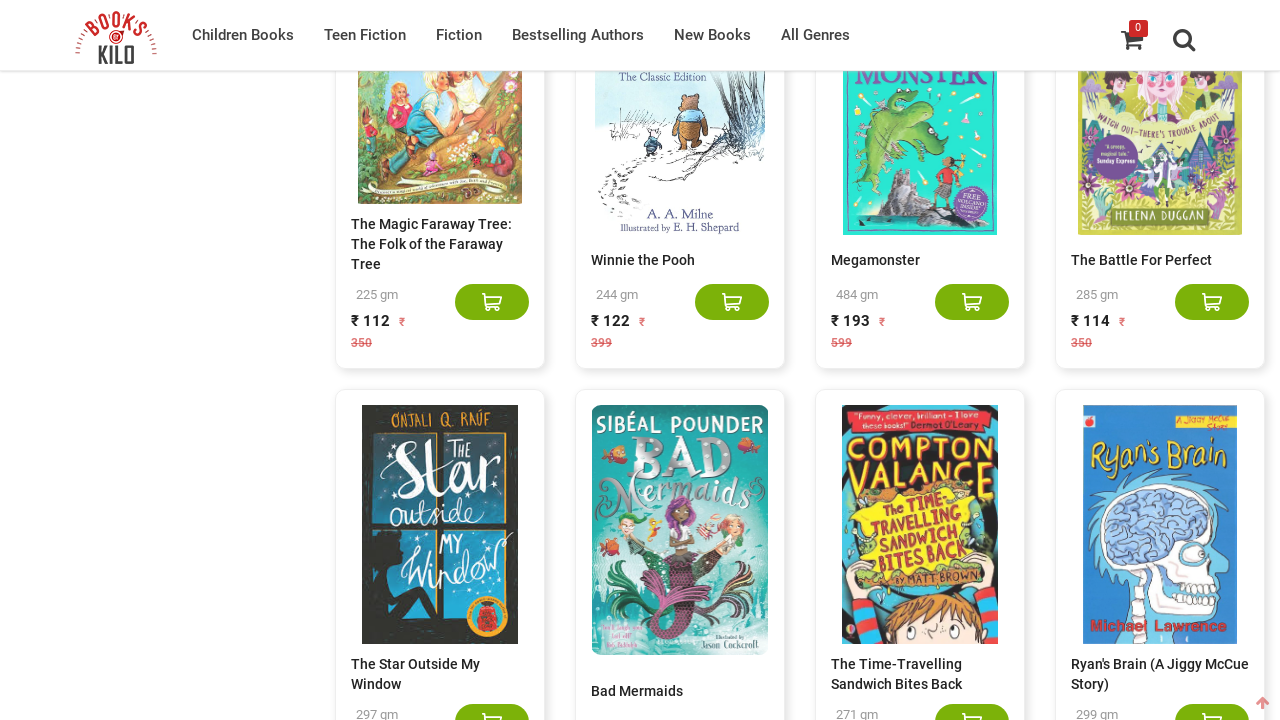

Evaluated current scroll height
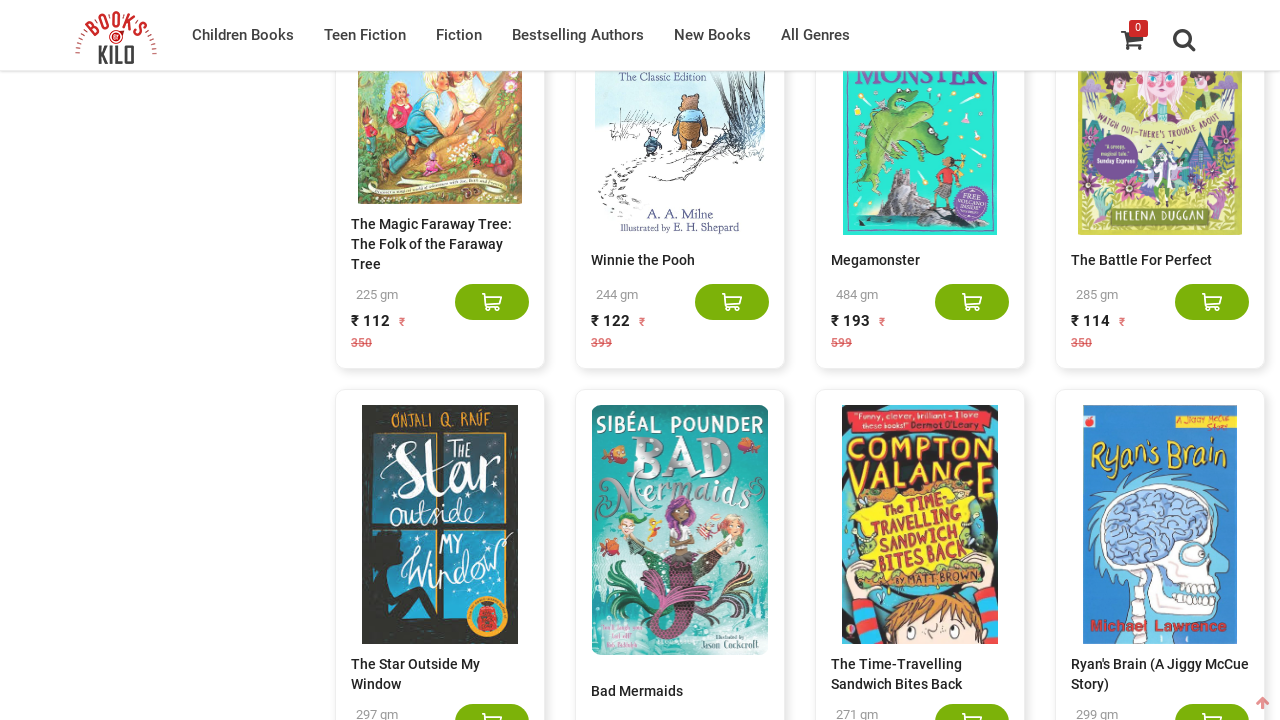

Scrolled to bottom of page
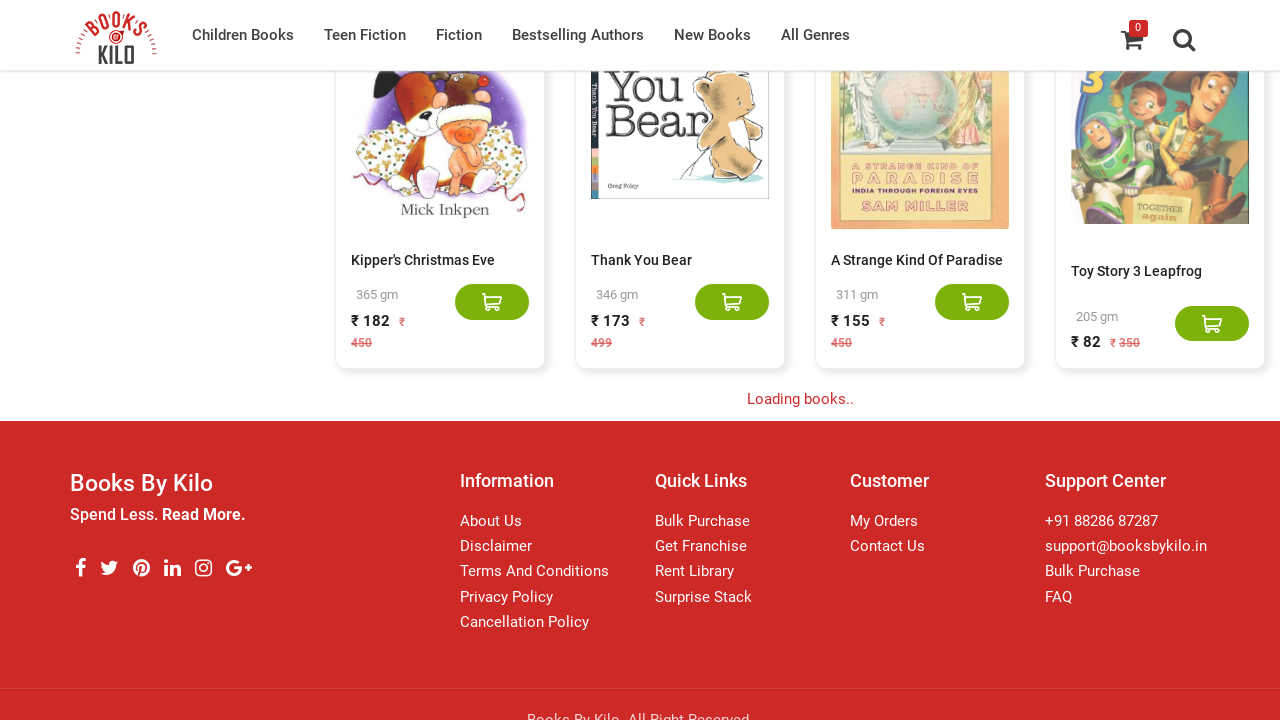

Waited 2 seconds for new content to load
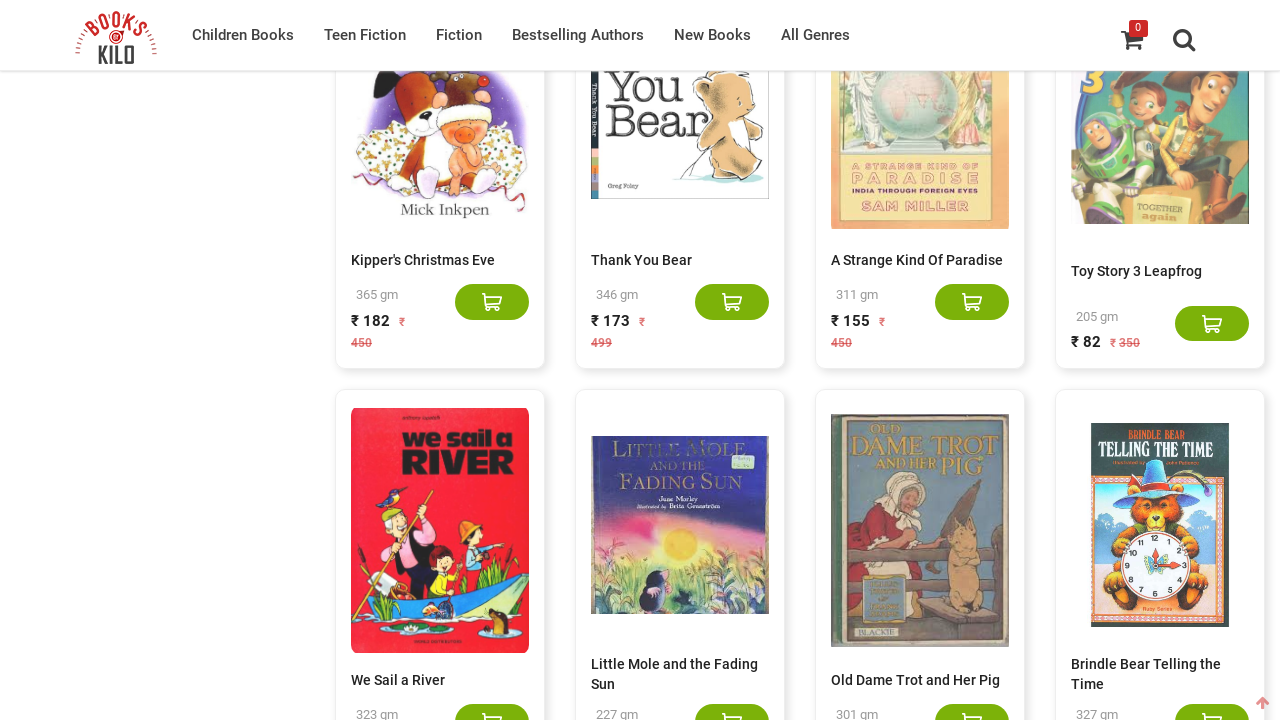

Waited for network to become idle after scroll
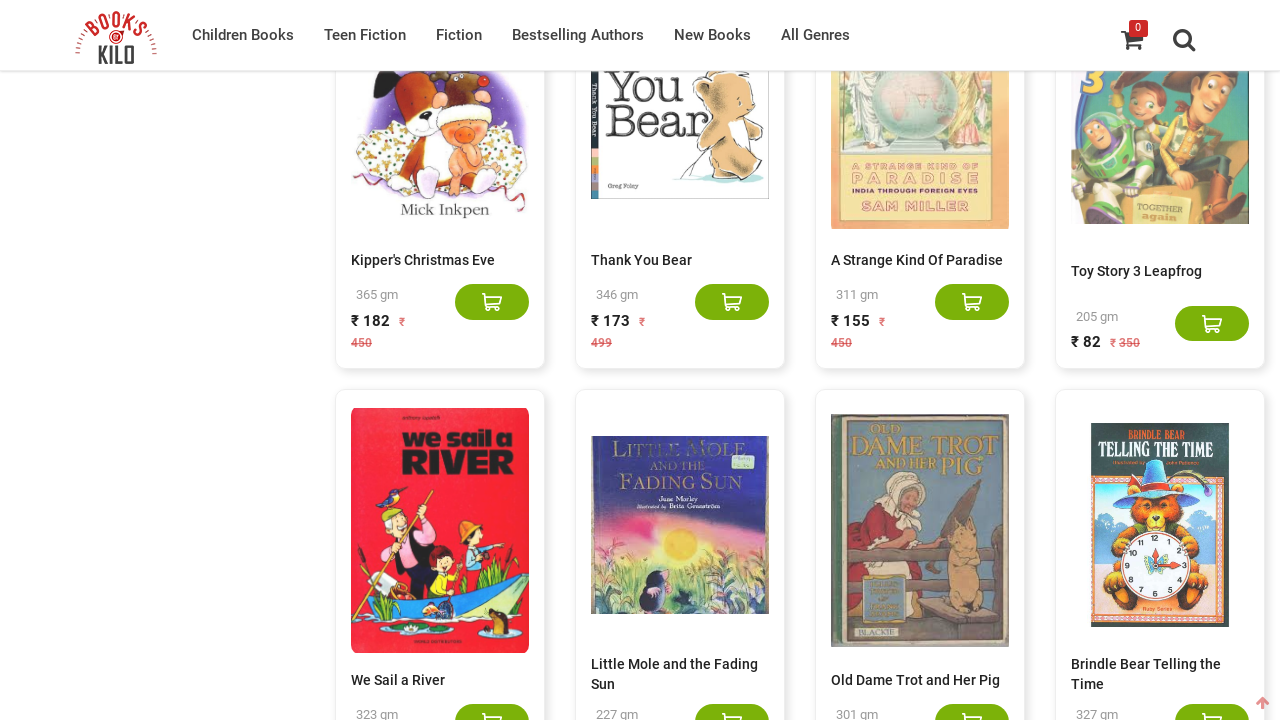

Evaluated new scroll height after loading
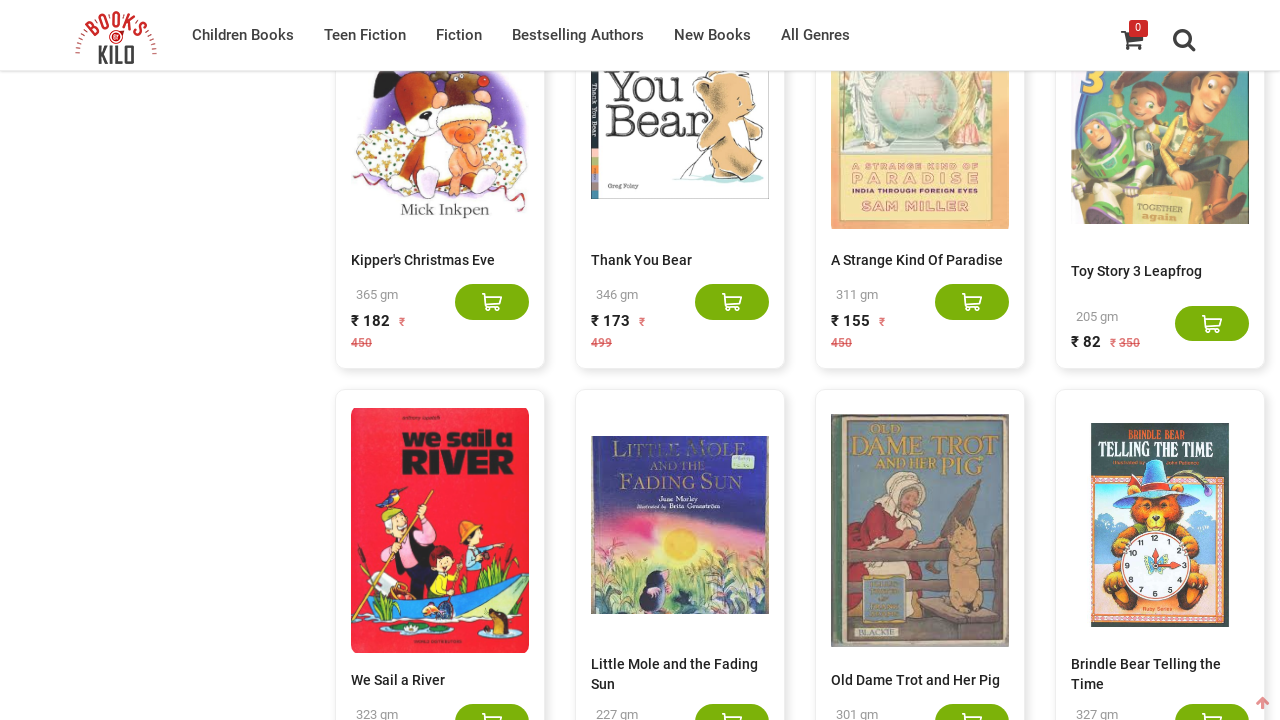

Evaluated current scroll height
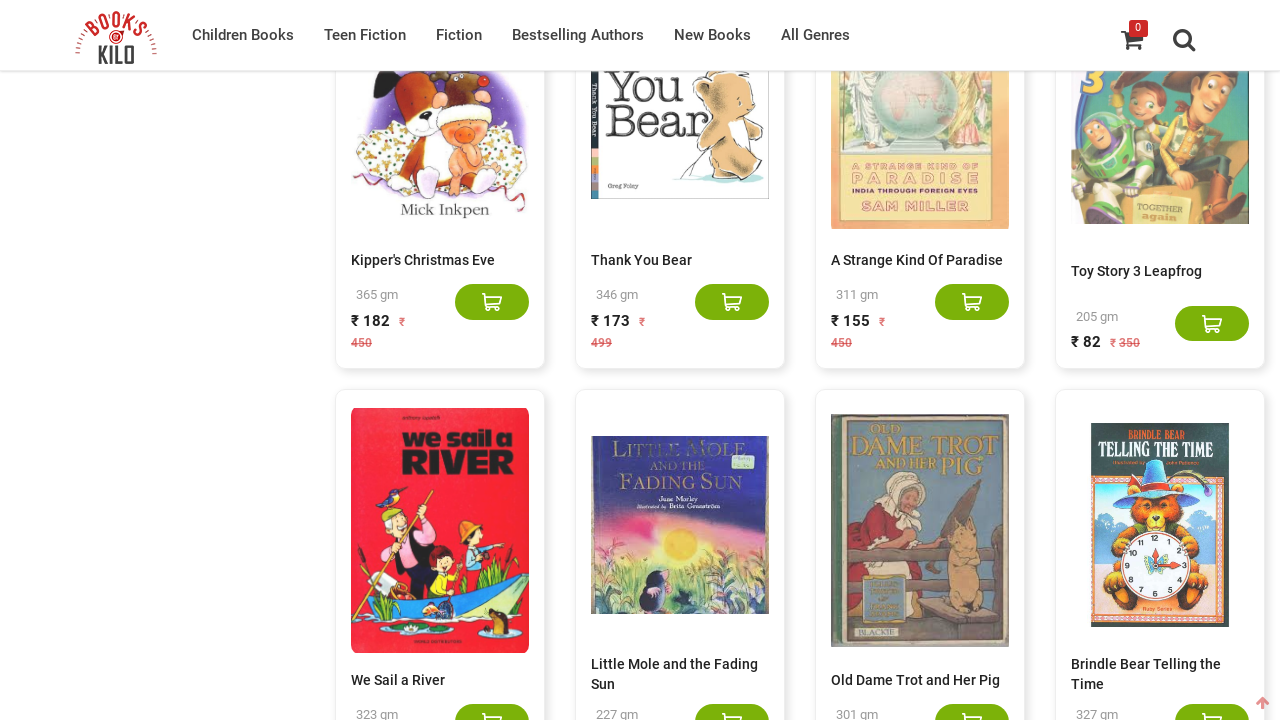

Scrolled to bottom of page
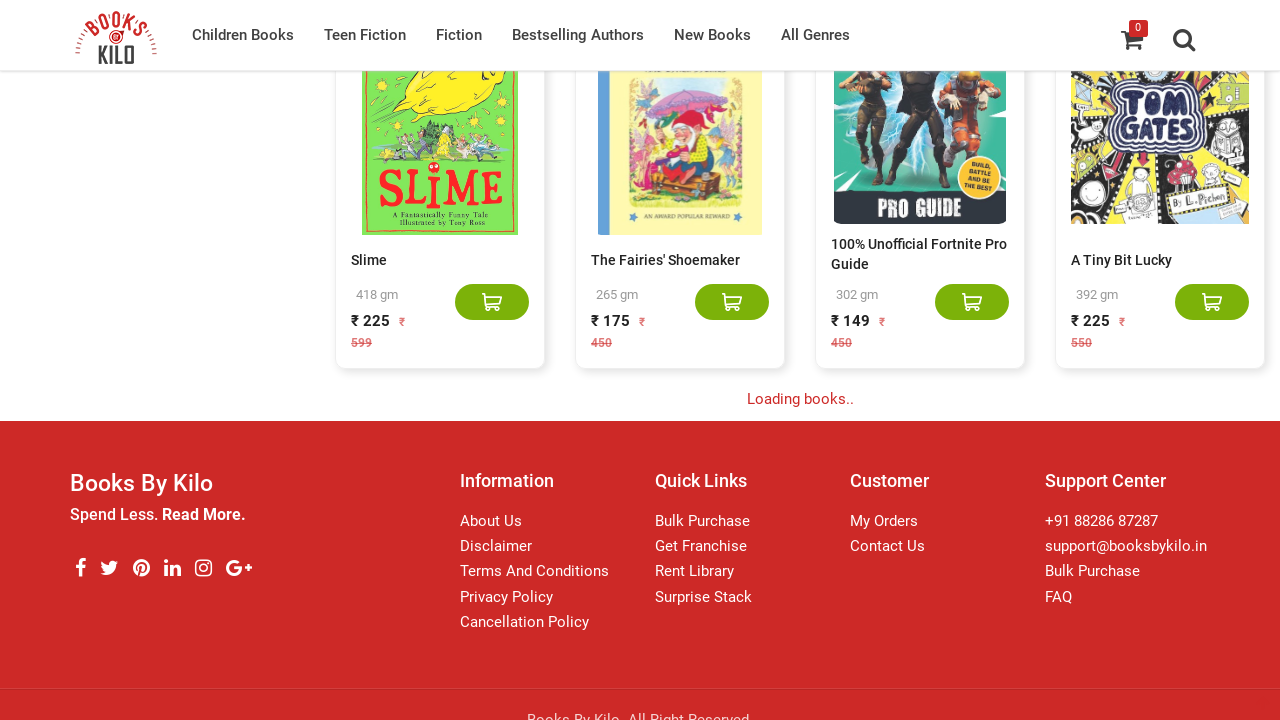

Waited 2 seconds for new content to load
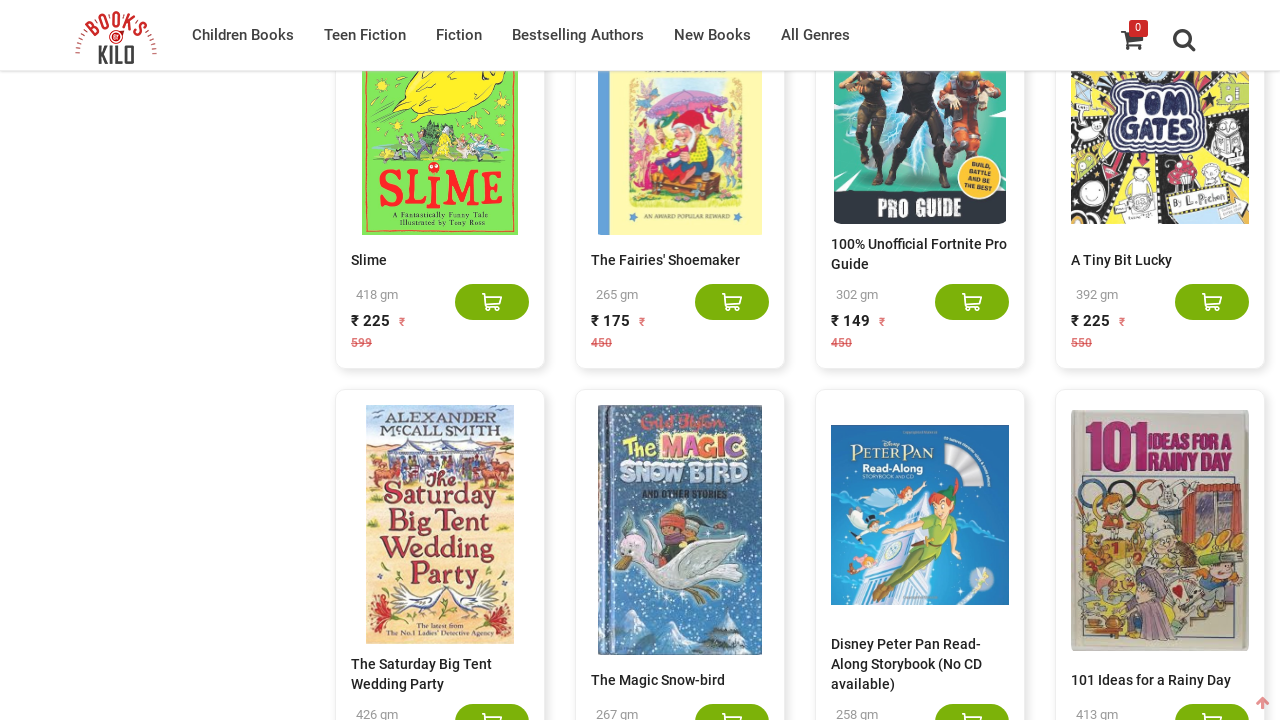

Waited for network to become idle after scroll
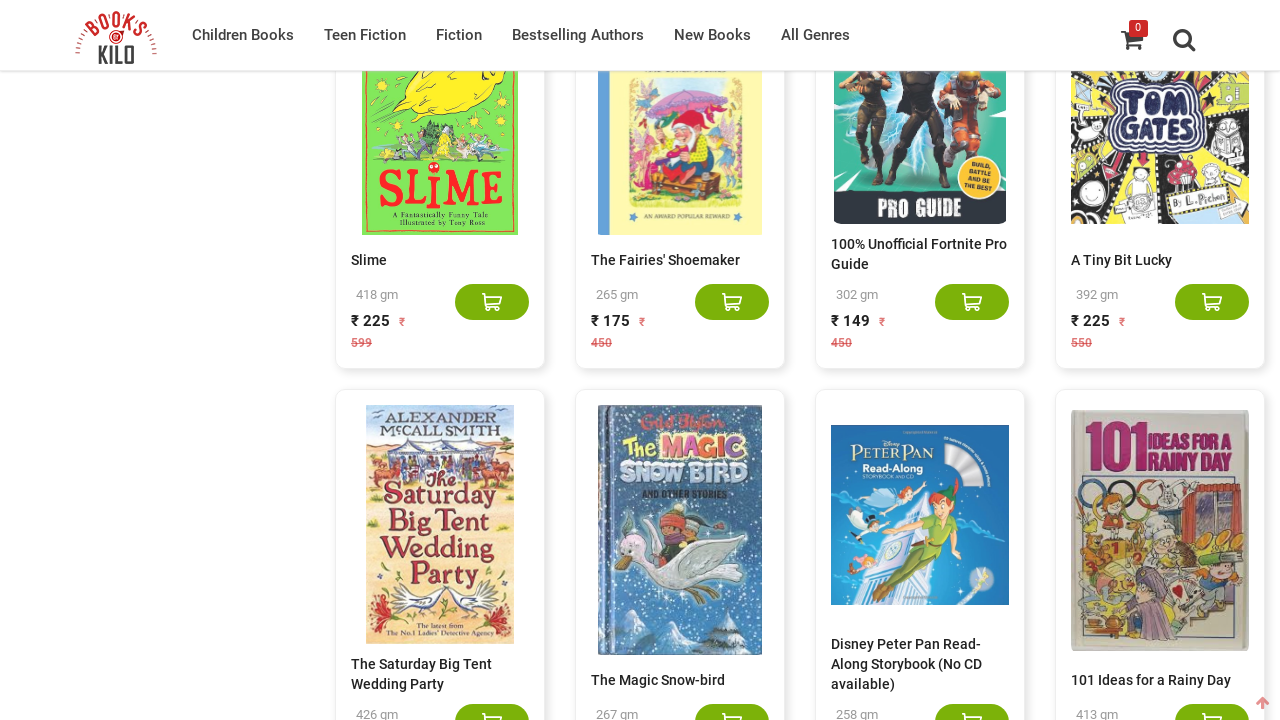

Evaluated new scroll height after loading
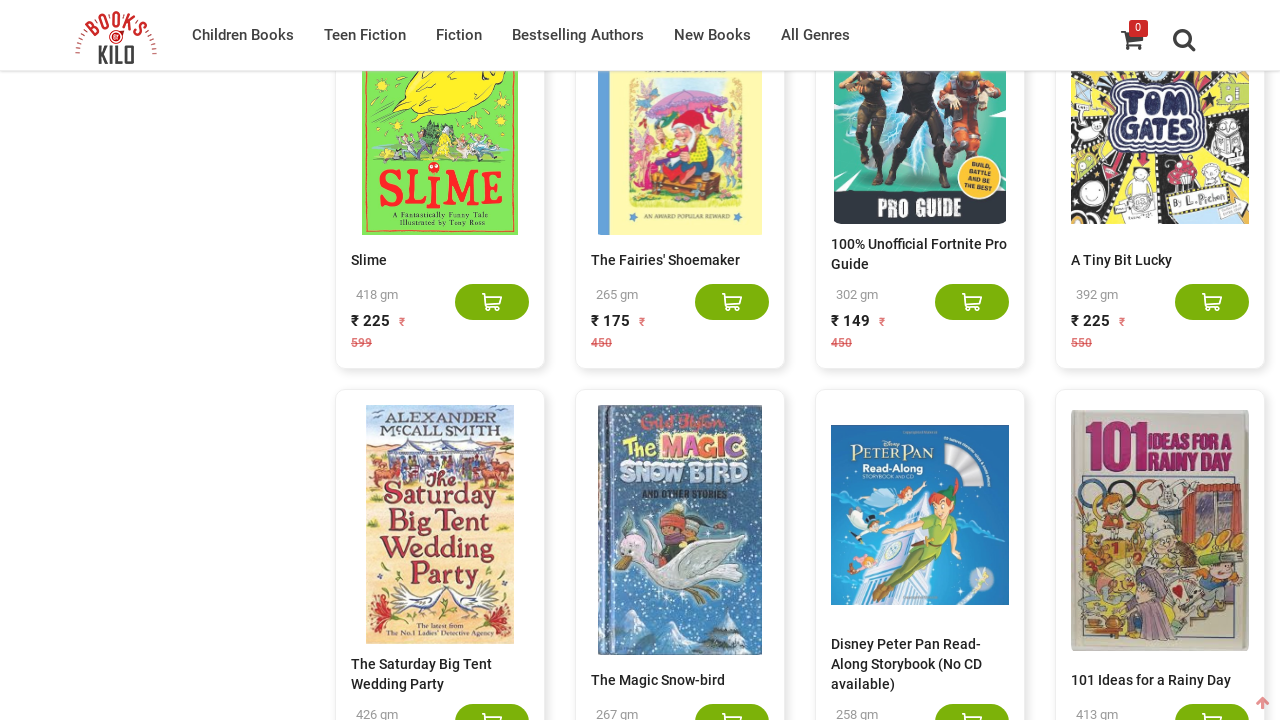

Evaluated current scroll height
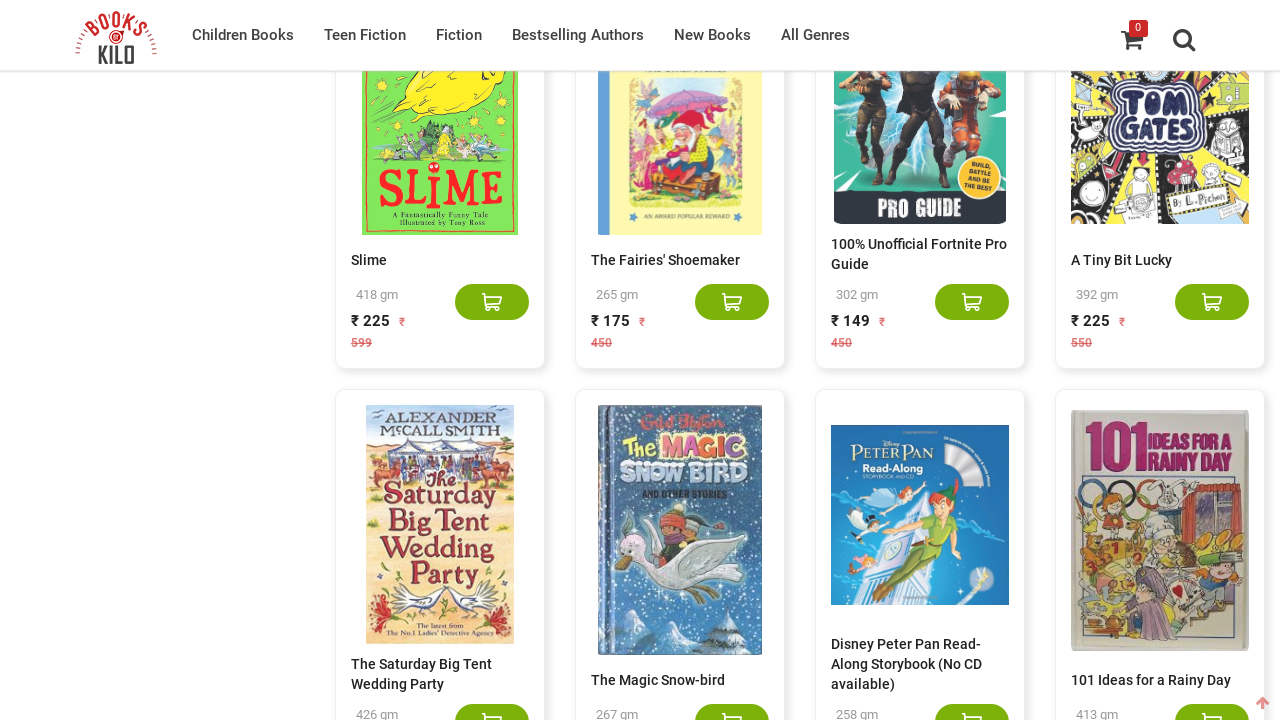

Scrolled to bottom of page
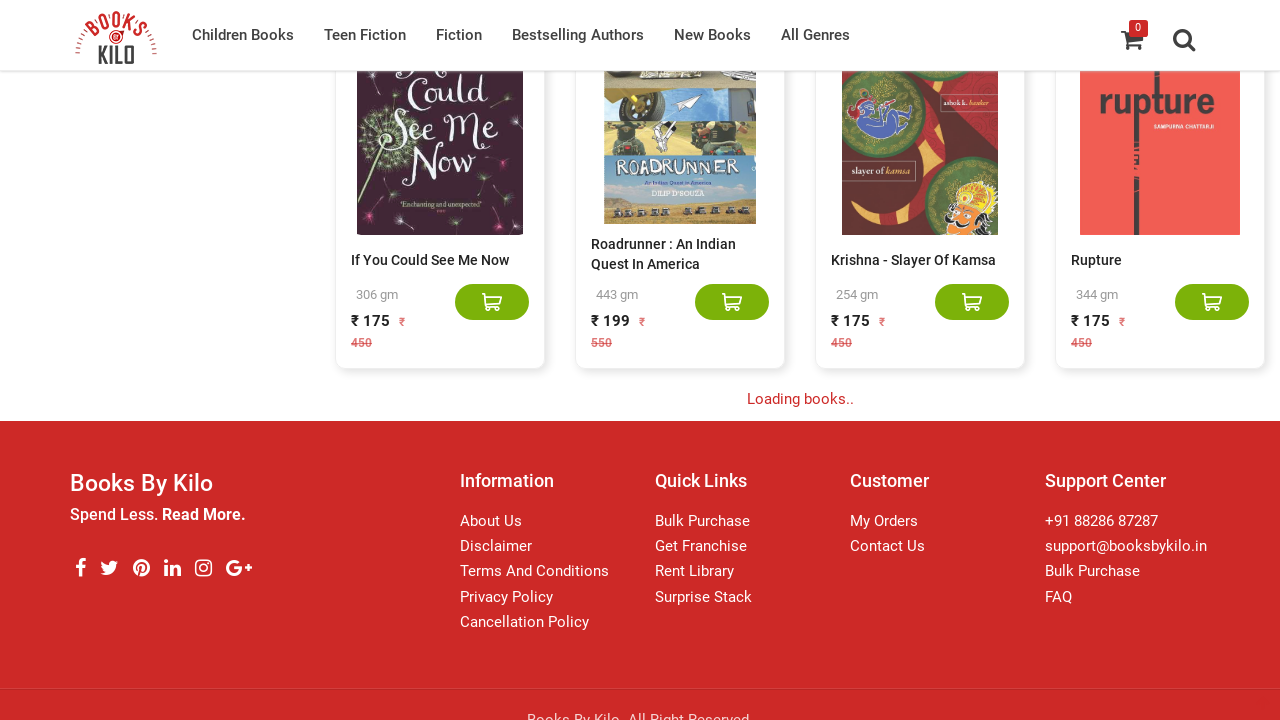

Waited 2 seconds for new content to load
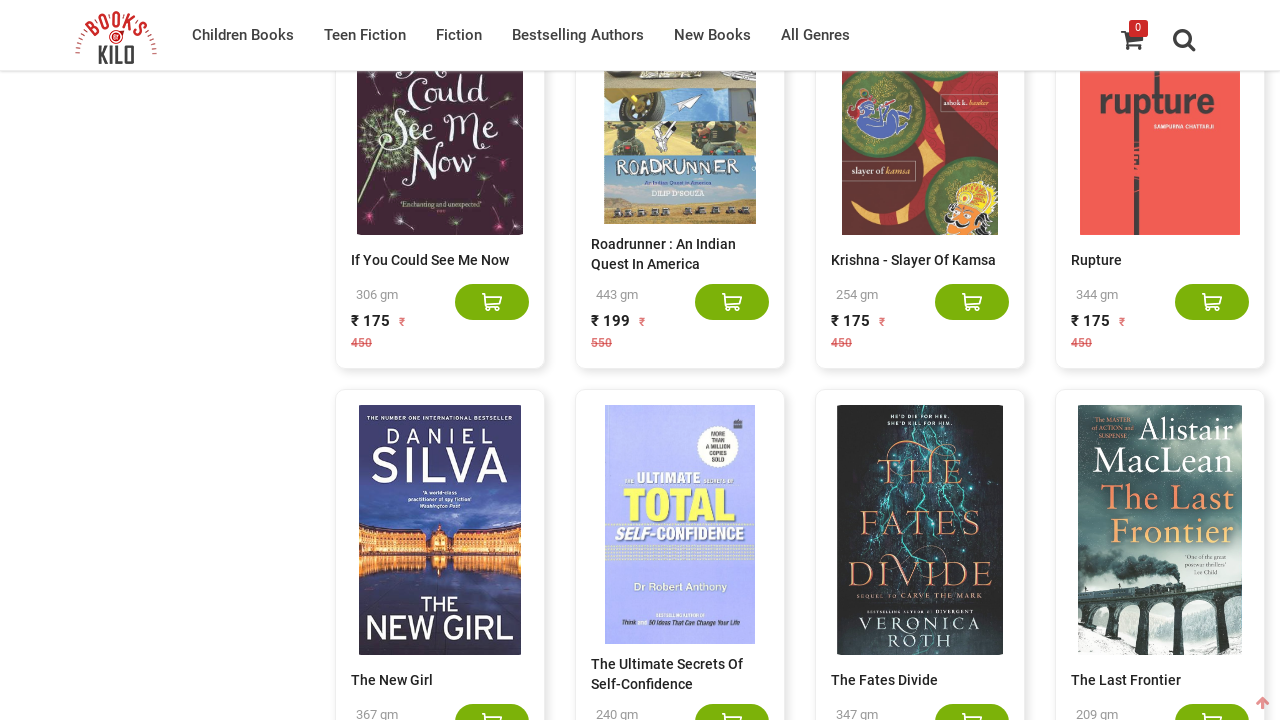

Waited for network to become idle after scroll
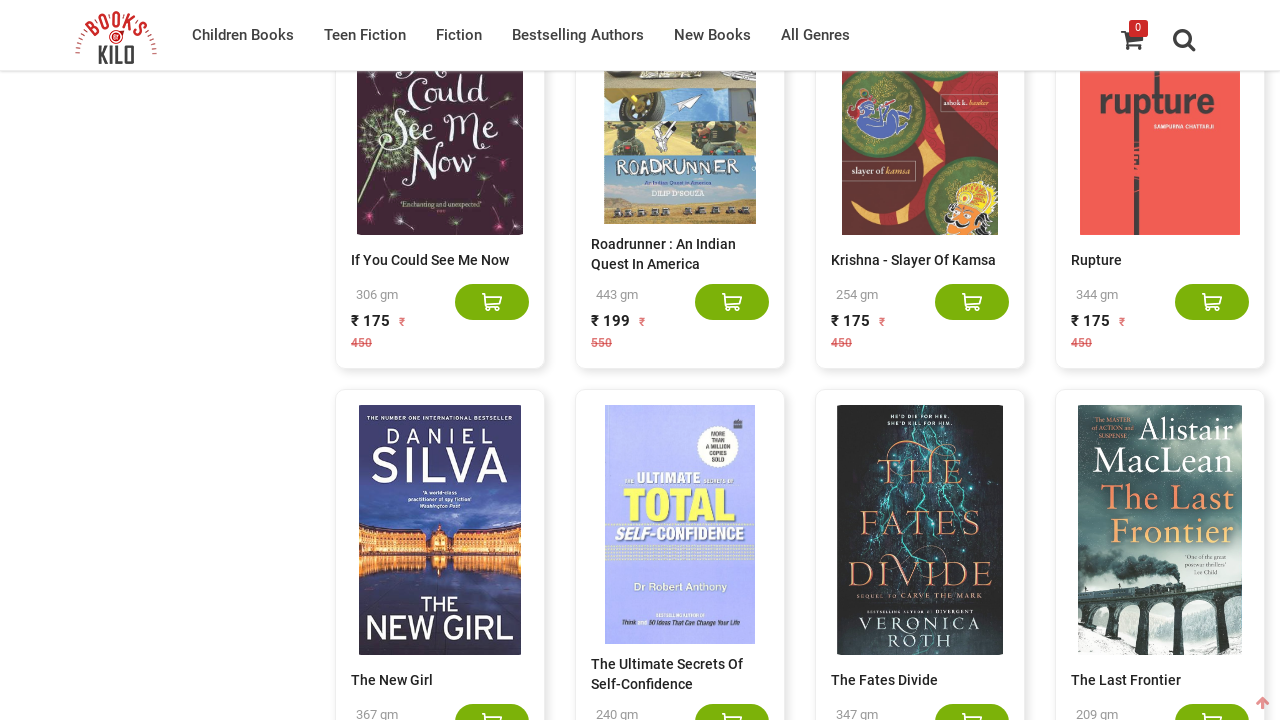

Evaluated new scroll height after loading
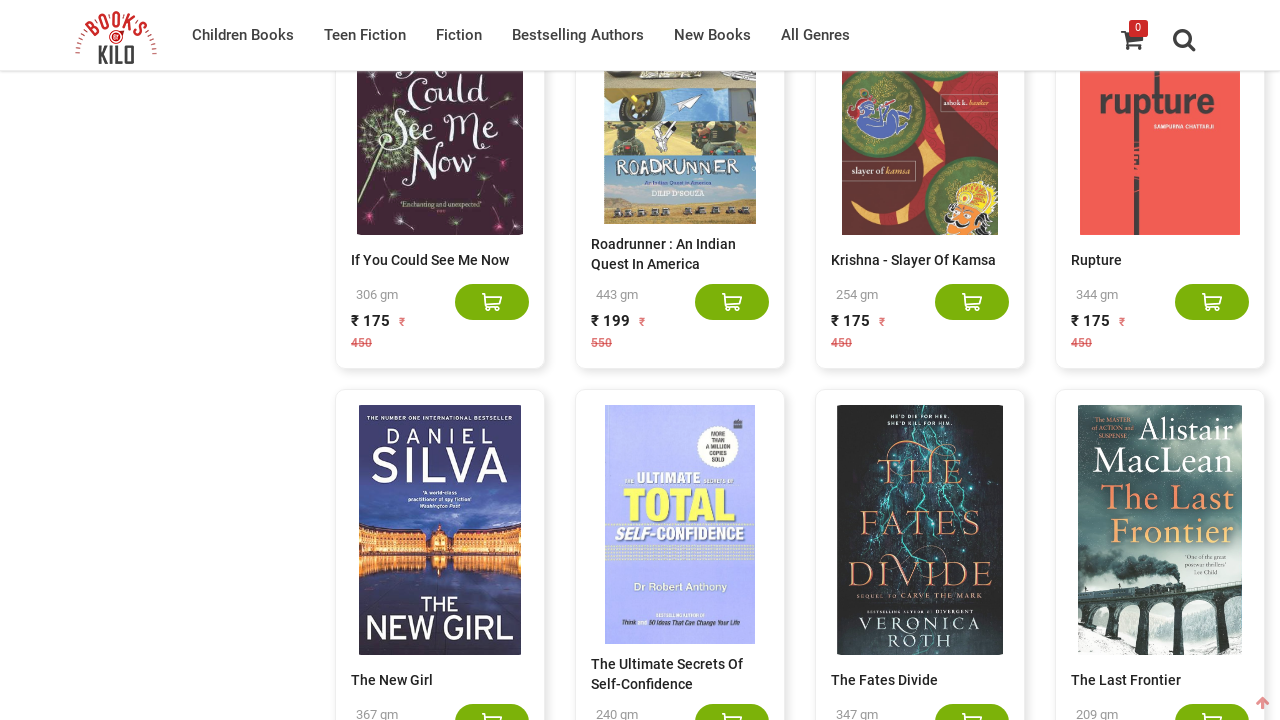

Evaluated current scroll height
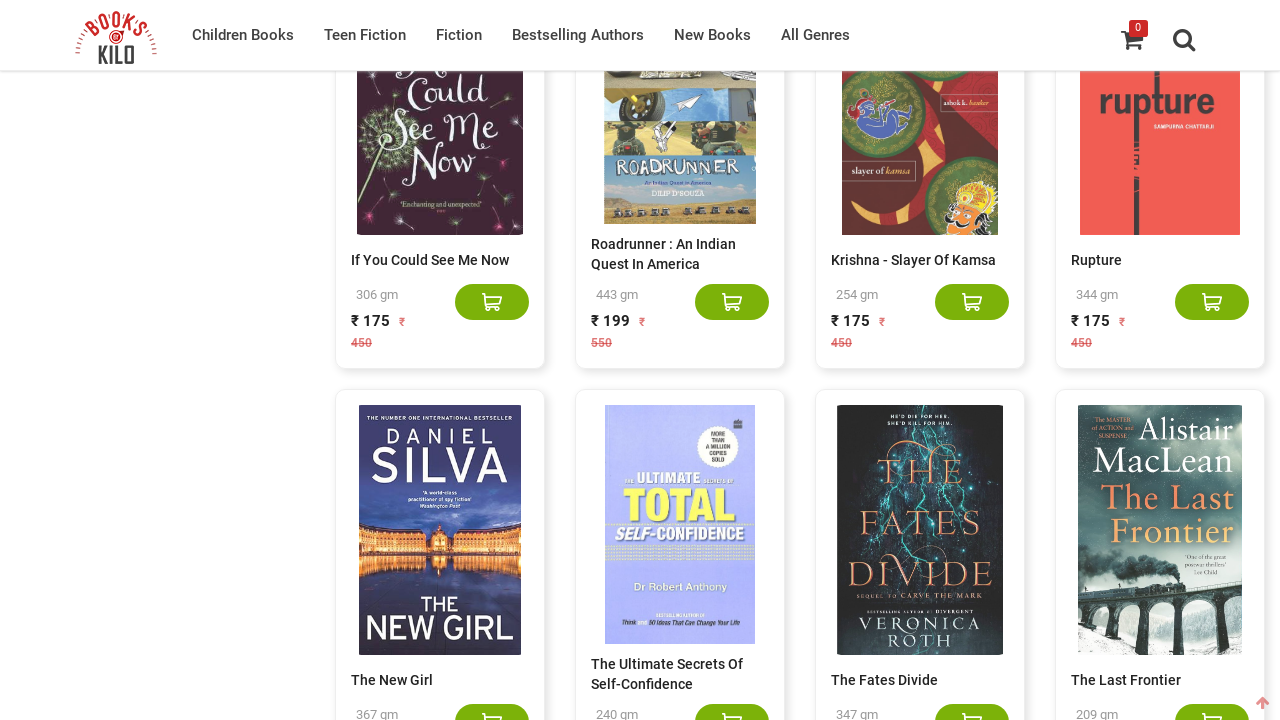

Scrolled to bottom of page
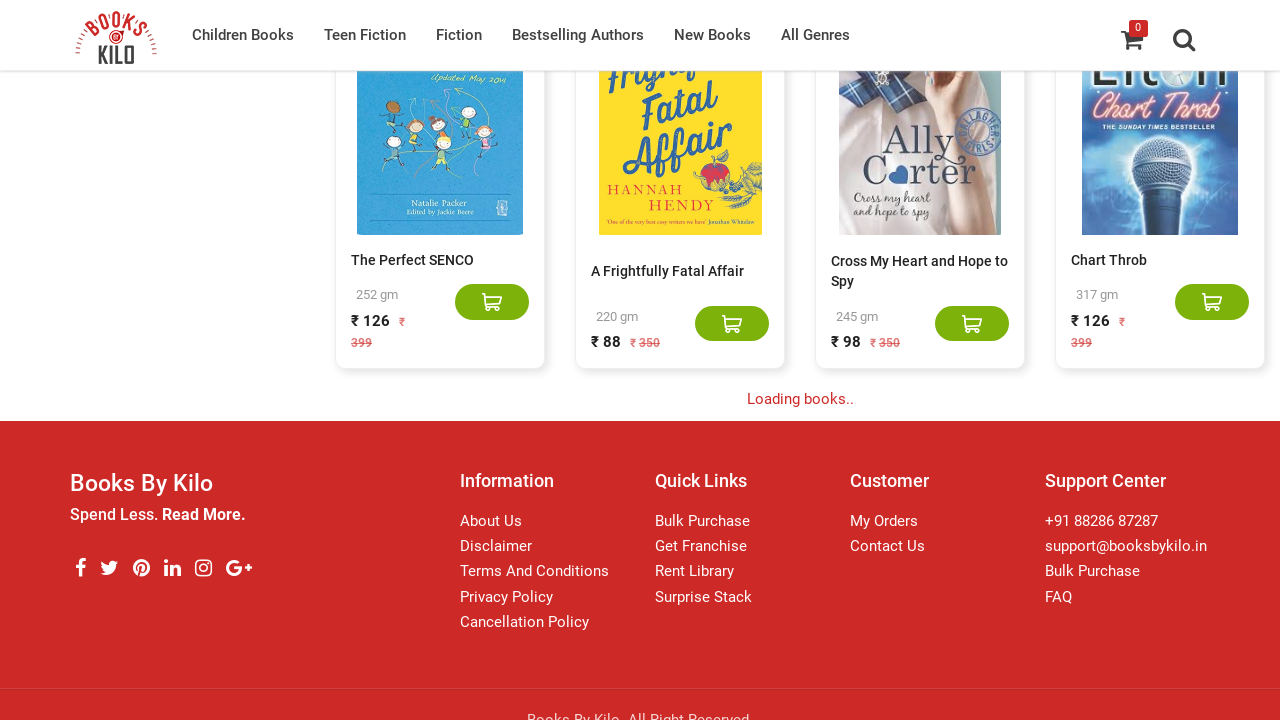

Waited 2 seconds for new content to load
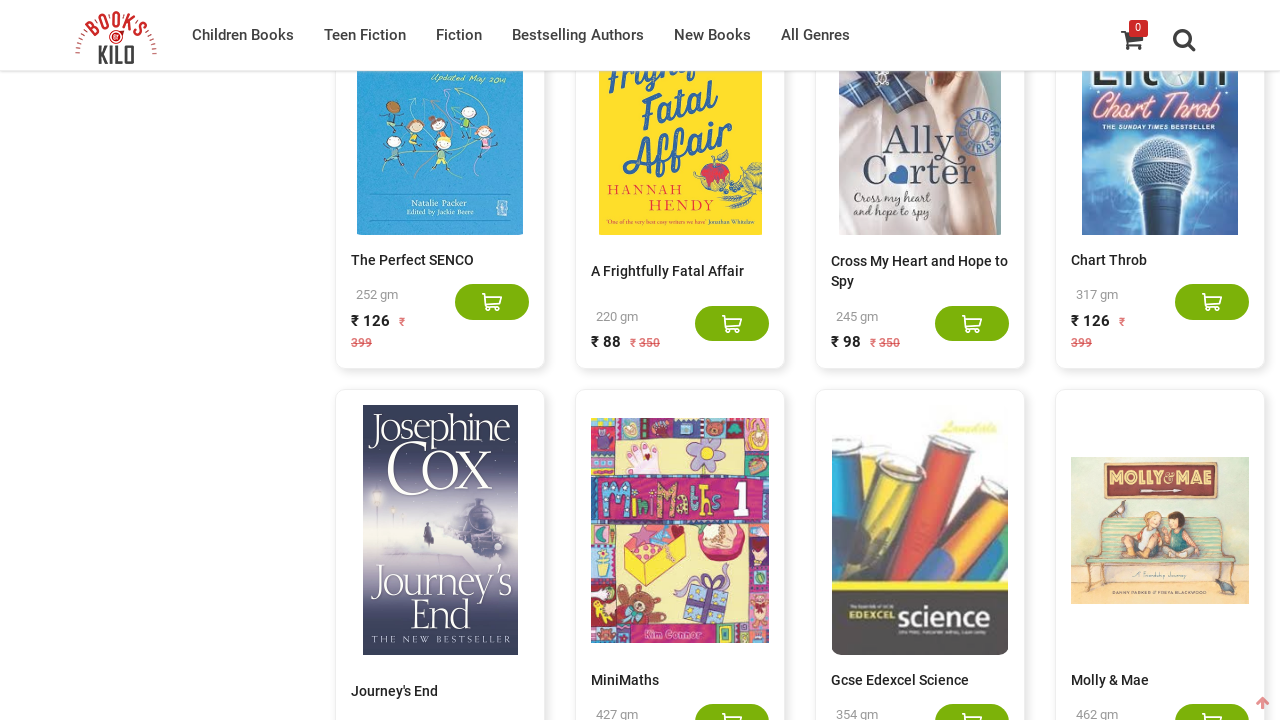

Waited for network to become idle after scroll
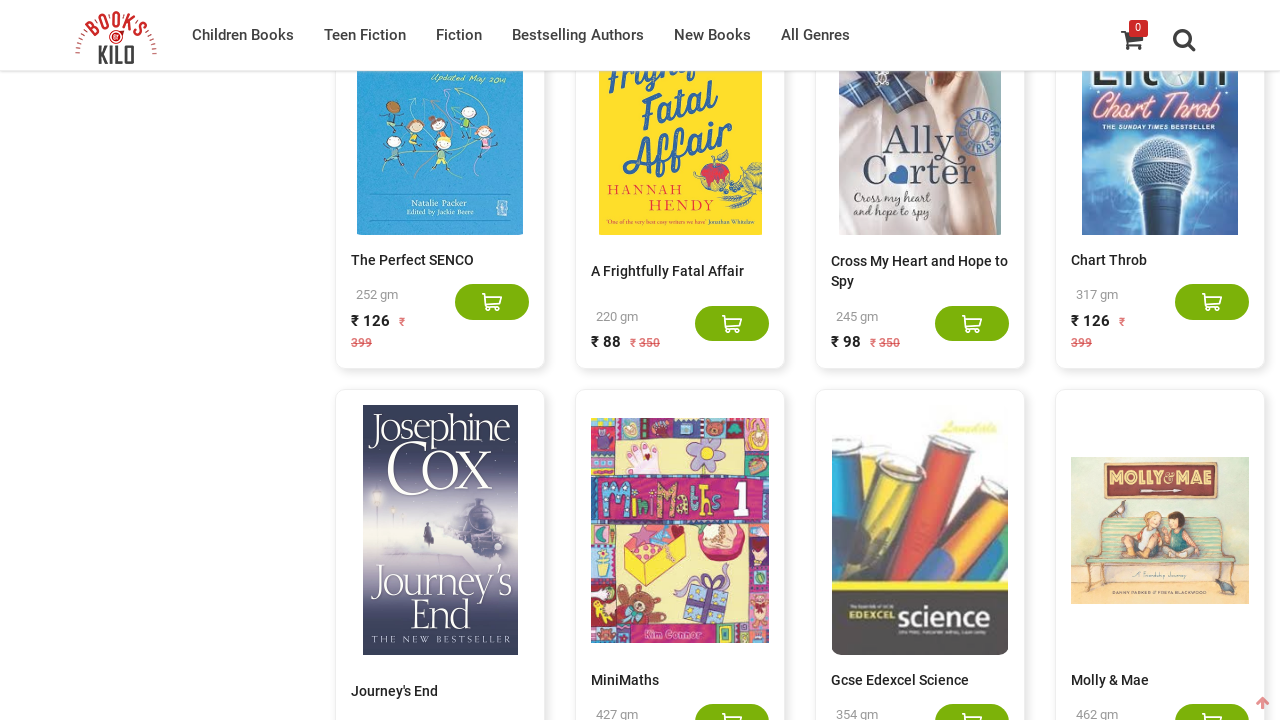

Evaluated new scroll height after loading
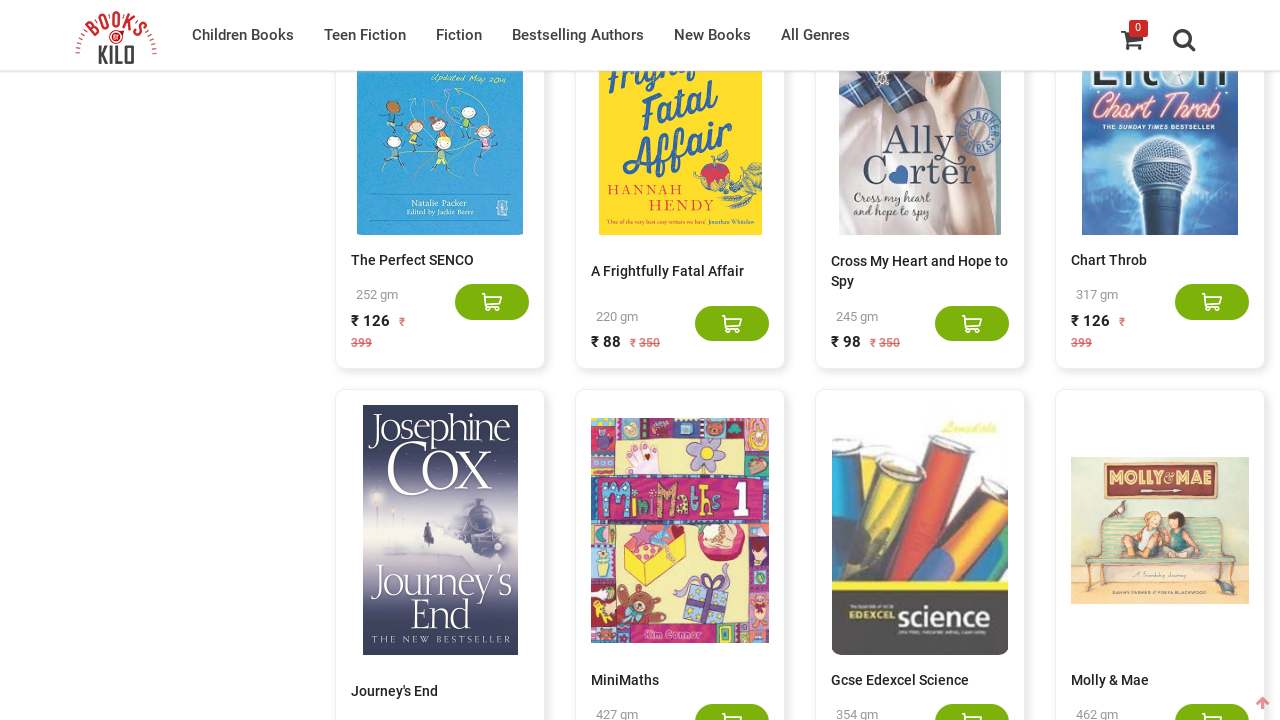

Evaluated current scroll height
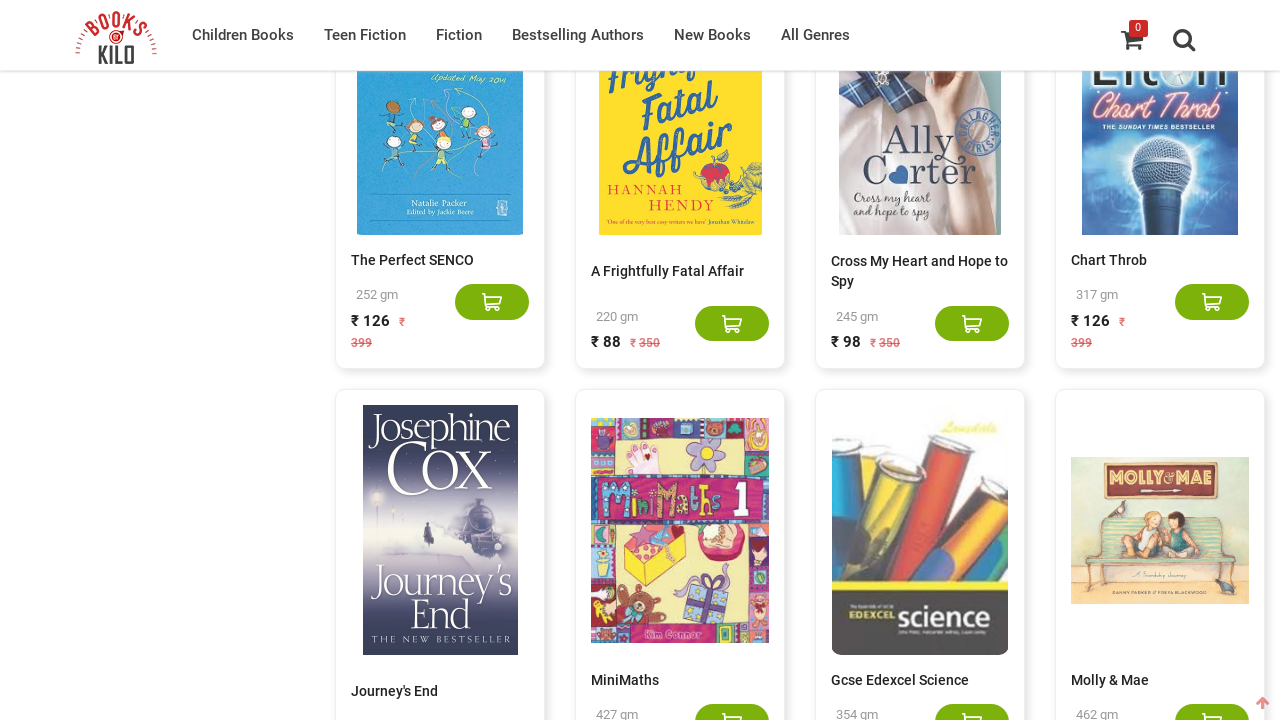

Scrolled to bottom of page
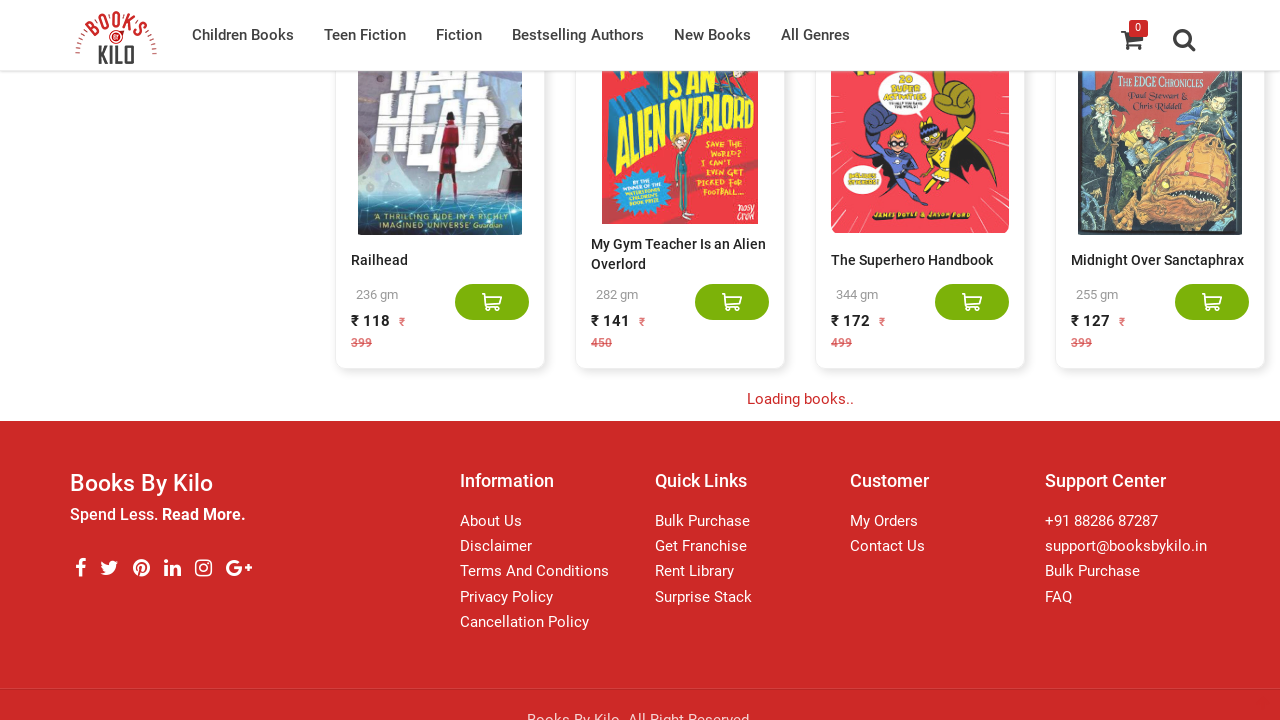

Waited 2 seconds for new content to load
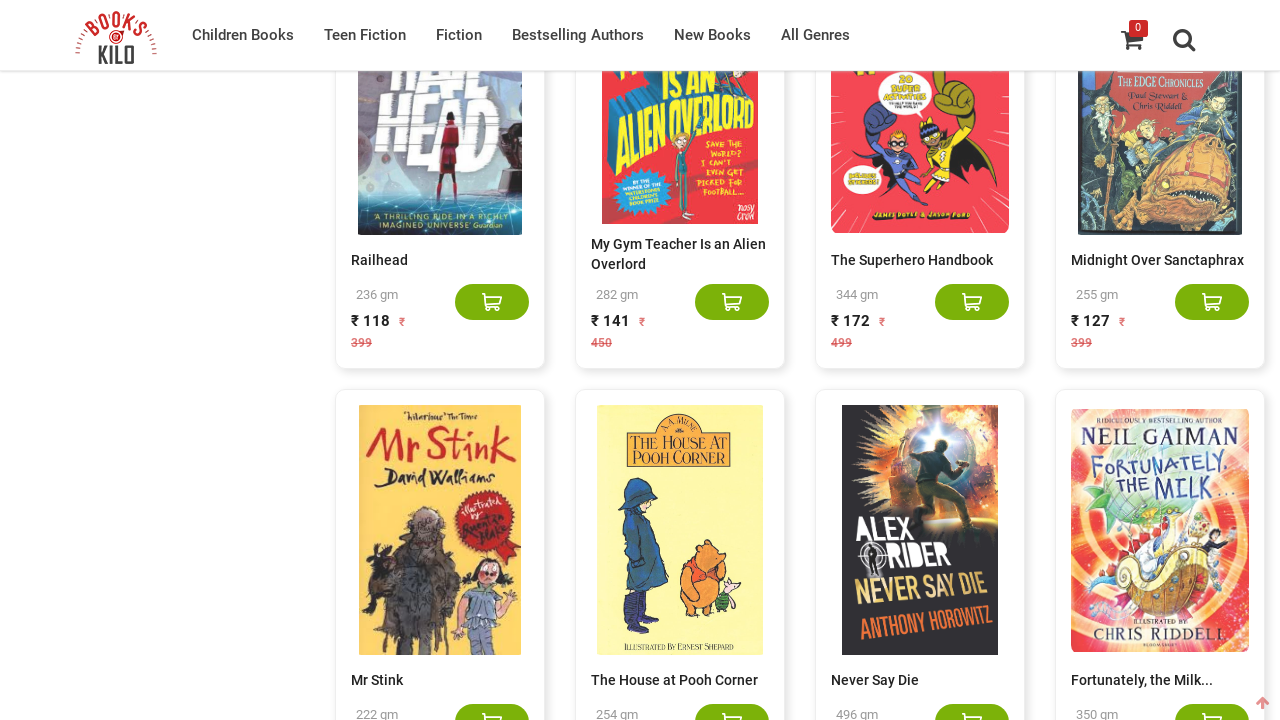

Waited for network to become idle after scroll
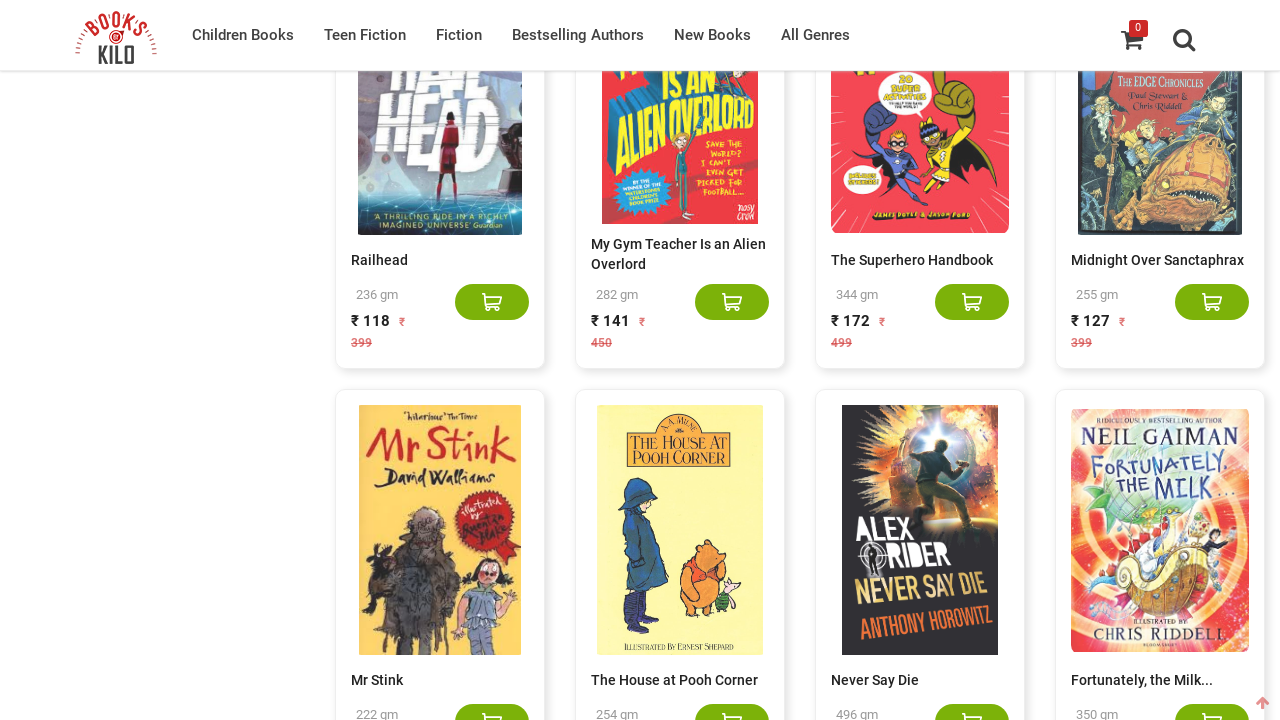

Evaluated new scroll height after loading
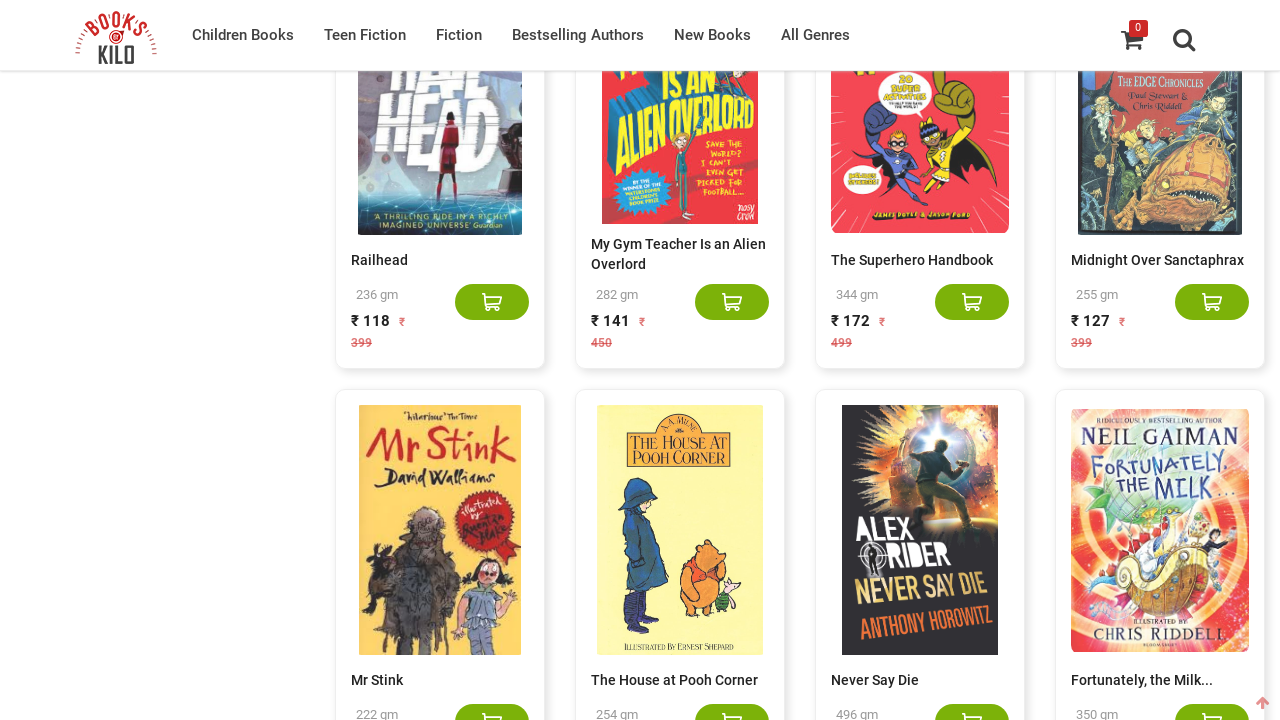

Evaluated current scroll height
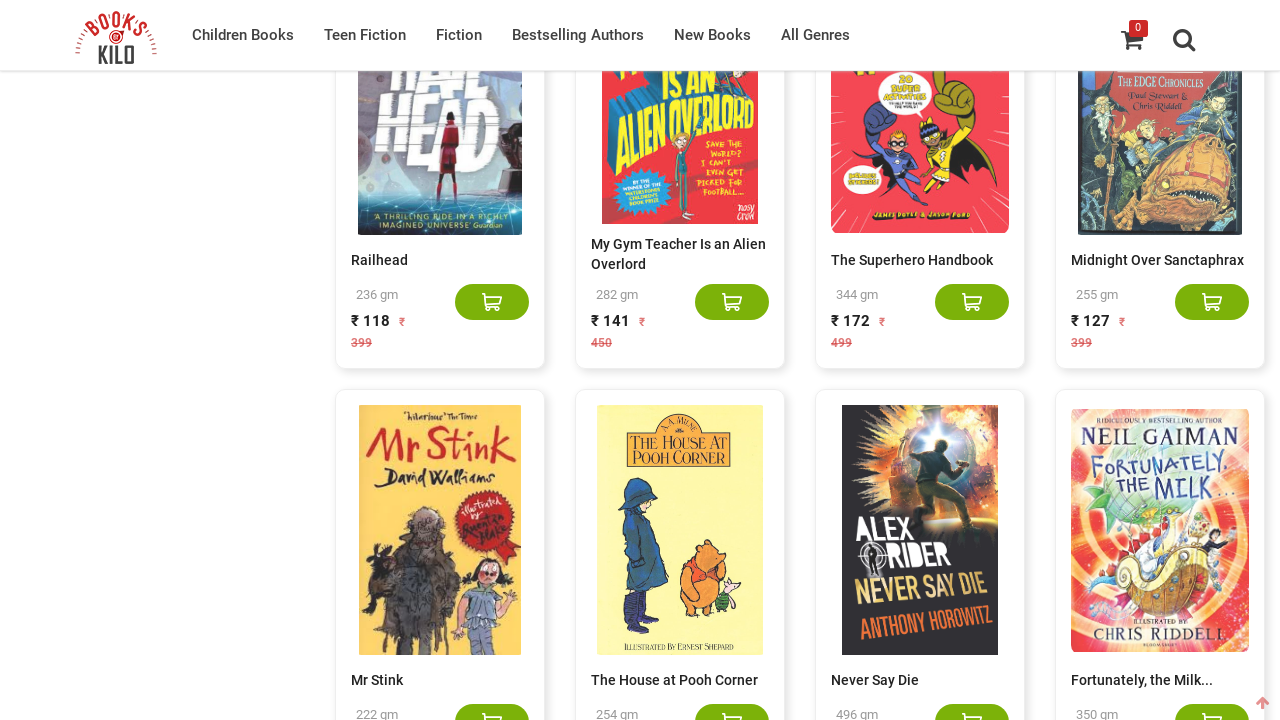

Scrolled to bottom of page
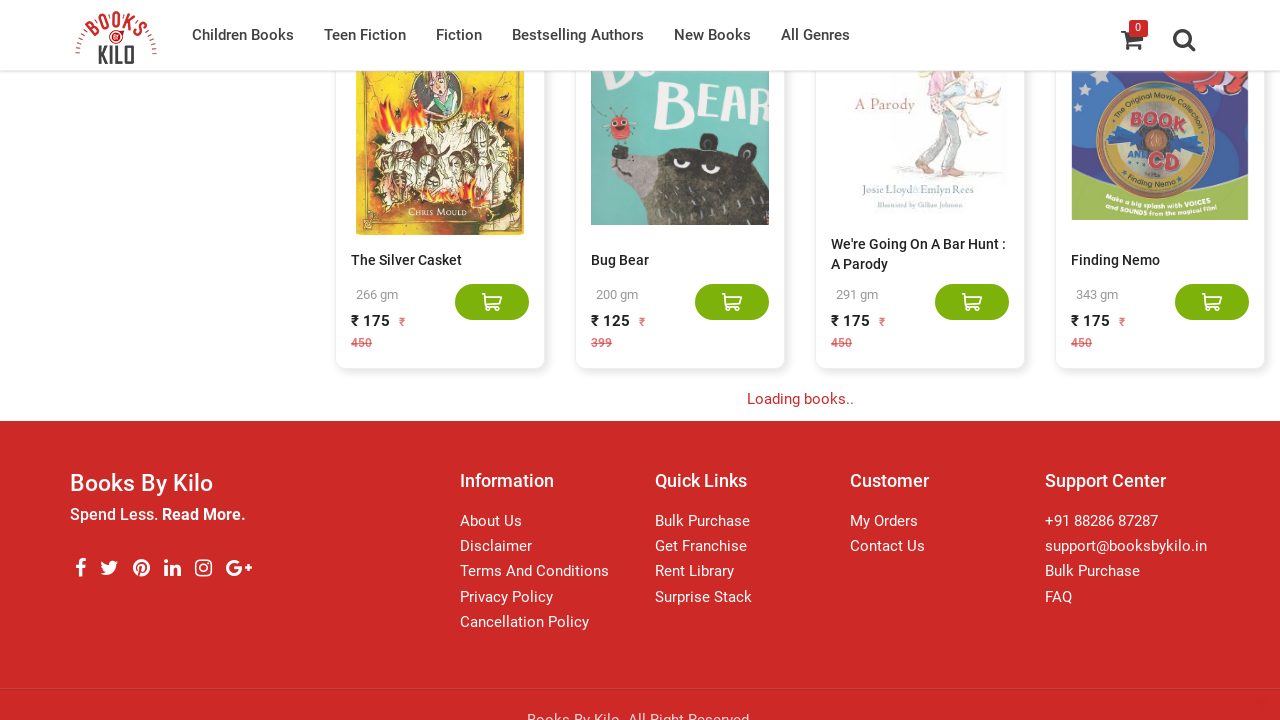

Waited 2 seconds for new content to load
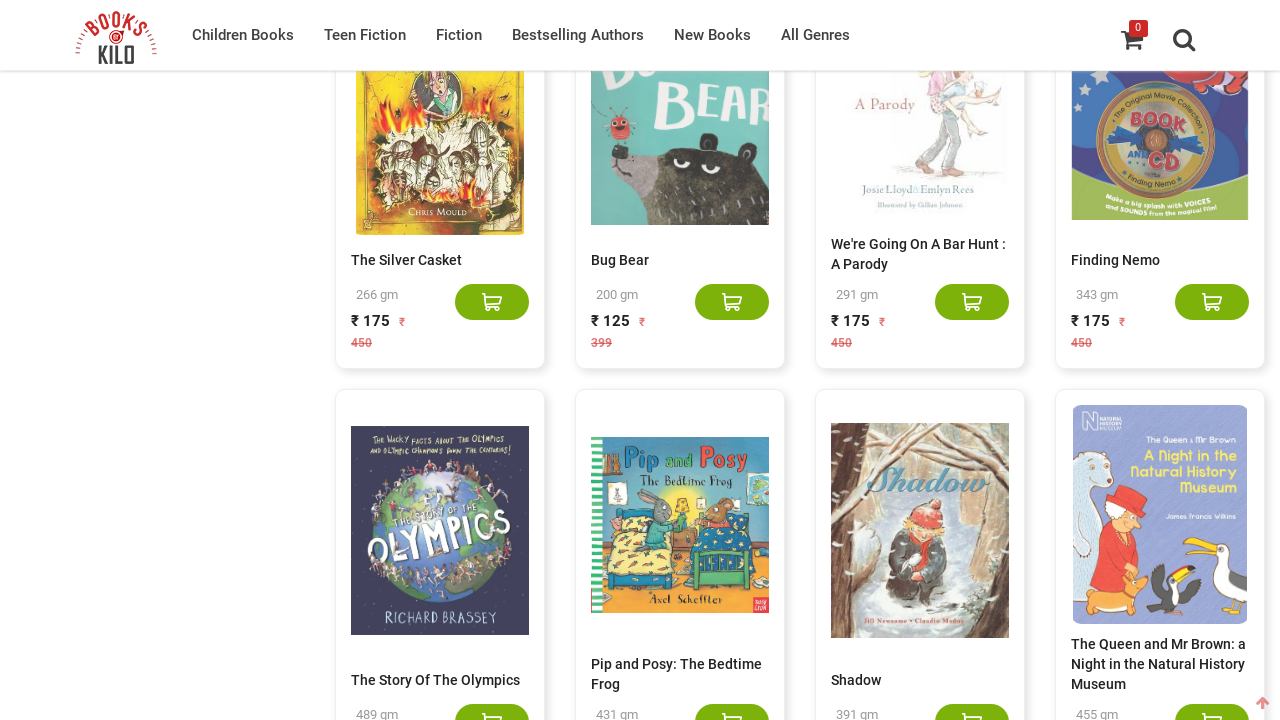

Waited for network to become idle after scroll
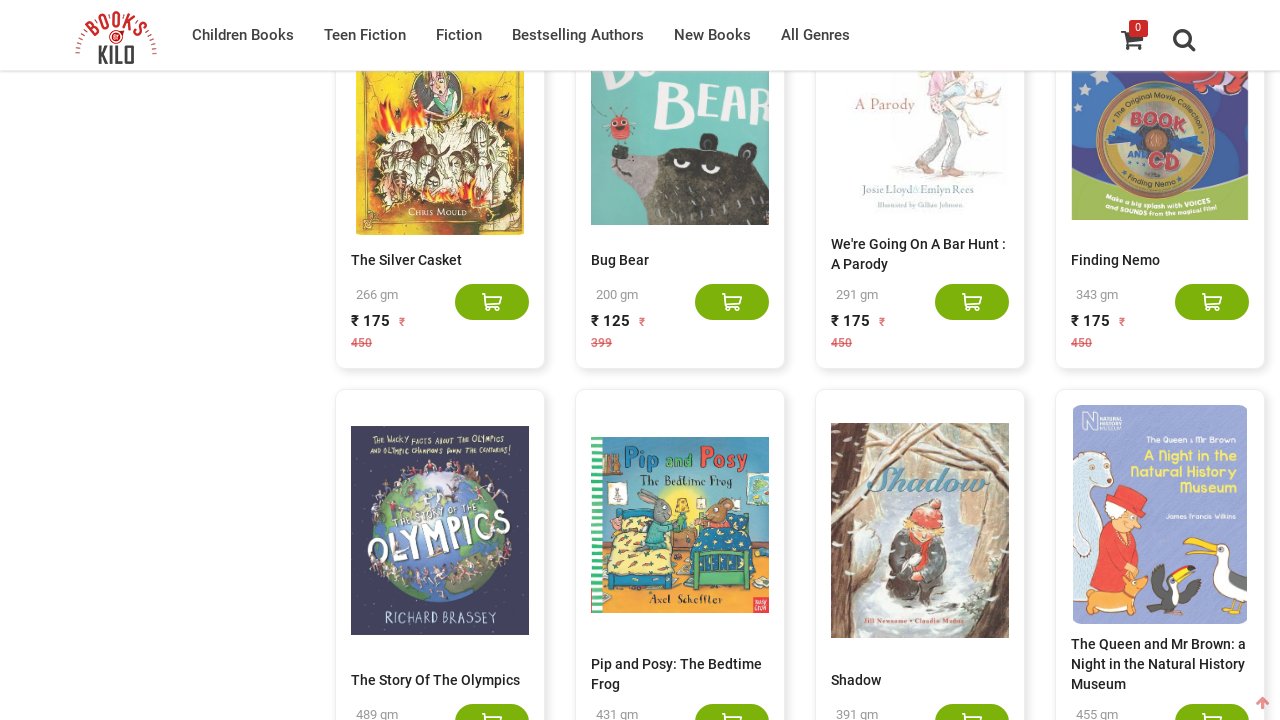

Evaluated new scroll height after loading
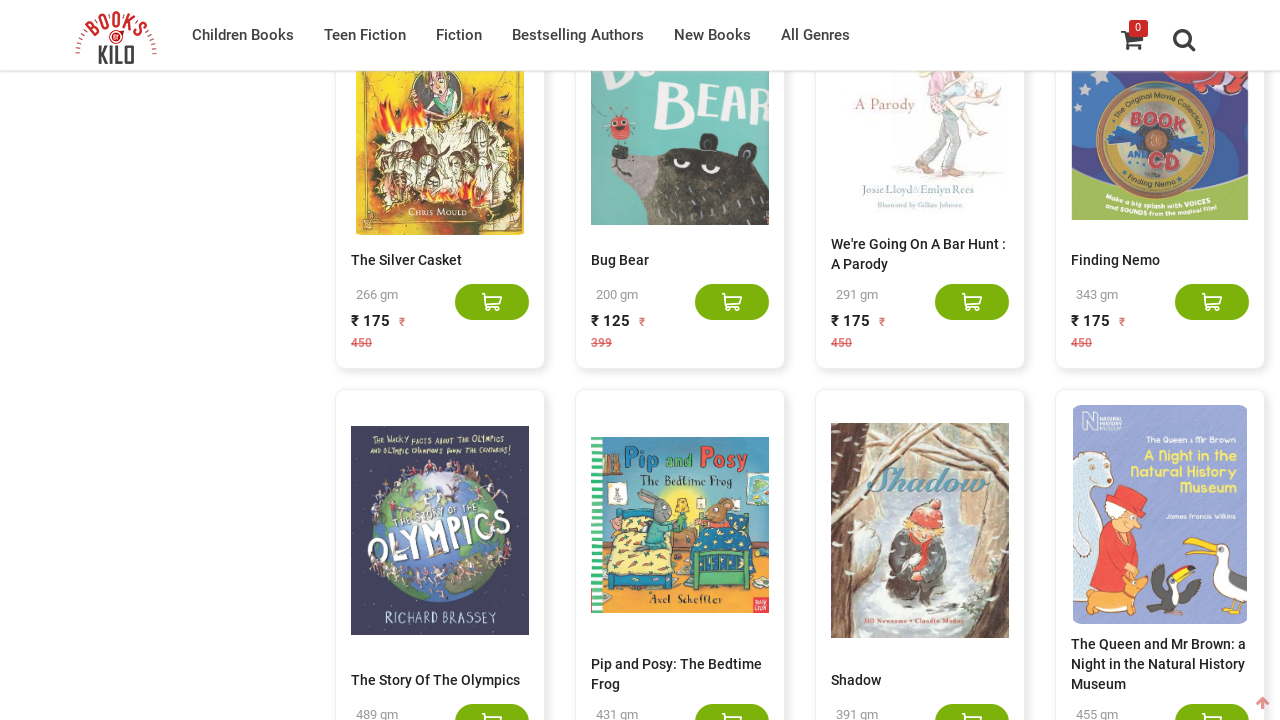

Evaluated current scroll height
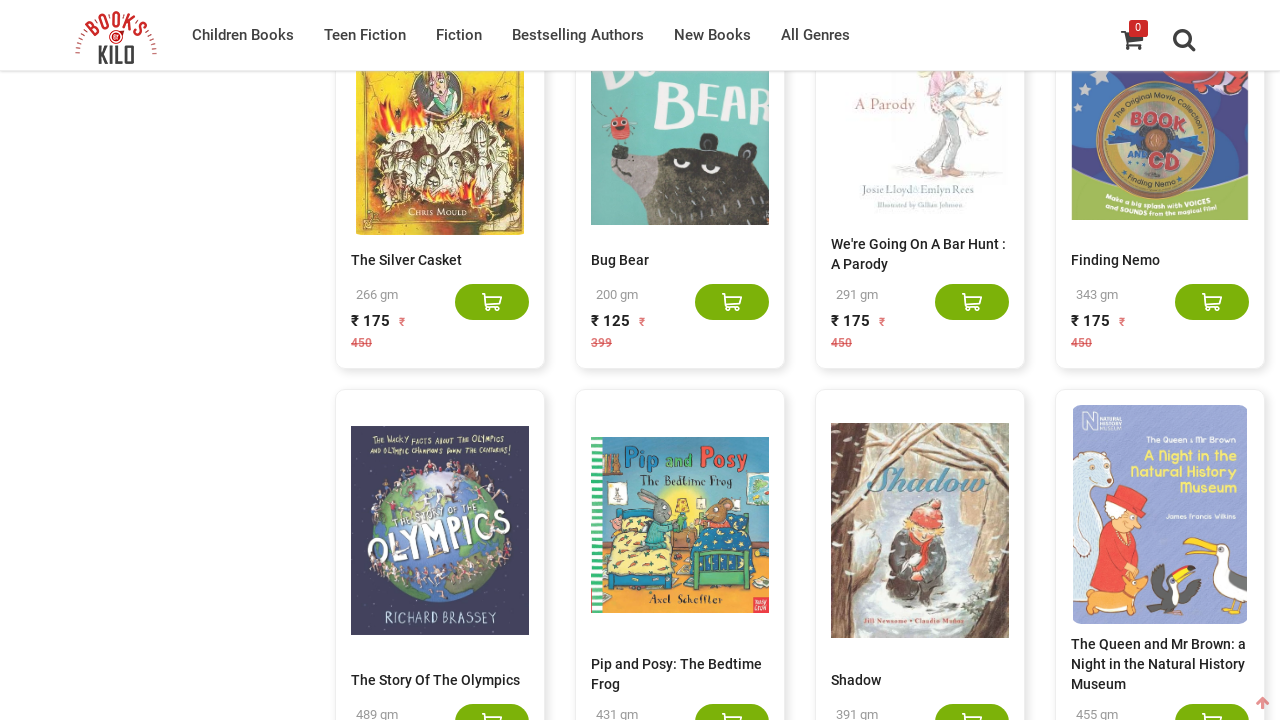

Scrolled to bottom of page
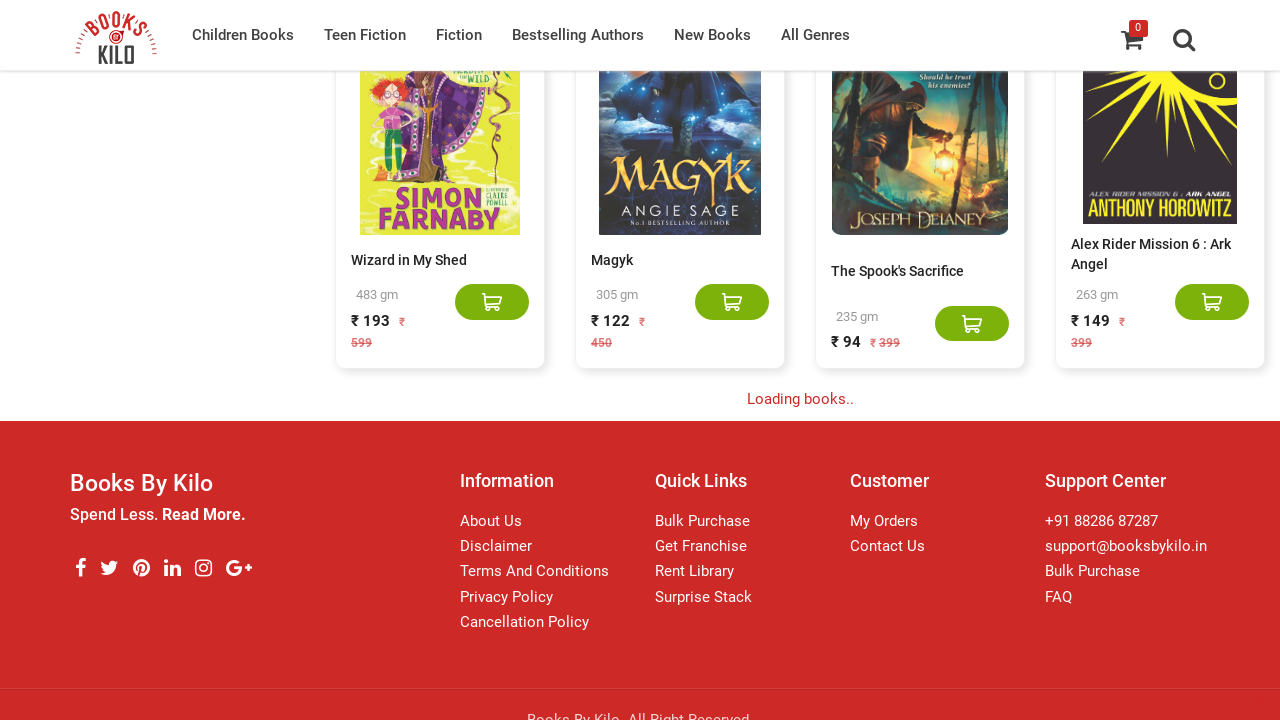

Waited 2 seconds for new content to load
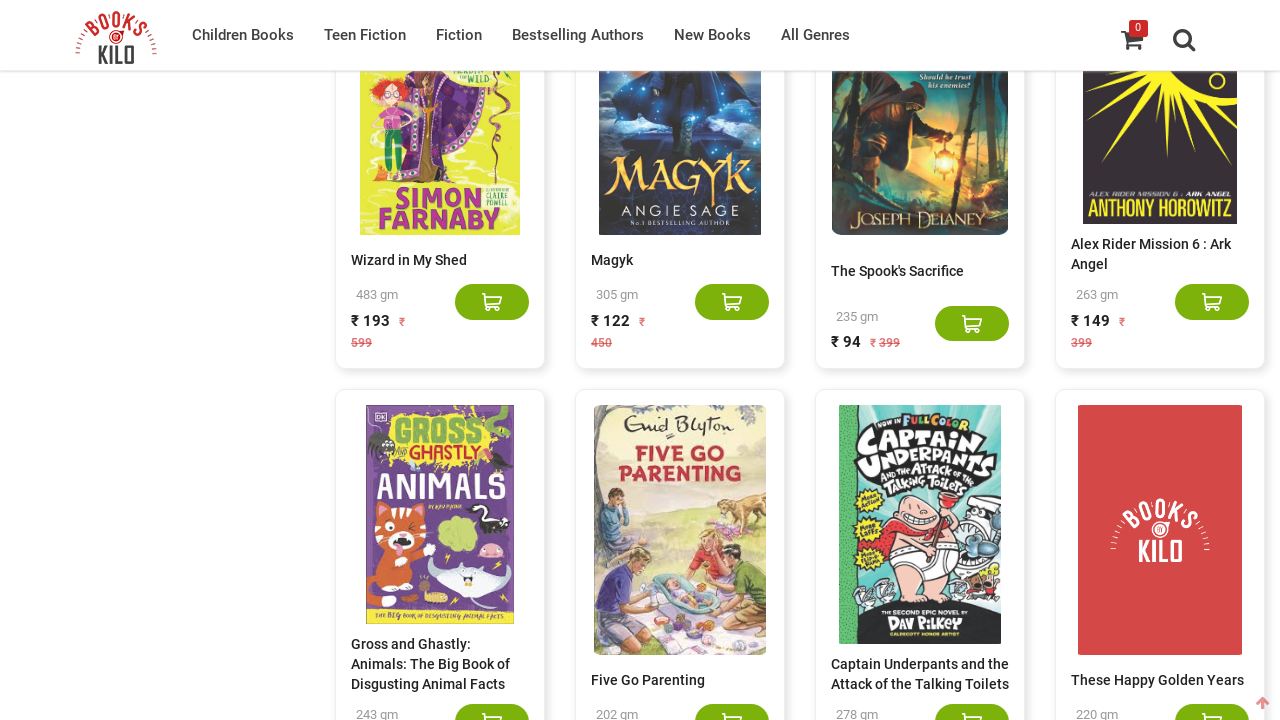

Waited for network to become idle after scroll
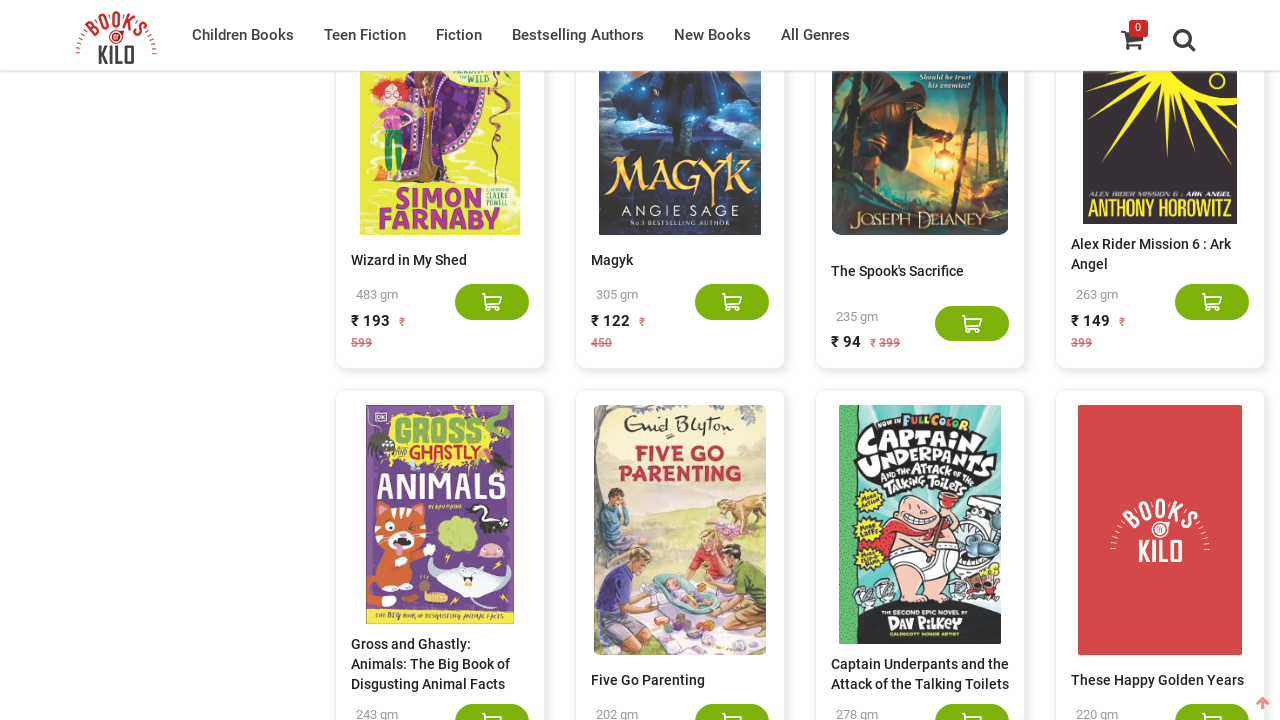

Evaluated new scroll height after loading
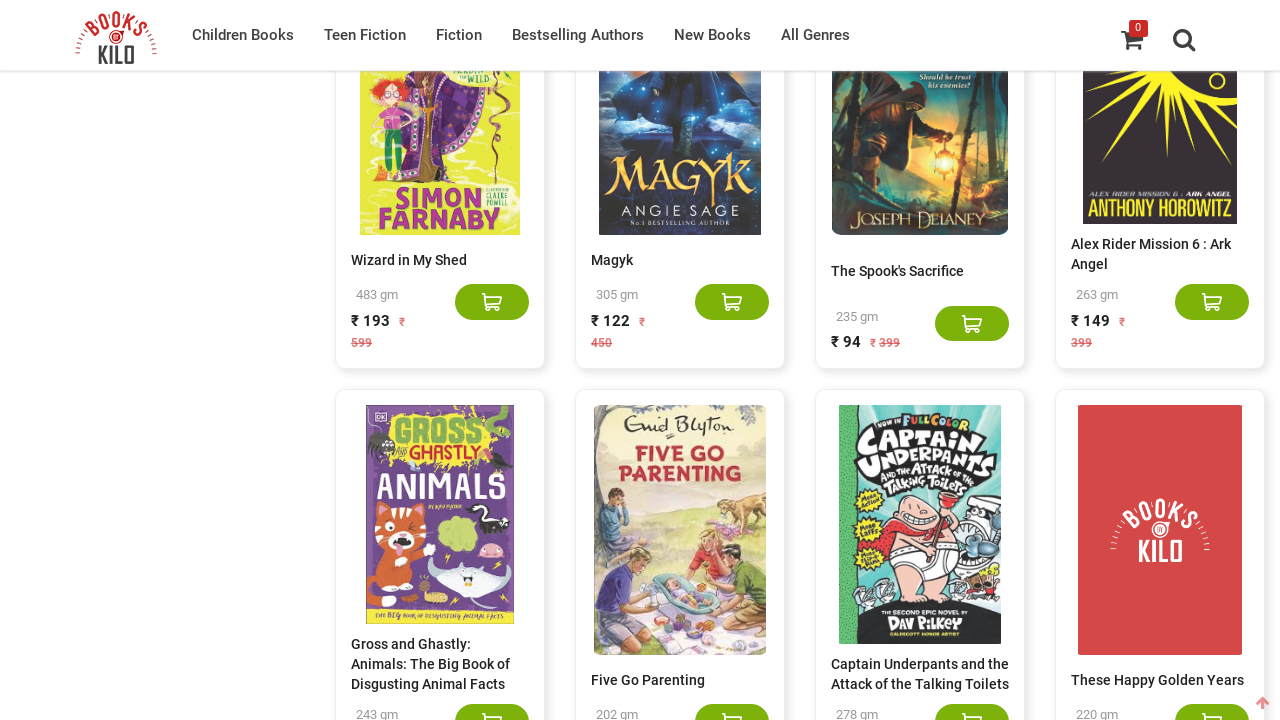

Evaluated current scroll height
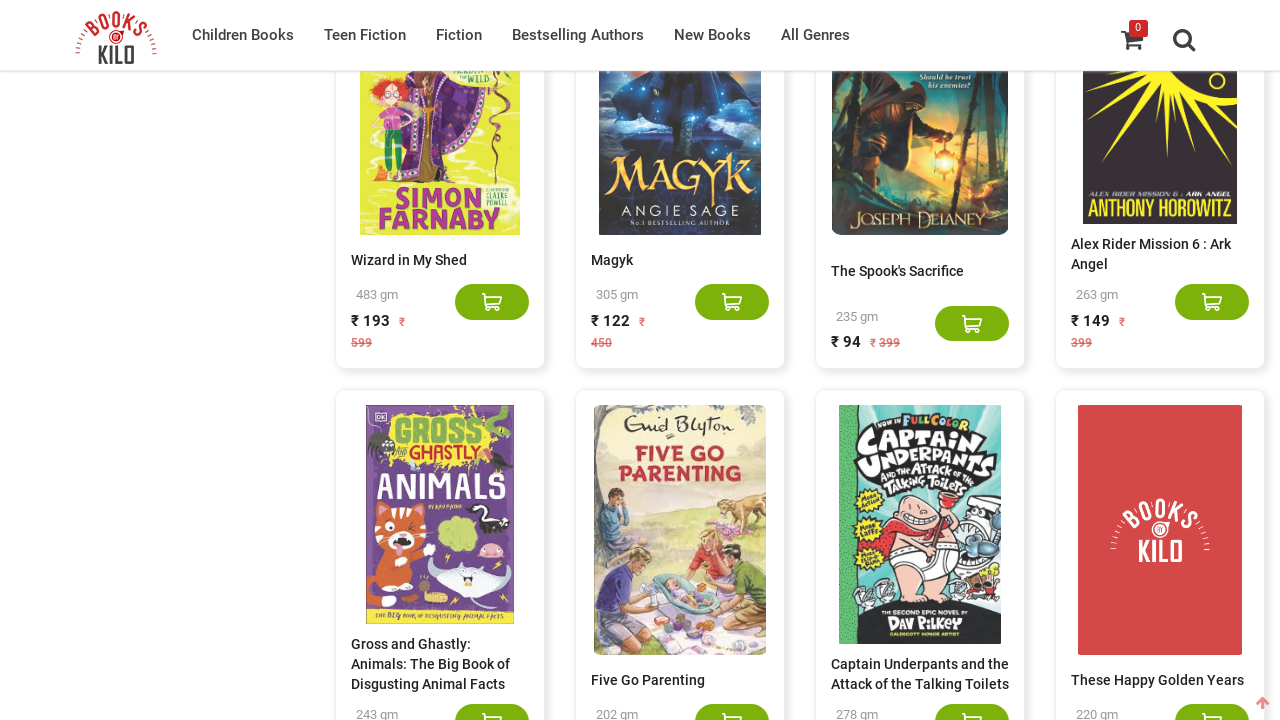

Scrolled to bottom of page
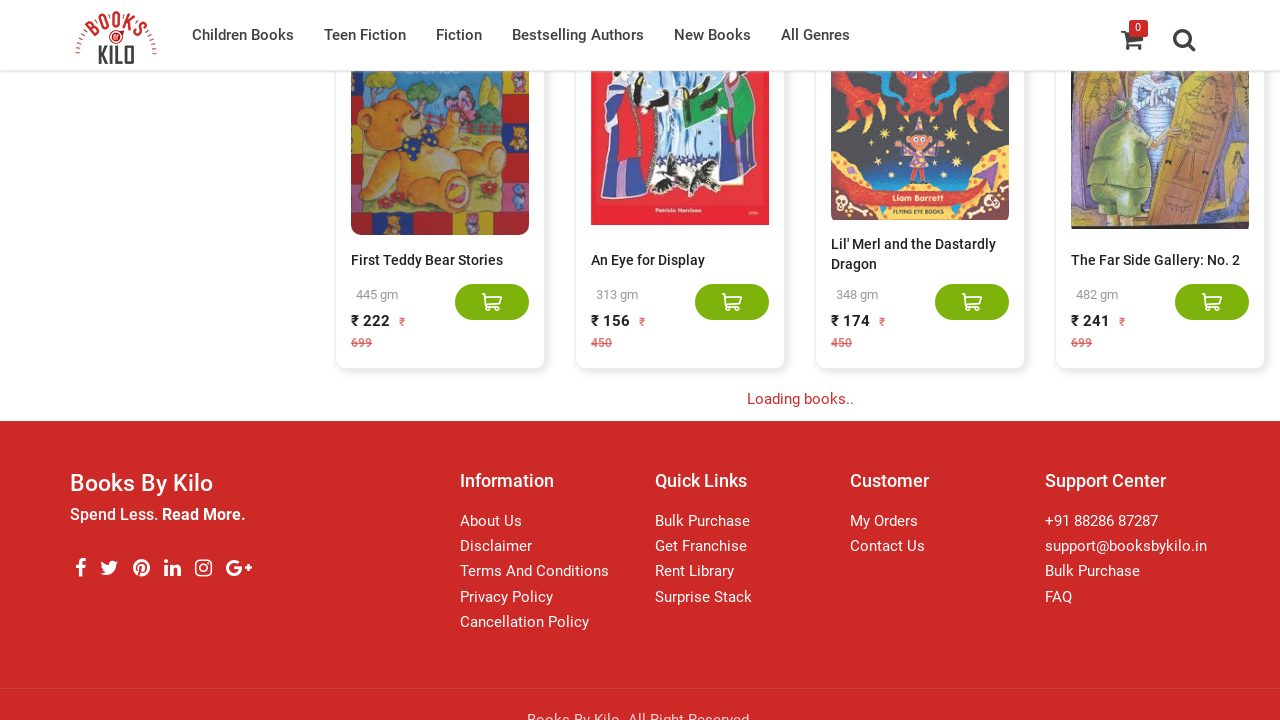

Waited 2 seconds for new content to load
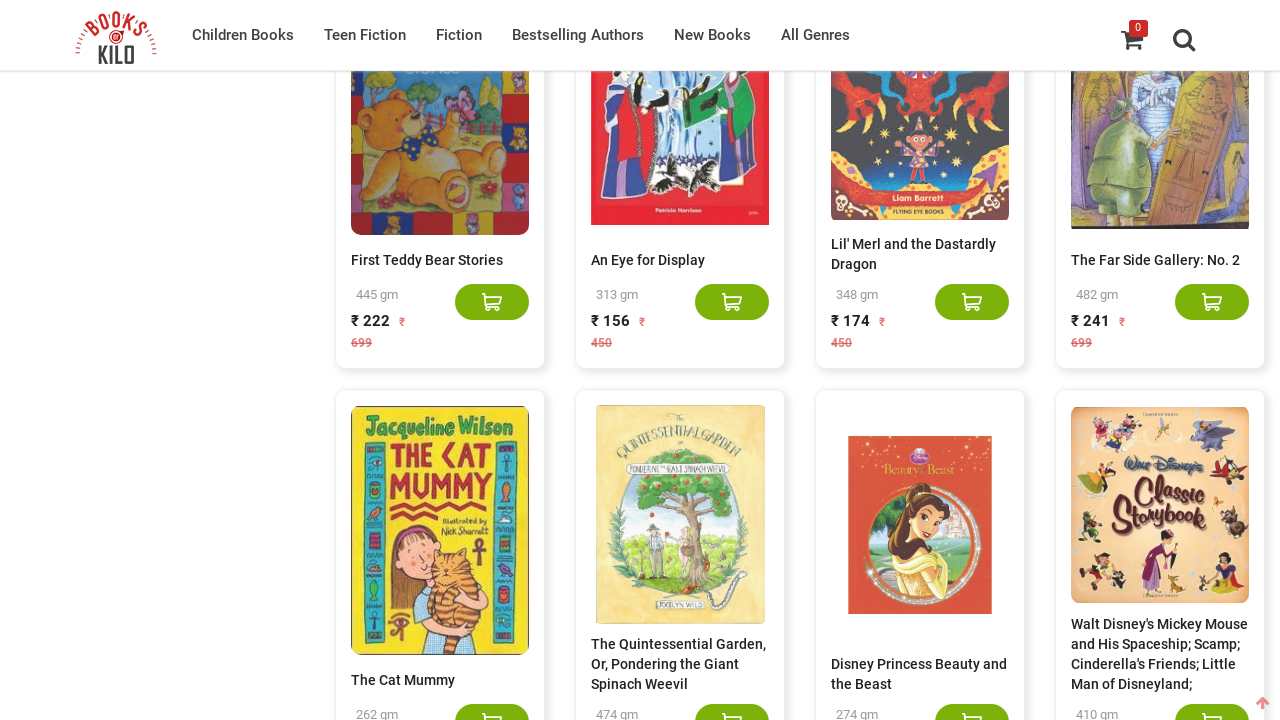

Waited for network to become idle after scroll
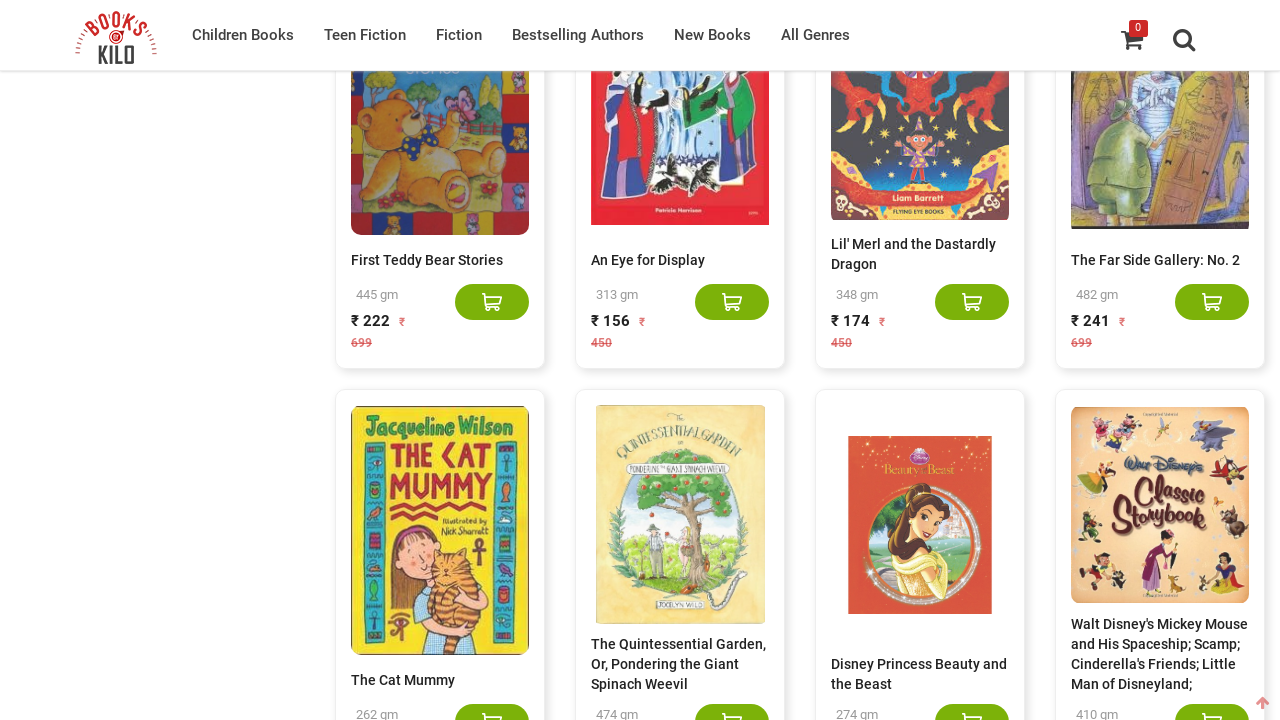

Evaluated new scroll height after loading
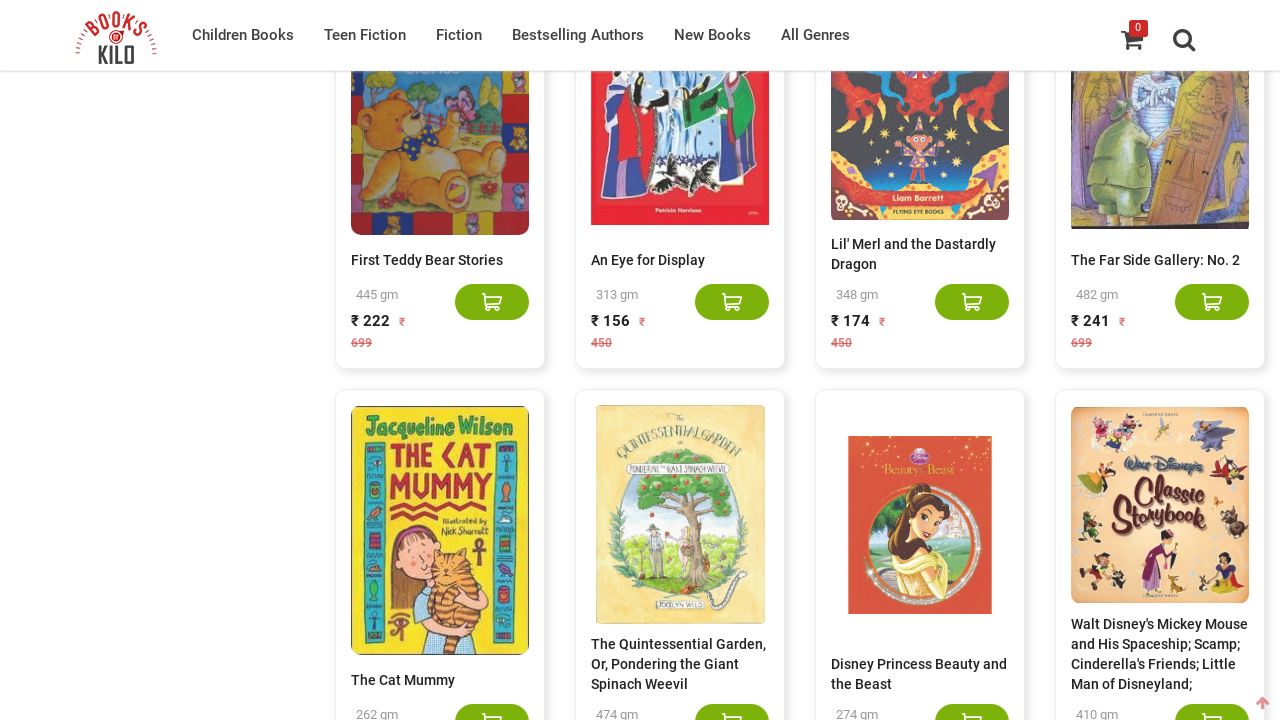

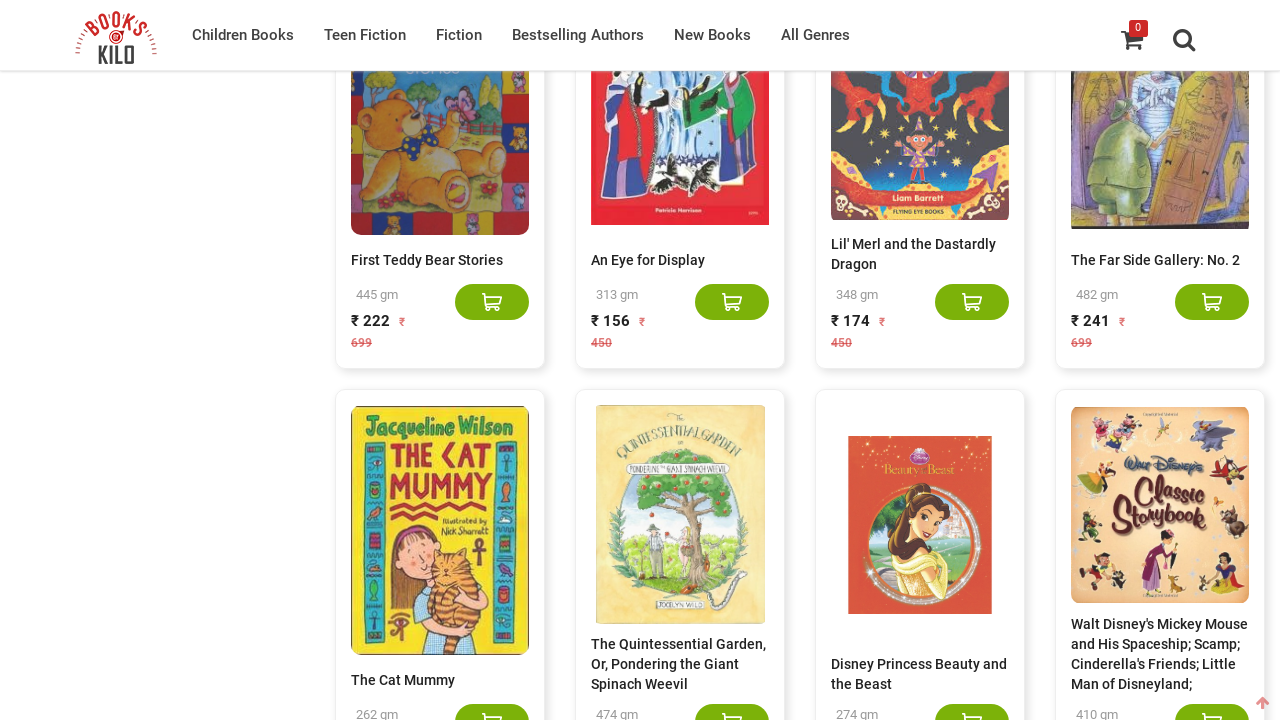